Tests a jQuery UI datepicker widget by opening the calendar, navigating to a specific year and month using the prev/next navigation buttons, and selecting a specific day.

Starting URL: https://testautomationpractice.blogspot.com/

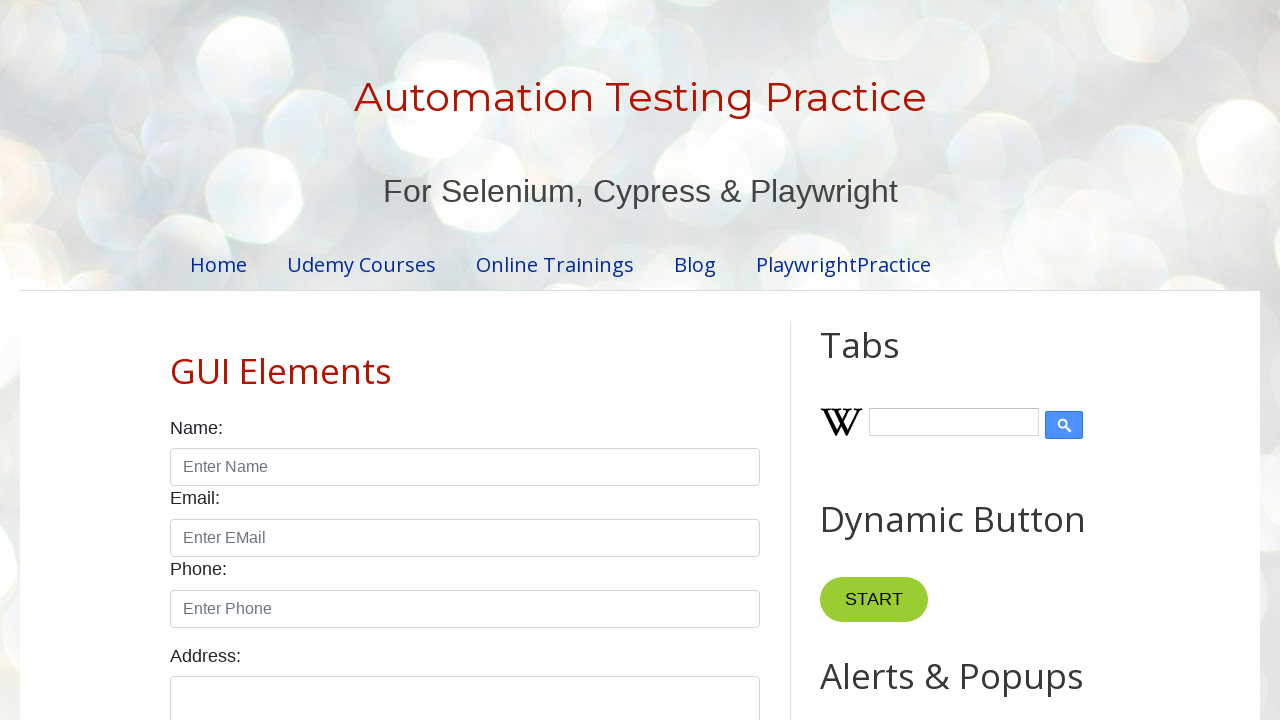

Clicked datepicker input to open calendar at (515, 360) on #datepicker
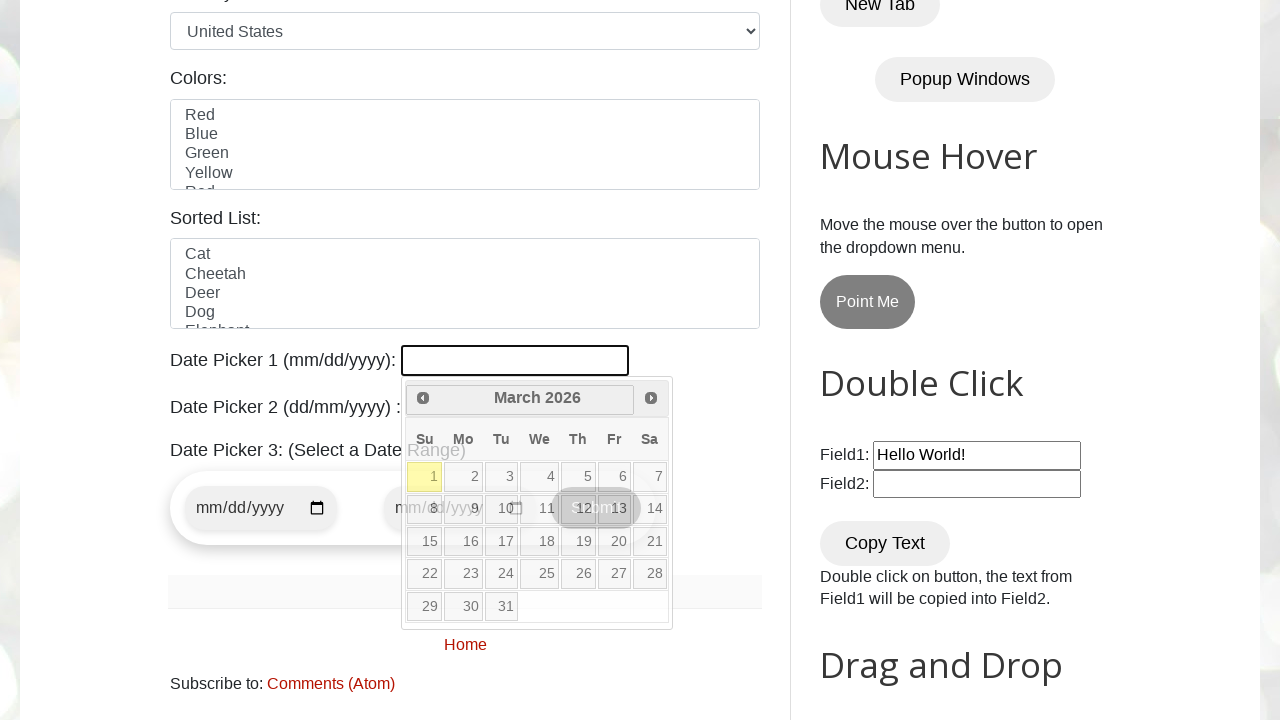

Retrieved current year: 2026
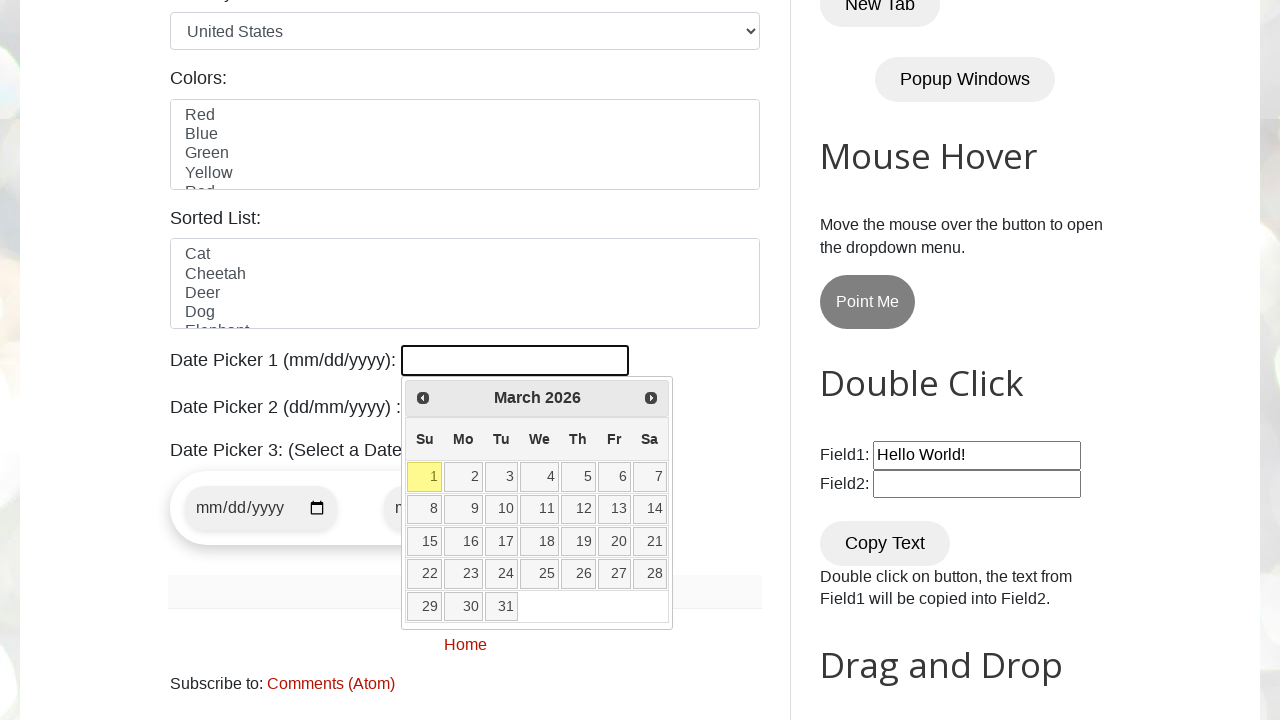

Retrieved current month: March
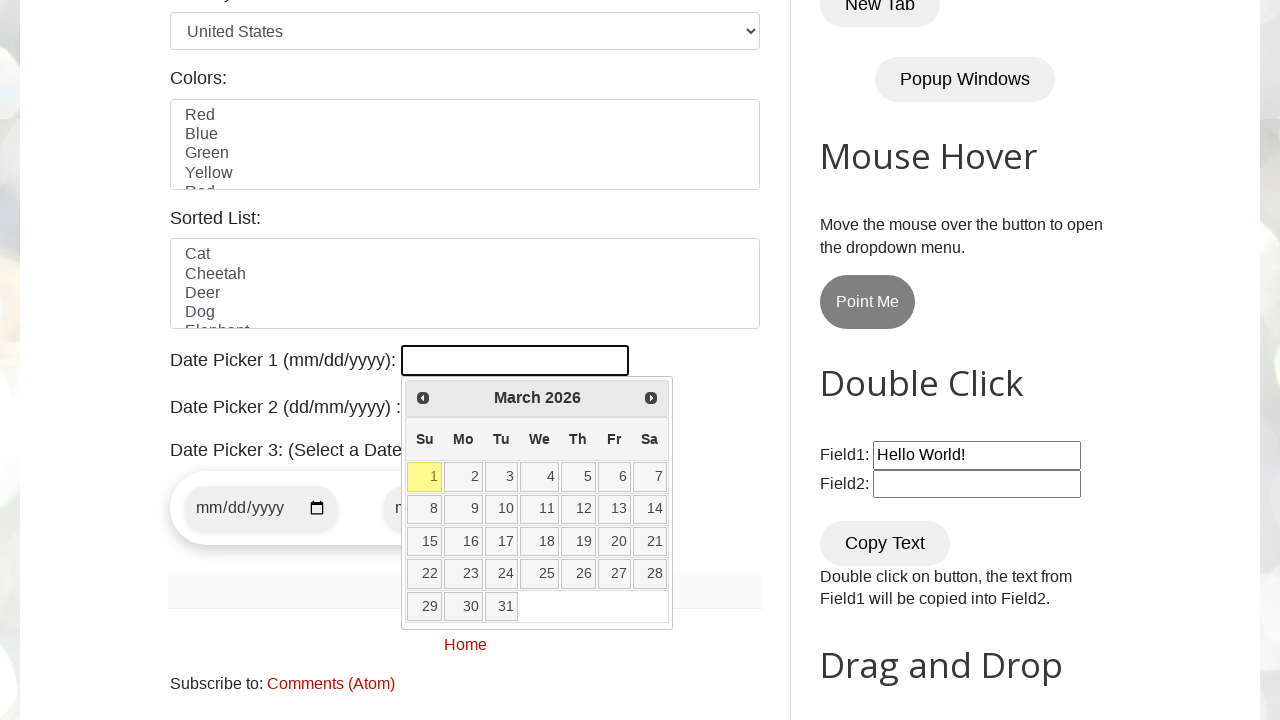

Clicked Next button to navigate forward (current year 2026 < target 2028) at (651, 398) on [title="Next"]
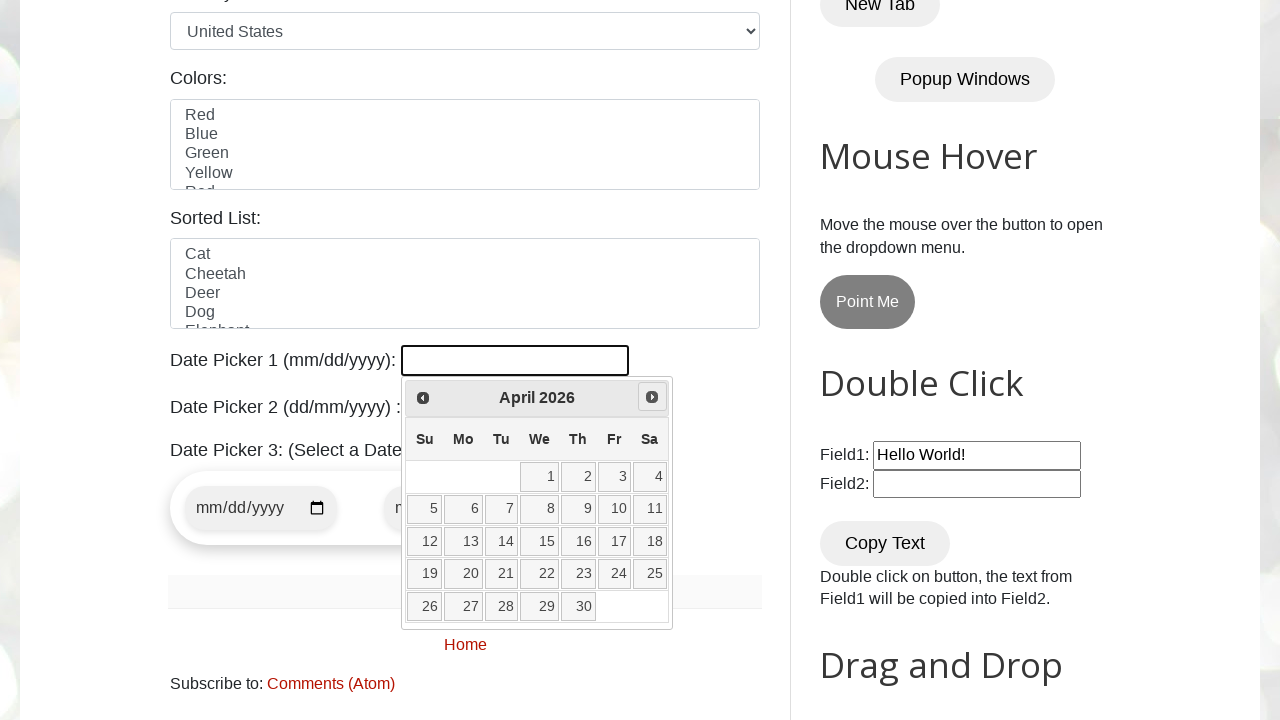

Retrieved current year: 2026
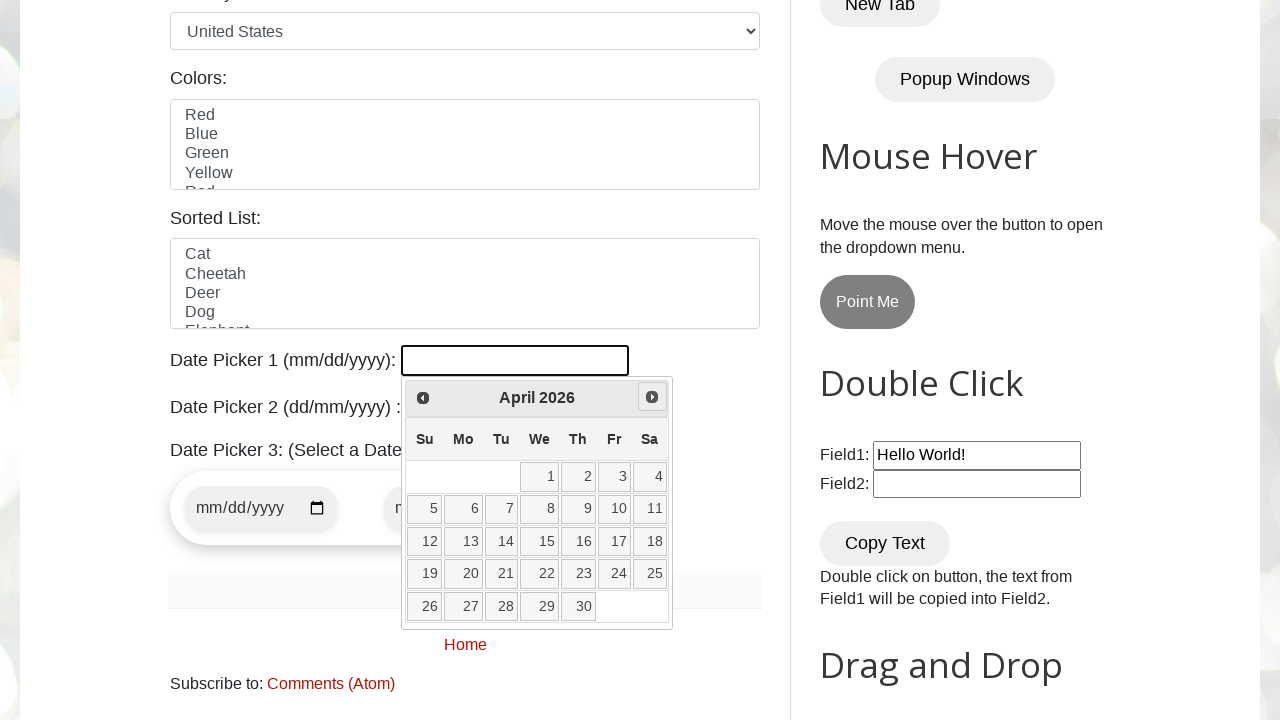

Retrieved current month: April
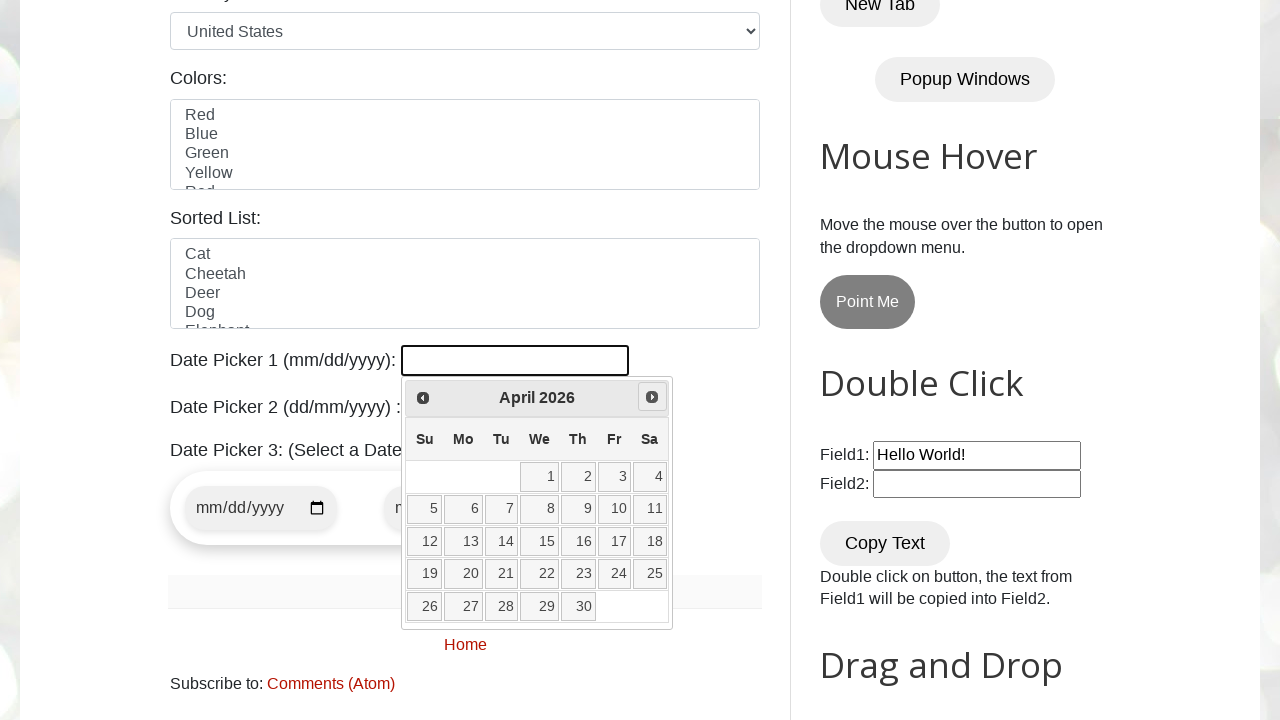

Clicked Next button to navigate forward (current year 2026 < target 2028) at (652, 397) on [title="Next"]
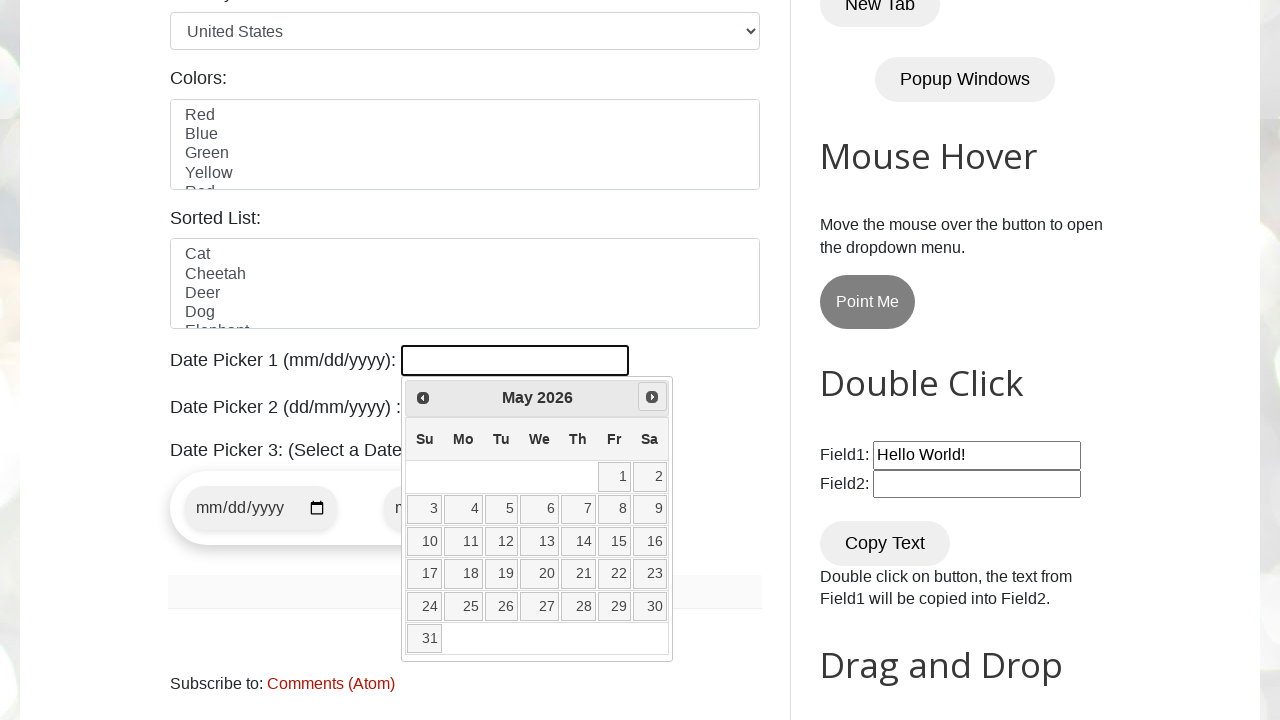

Retrieved current year: 2026
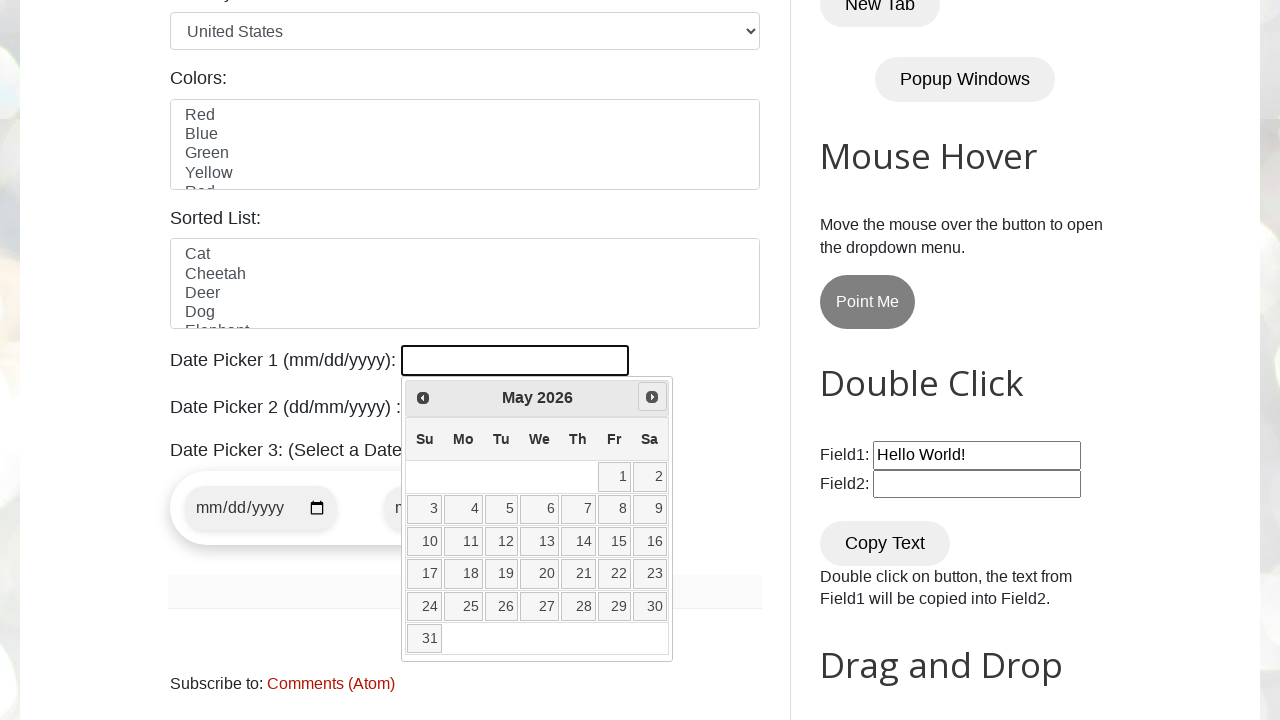

Retrieved current month: May
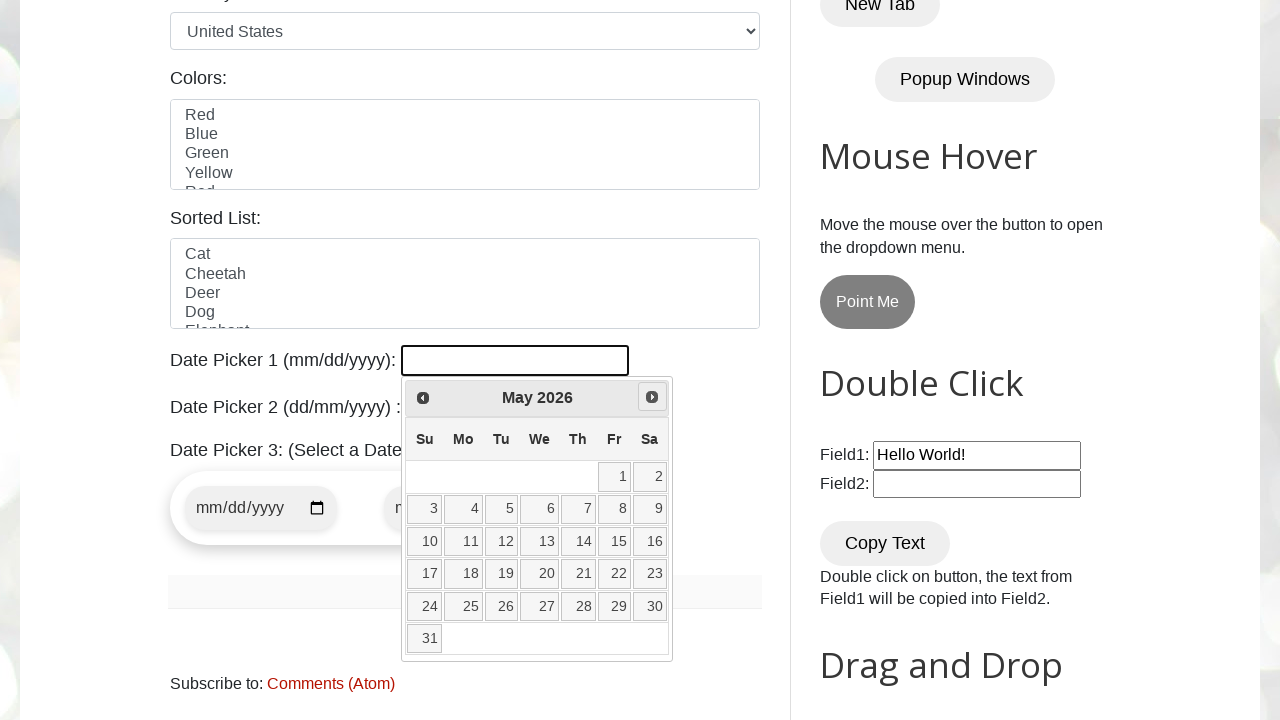

Clicked Next button to navigate forward (current year 2026 < target 2028) at (652, 397) on [title="Next"]
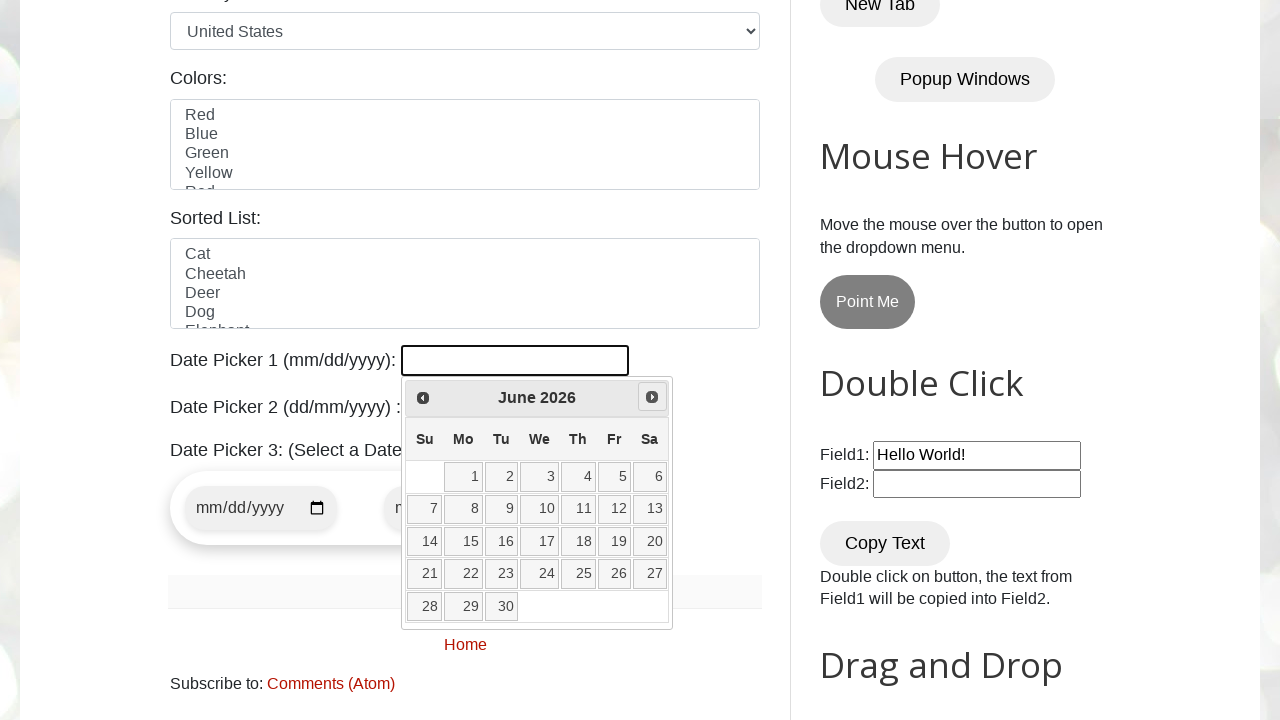

Retrieved current year: 2026
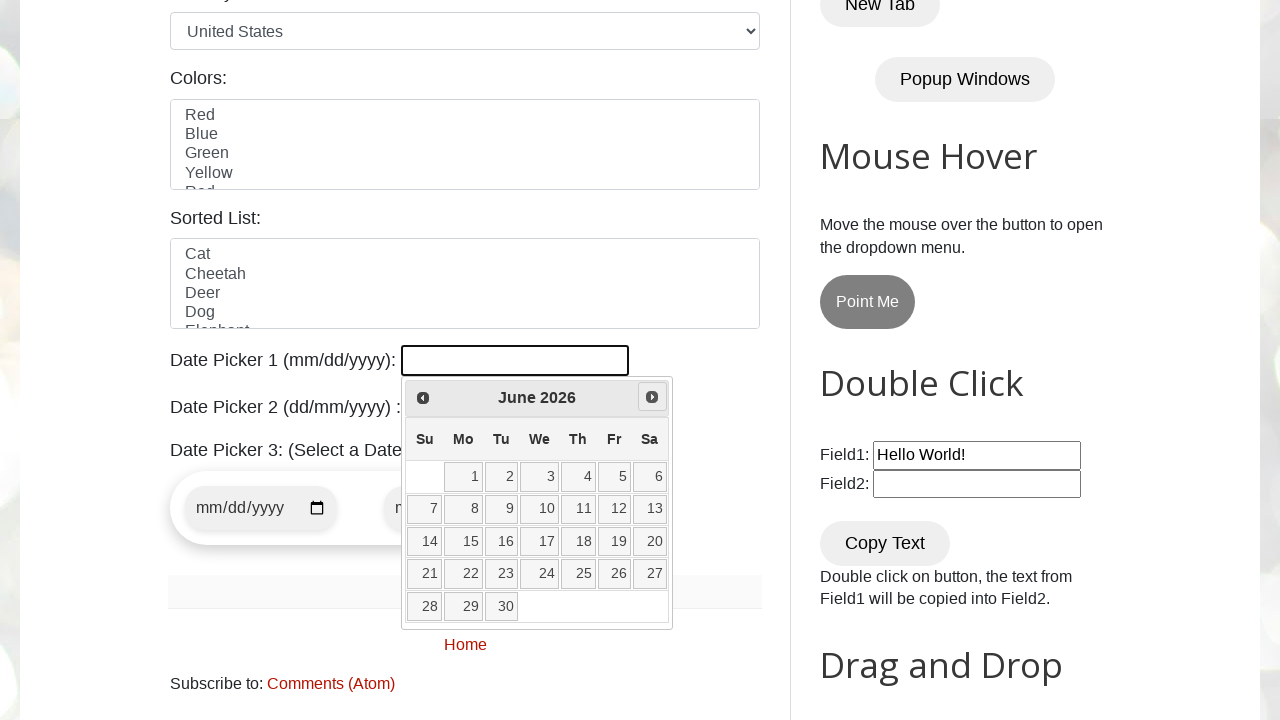

Retrieved current month: June
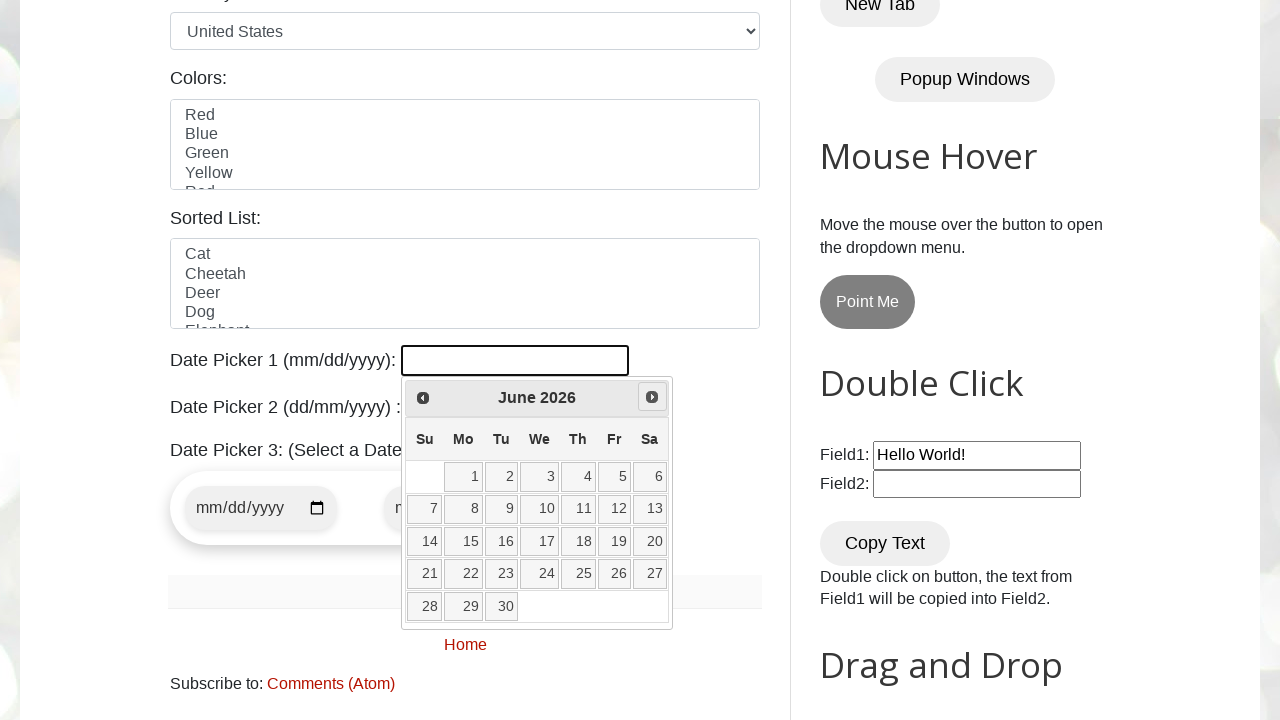

Clicked Next button to navigate forward (current year 2026 < target 2028) at (652, 397) on [title="Next"]
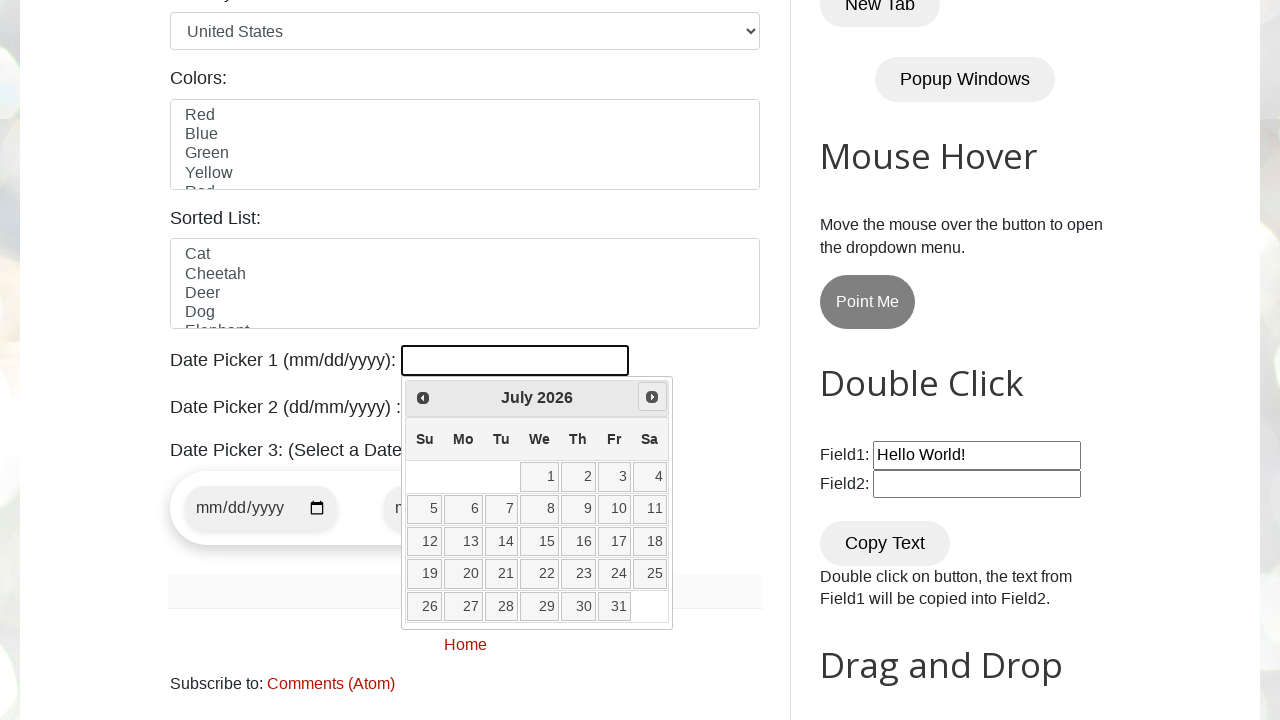

Retrieved current year: 2026
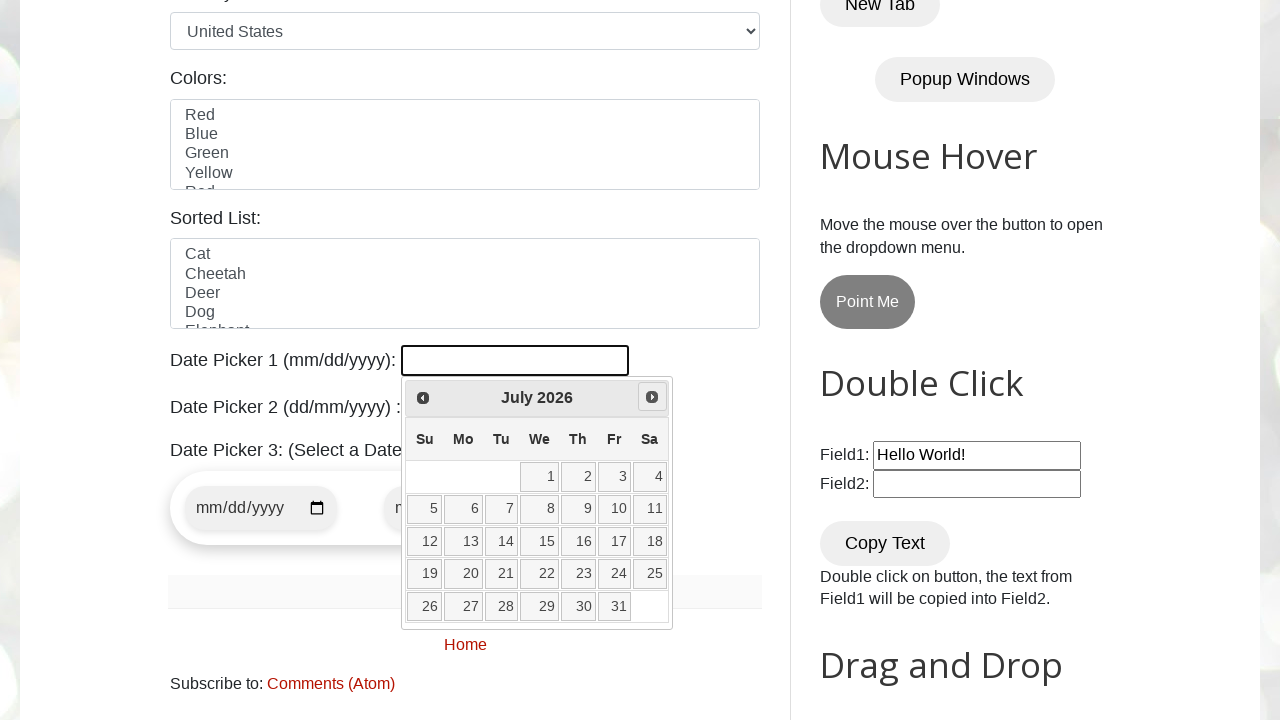

Retrieved current month: July
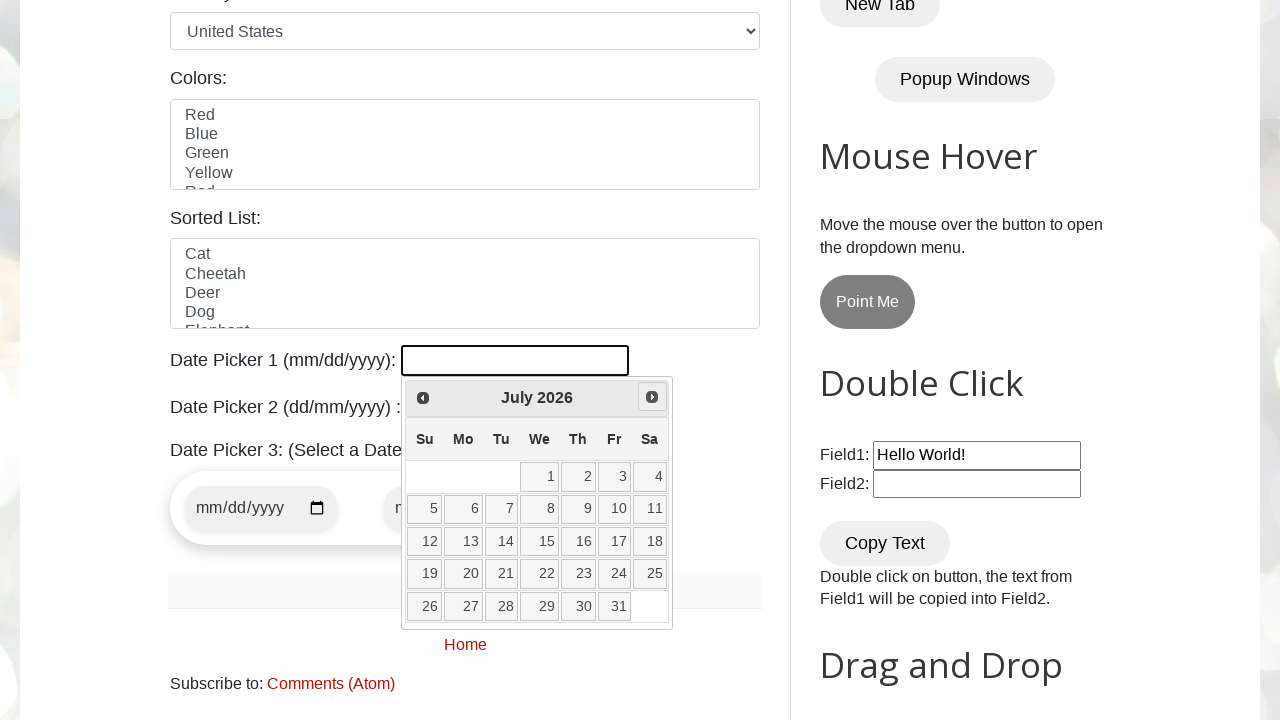

Clicked Next button to navigate forward (current year 2026 < target 2028) at (652, 397) on [title="Next"]
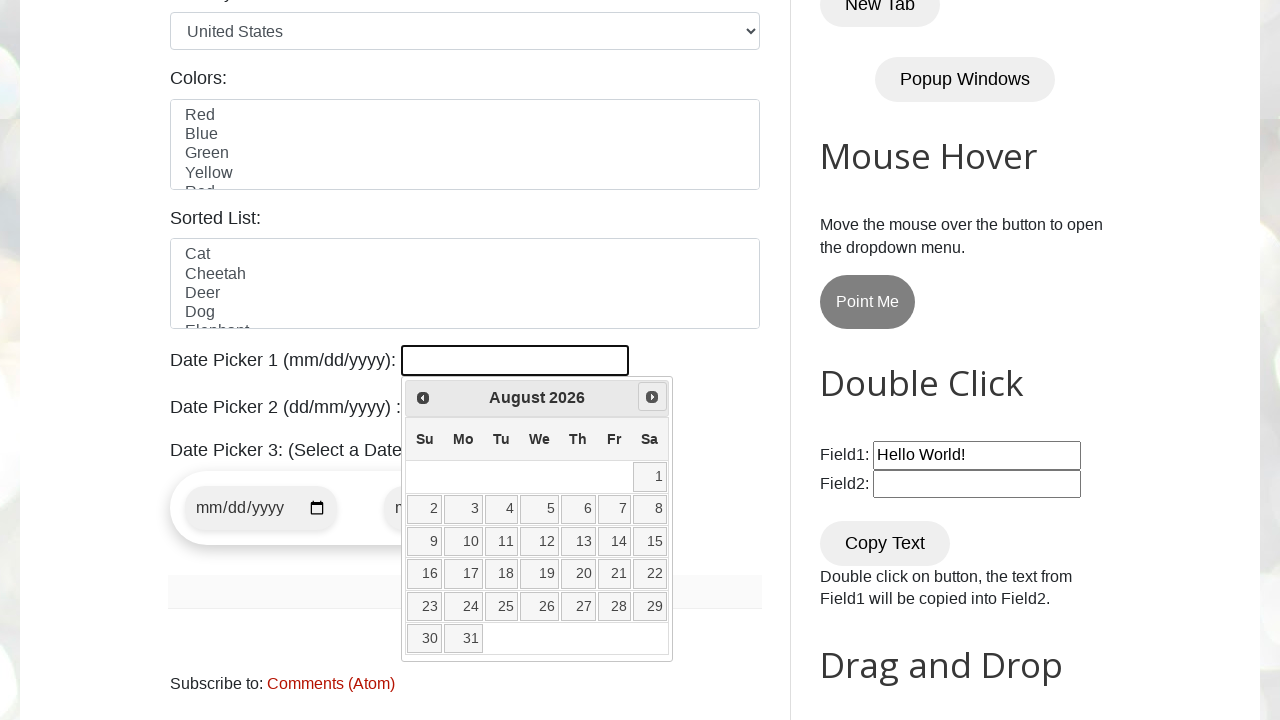

Retrieved current year: 2026
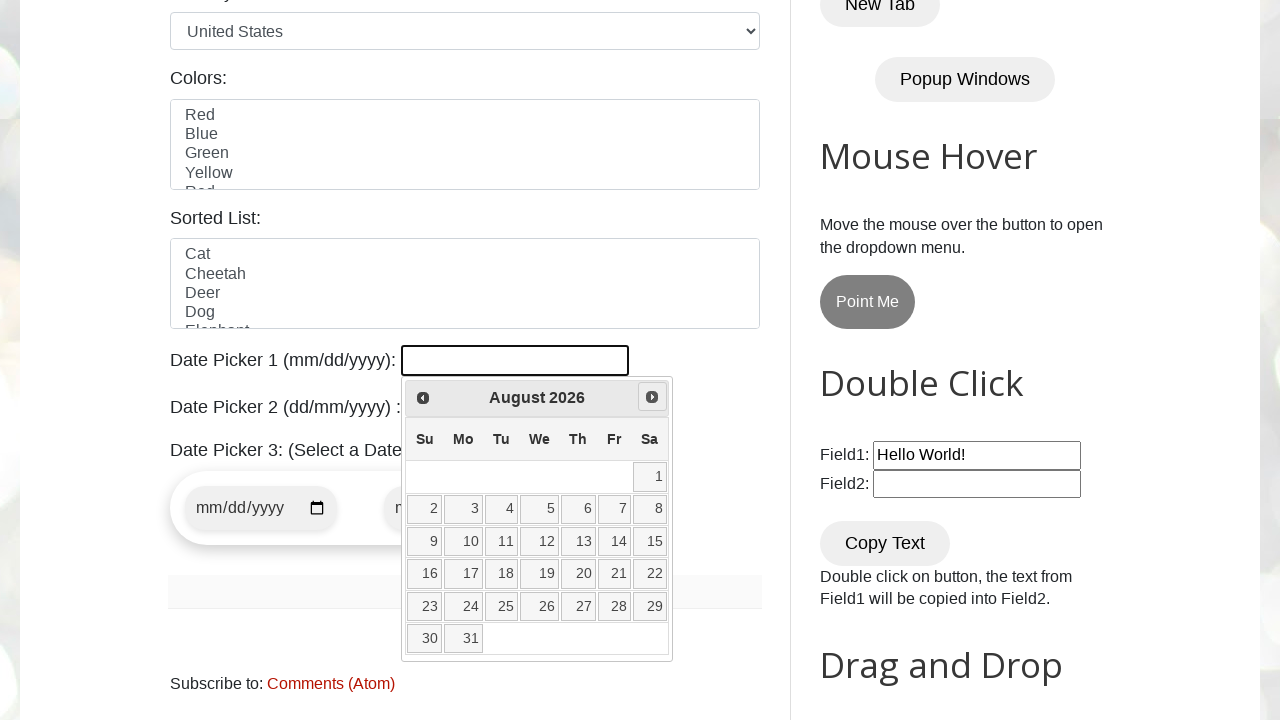

Retrieved current month: August
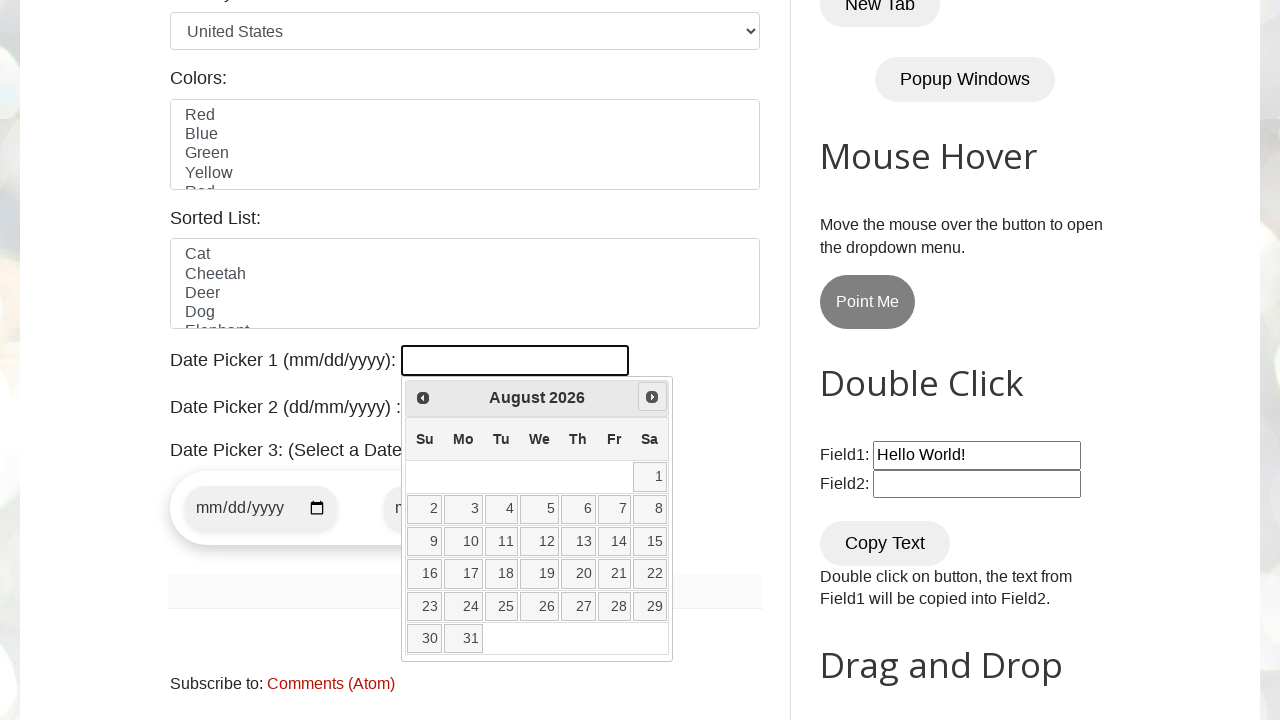

Clicked Next button to navigate forward (current year 2026 < target 2028) at (652, 397) on [title="Next"]
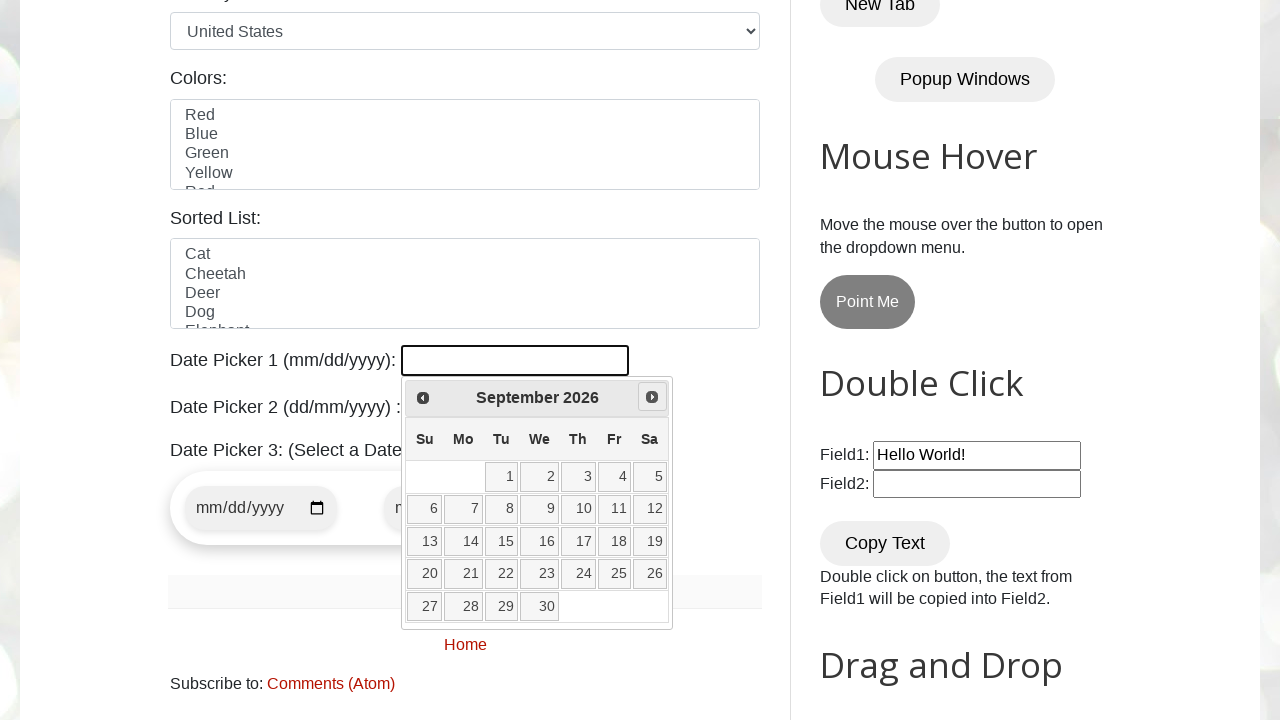

Retrieved current year: 2026
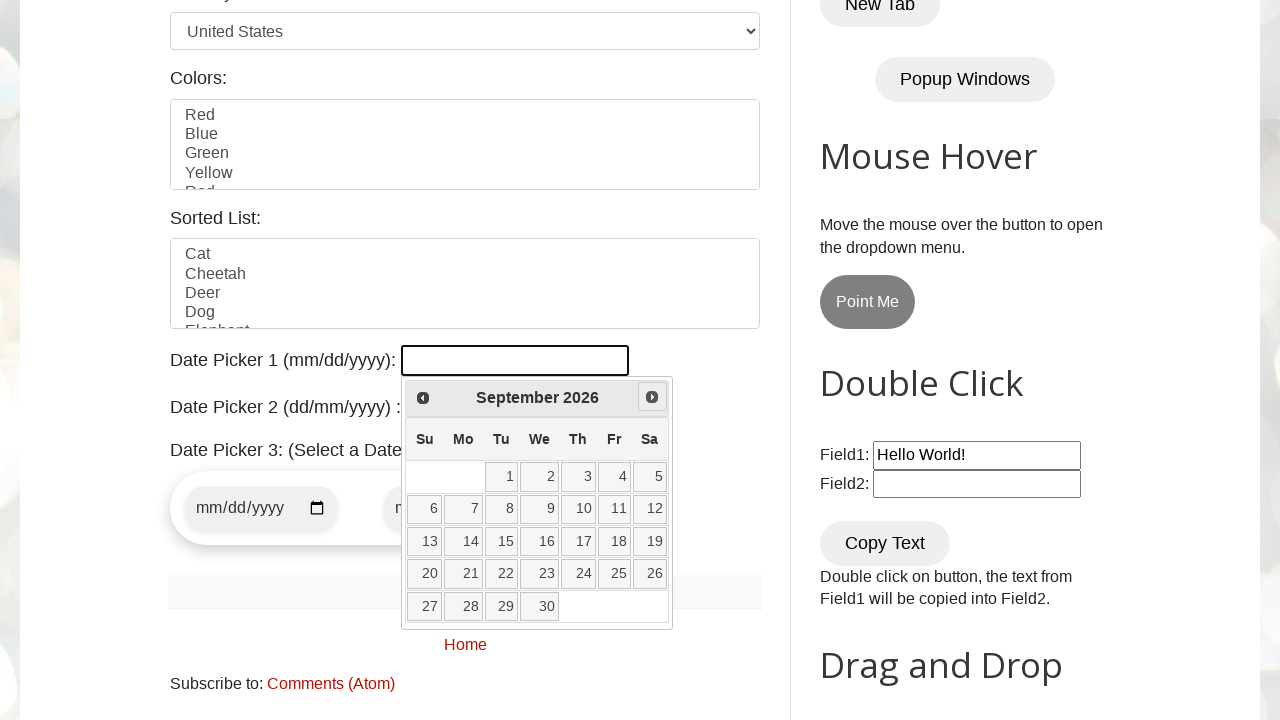

Retrieved current month: September
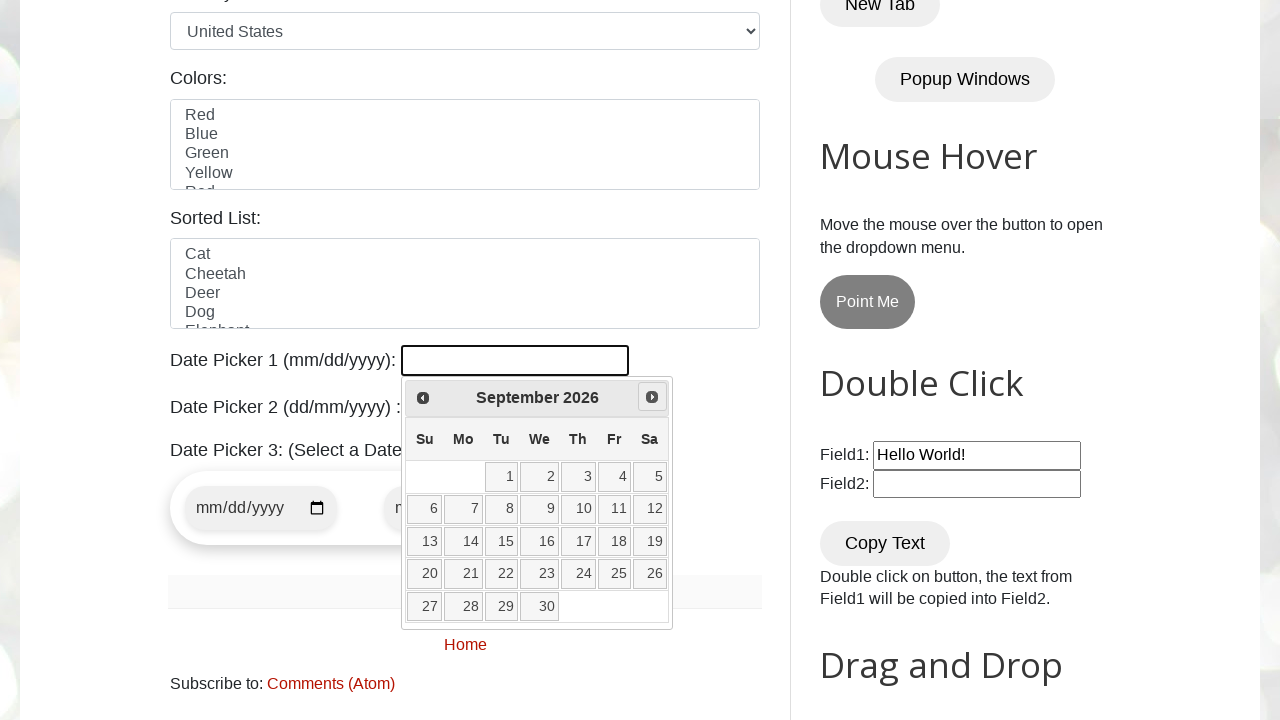

Clicked Next button to navigate forward (current year 2026 < target 2028) at (652, 397) on [title="Next"]
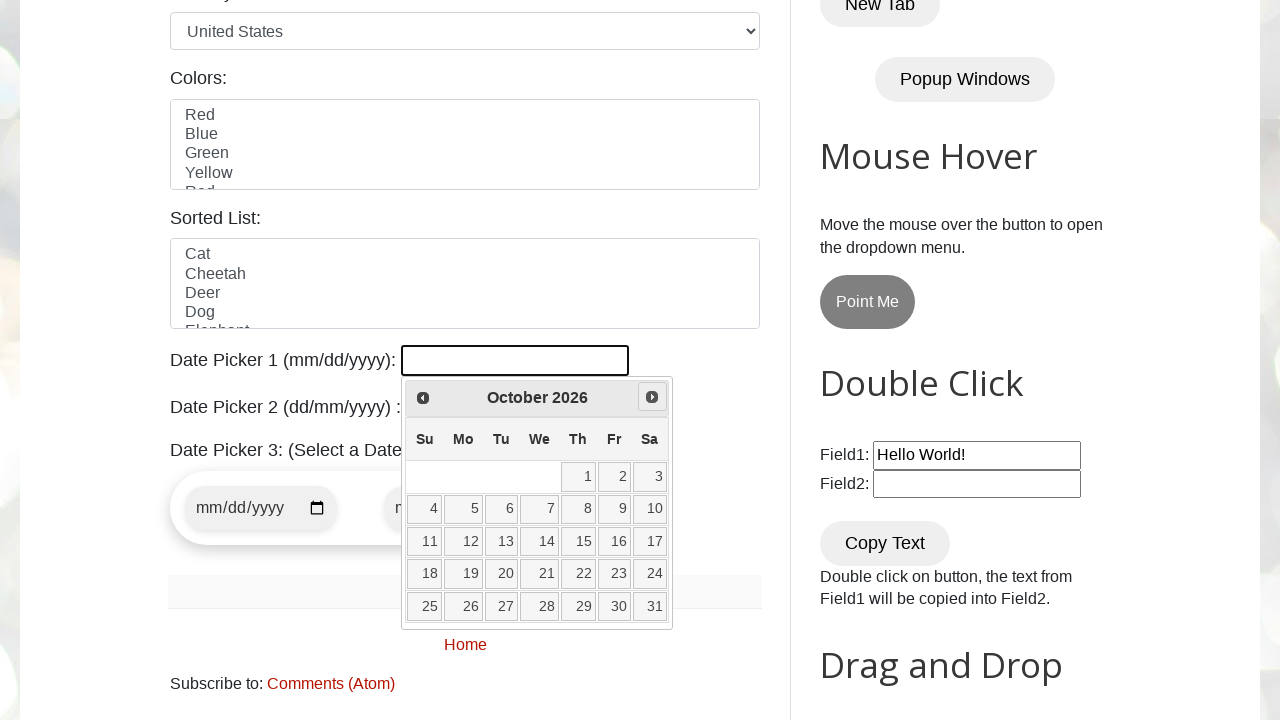

Retrieved current year: 2026
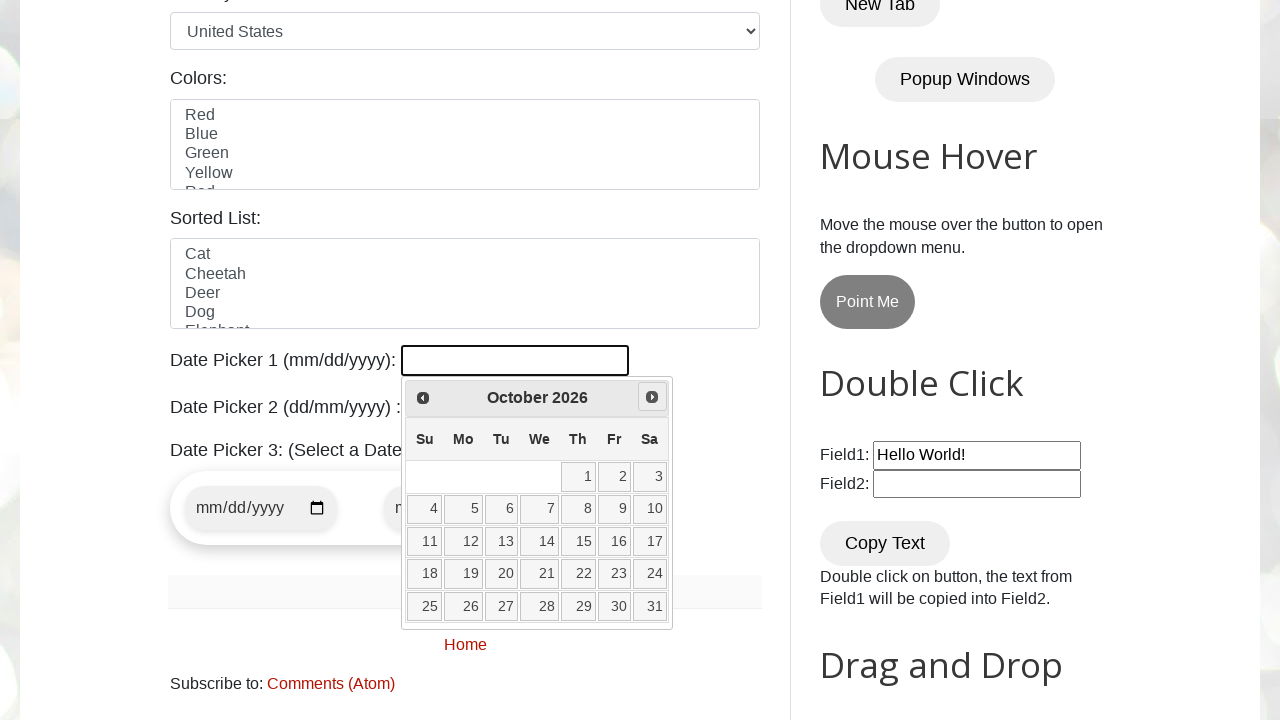

Retrieved current month: October
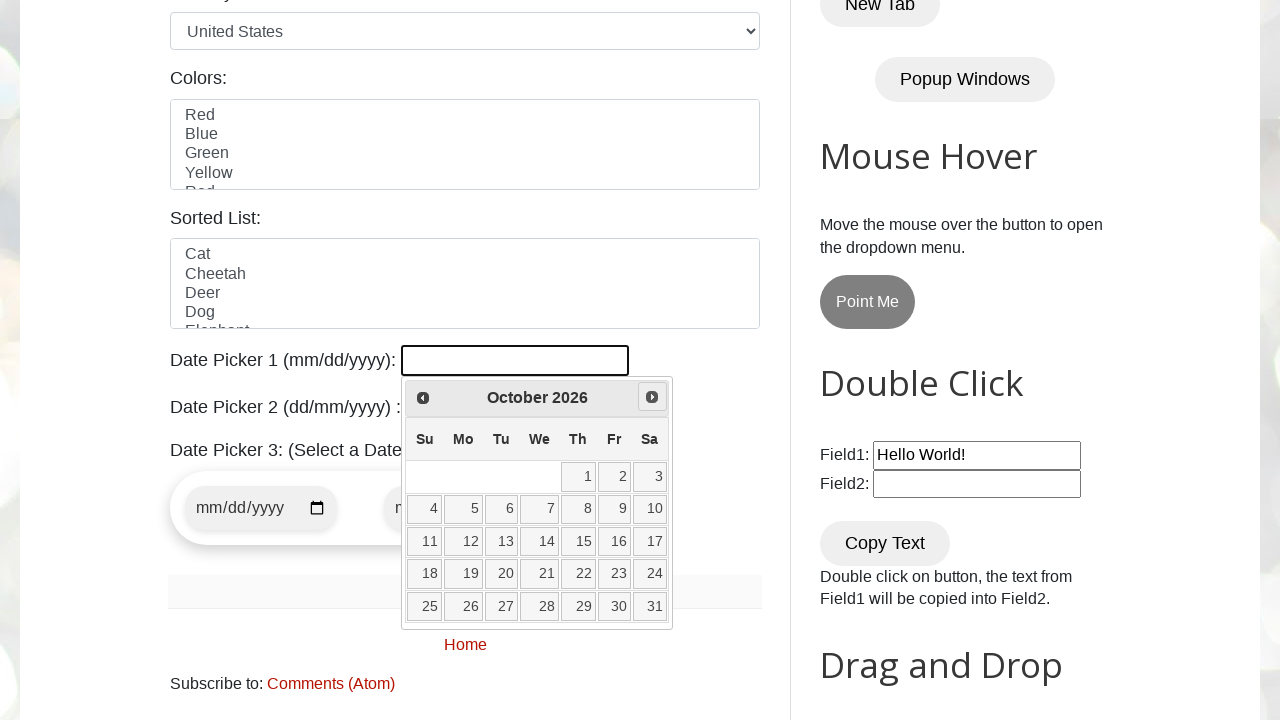

Clicked Next button to navigate forward (current year 2026 < target 2028) at (652, 397) on [title="Next"]
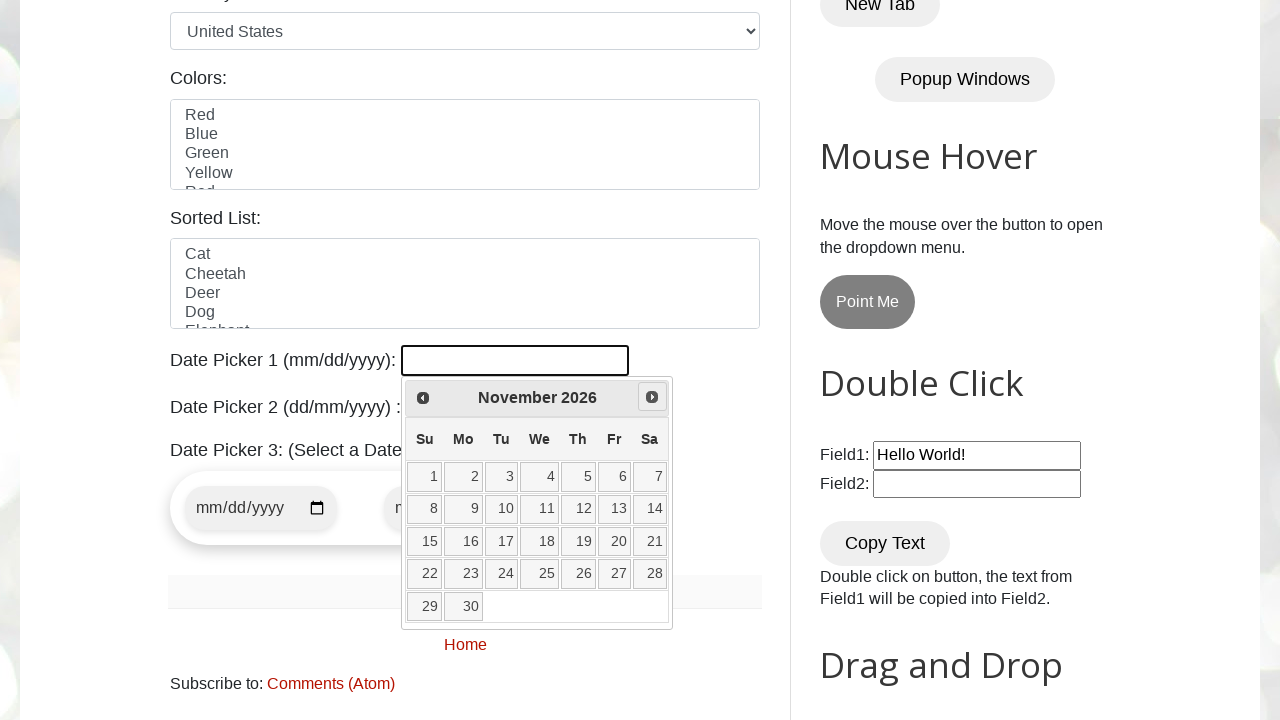

Retrieved current year: 2026
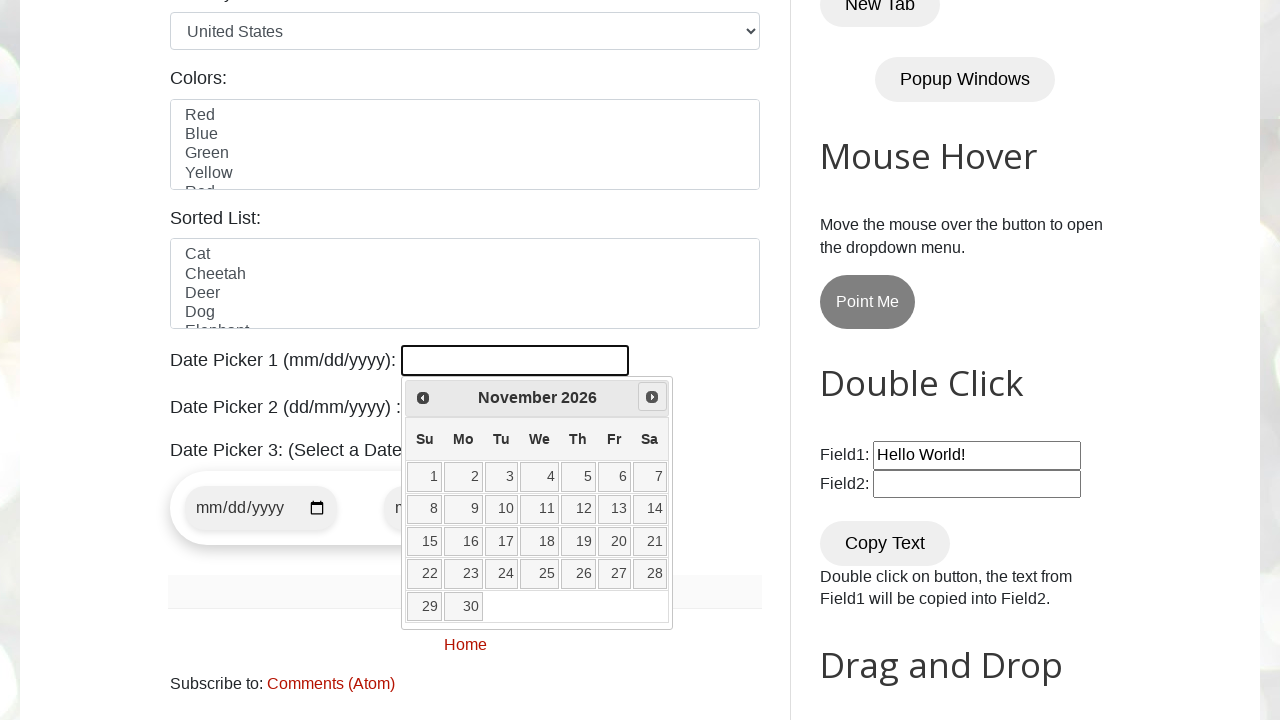

Retrieved current month: November
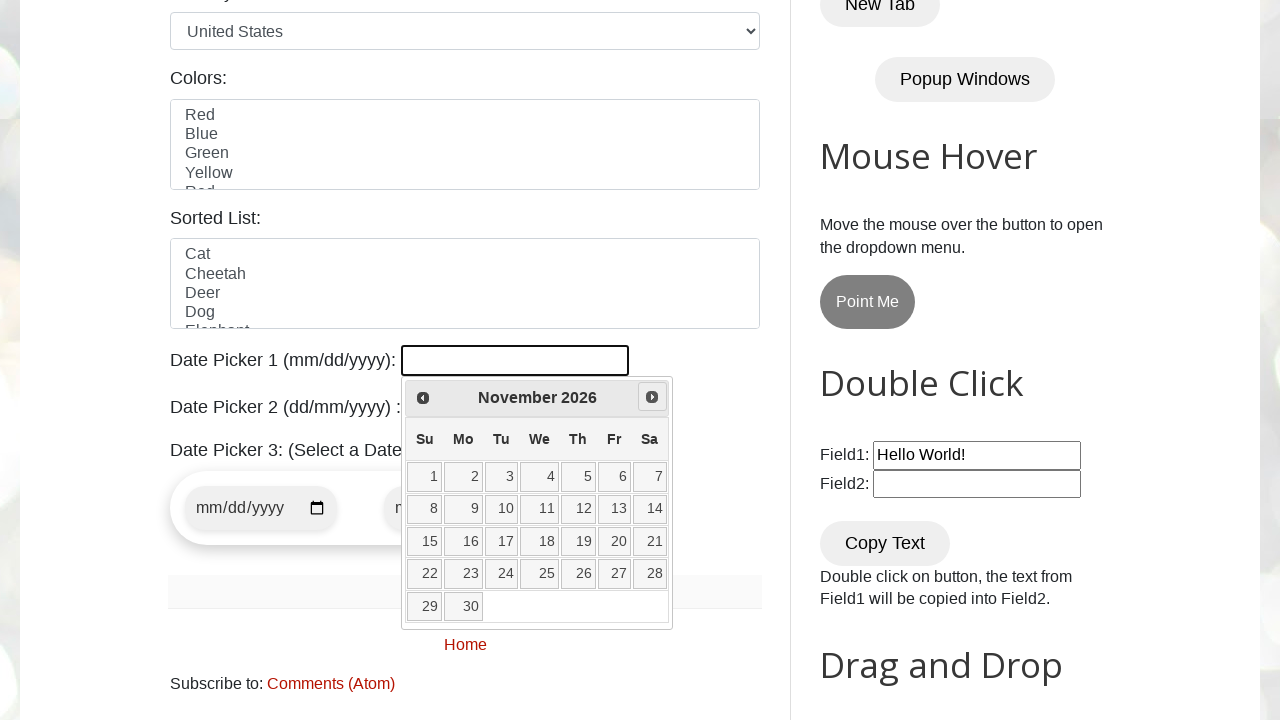

Clicked Next button to navigate forward (current year 2026 < target 2028) at (652, 397) on [title="Next"]
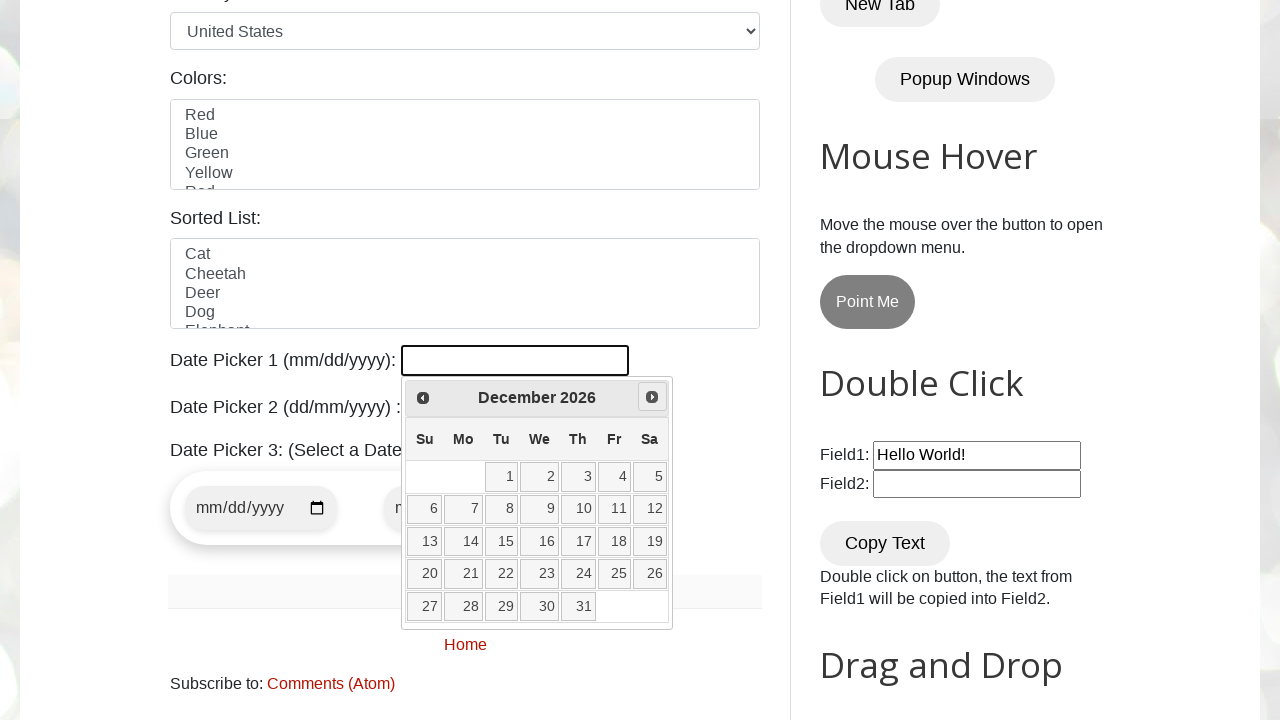

Retrieved current year: 2026
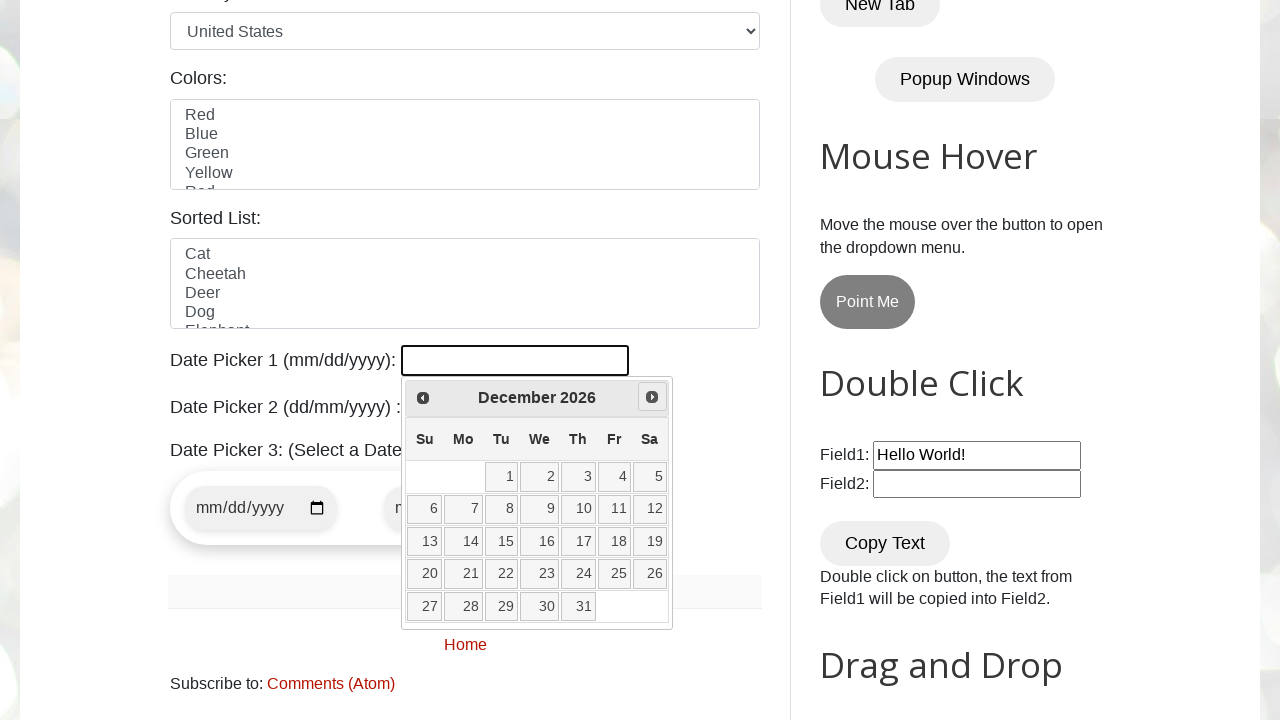

Retrieved current month: December
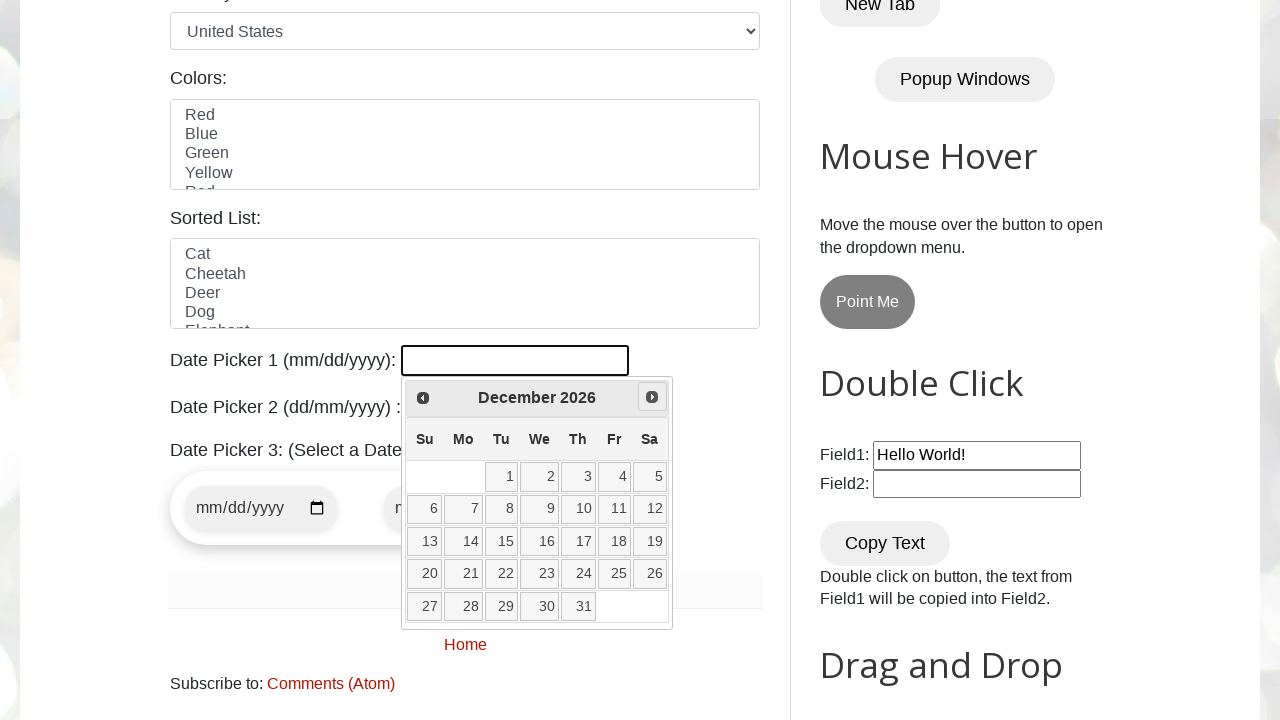

Clicked Next button to navigate forward (current year 2026 < target 2028) at (652, 397) on [title="Next"]
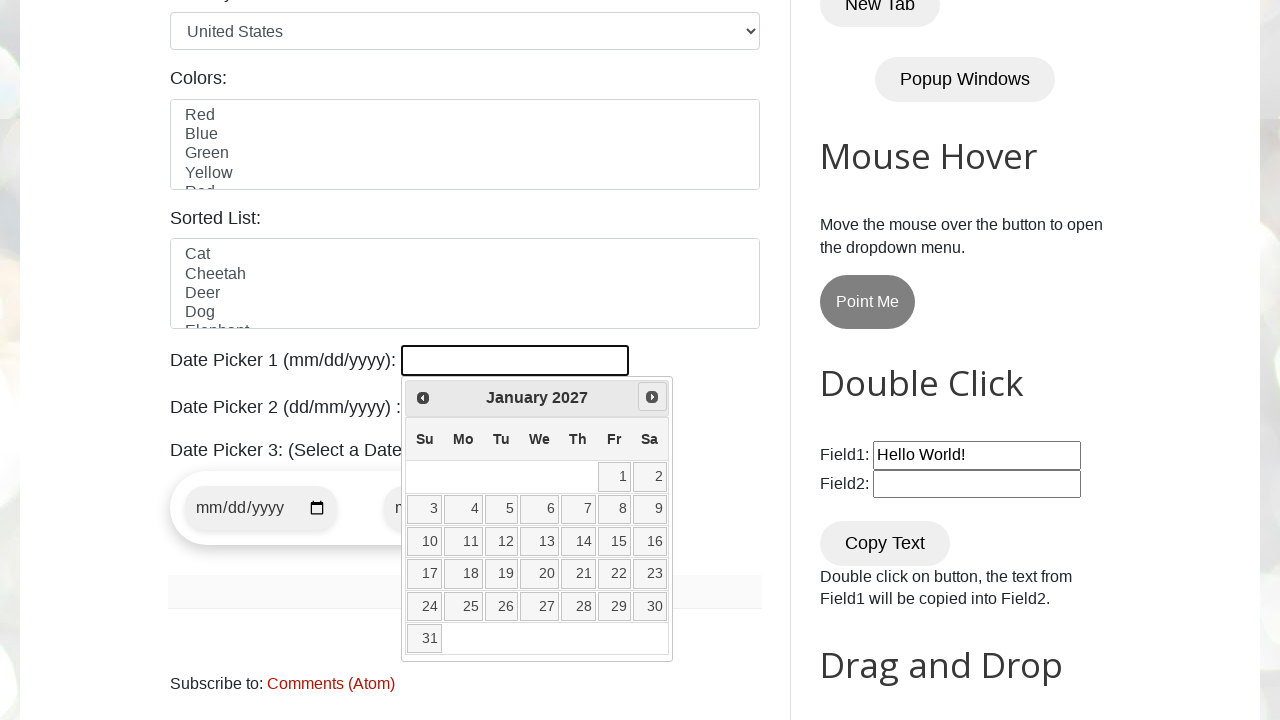

Retrieved current year: 2027
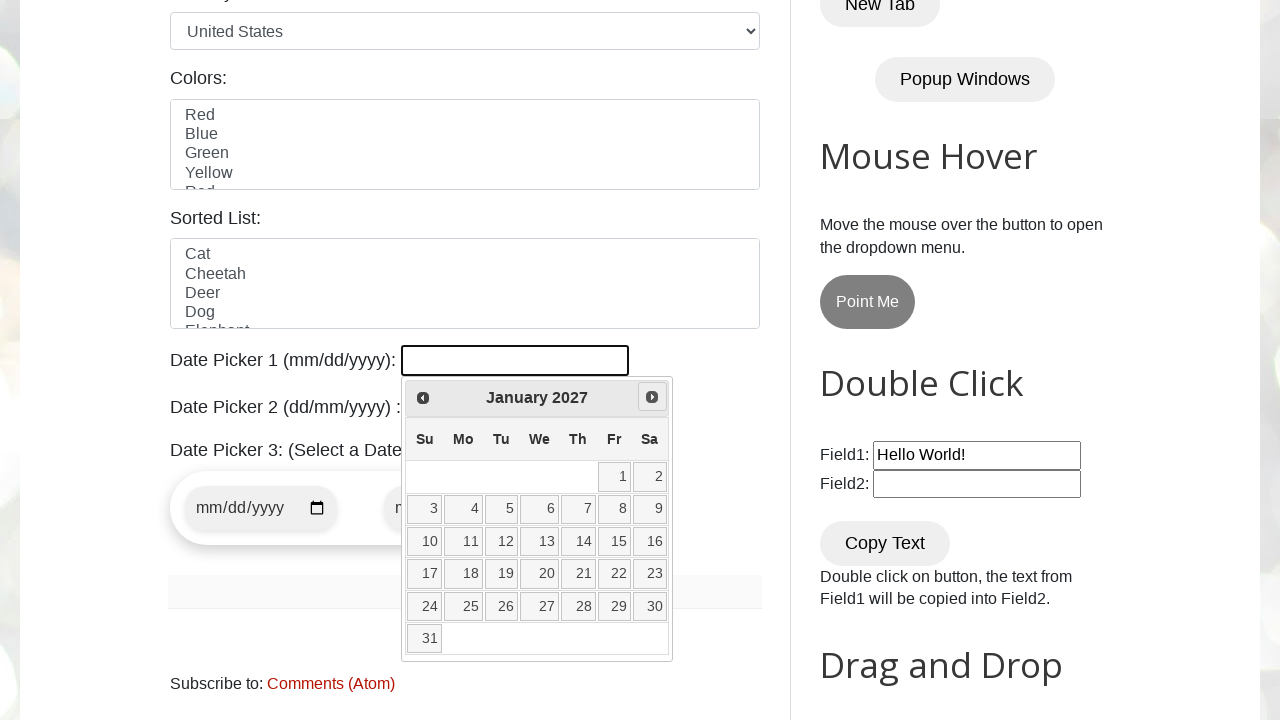

Retrieved current month: January
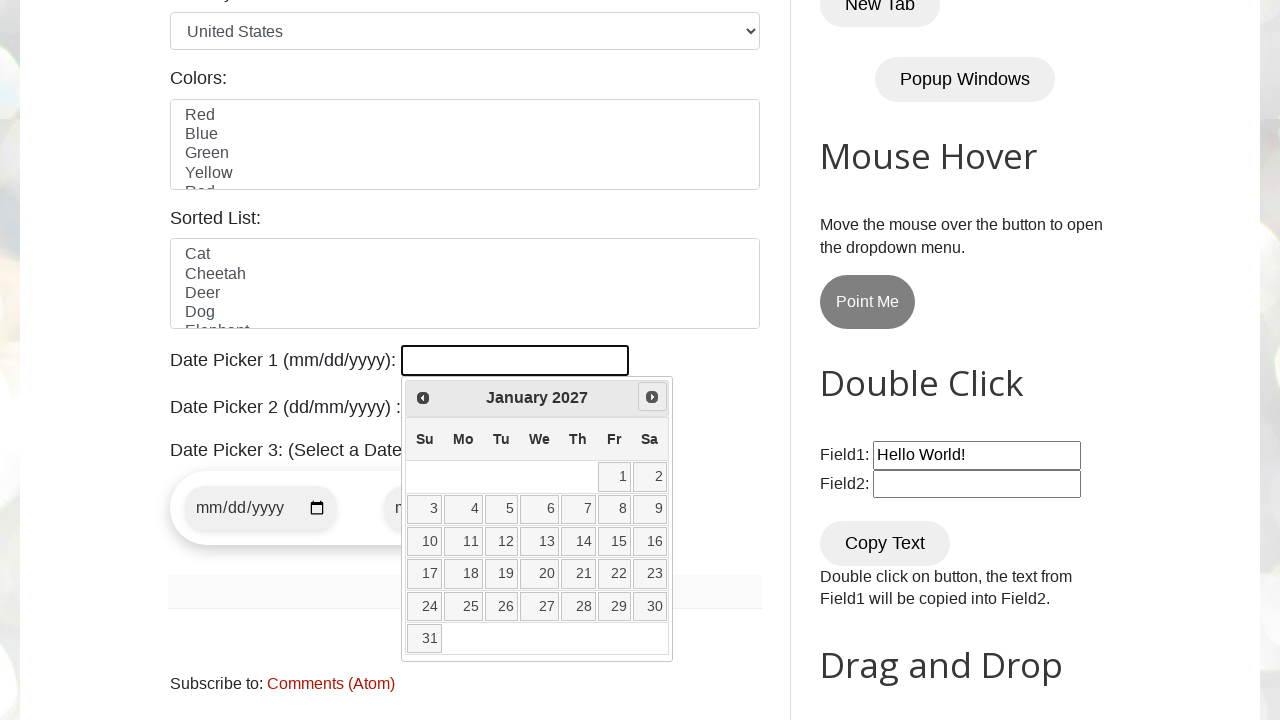

Clicked Next button to navigate forward (current year 2027 < target 2028) at (652, 397) on [title="Next"]
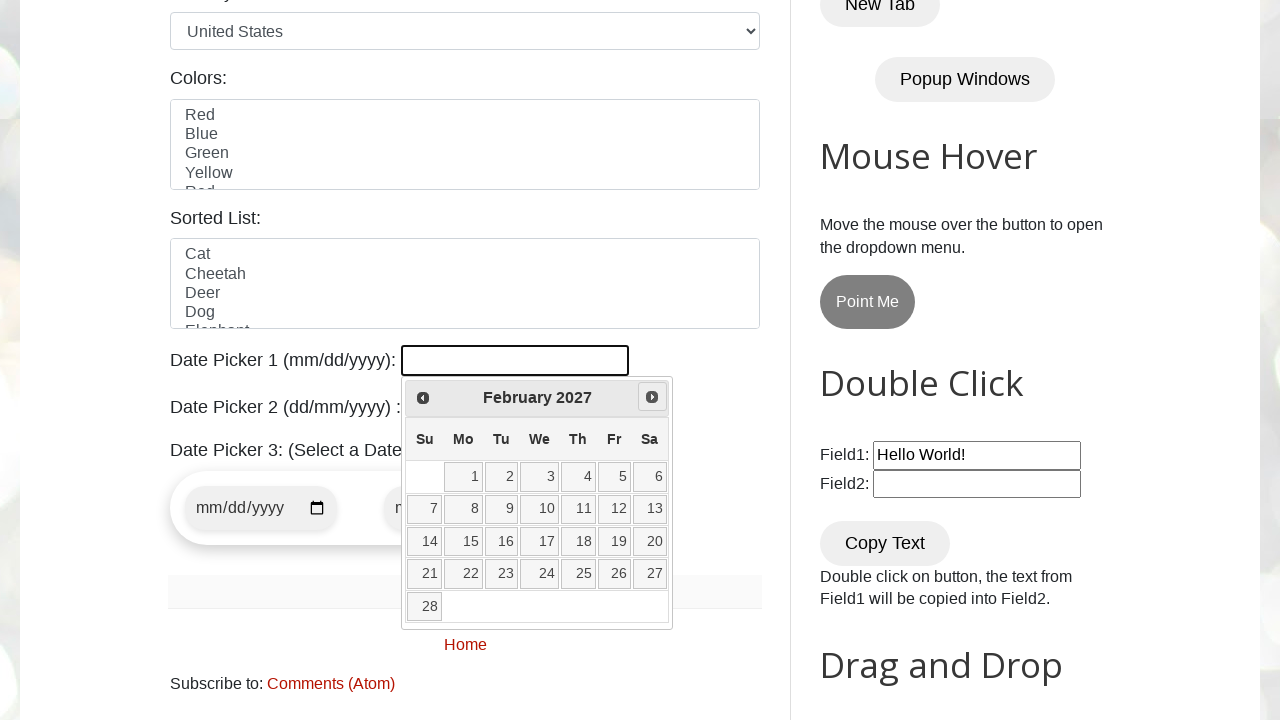

Retrieved current year: 2027
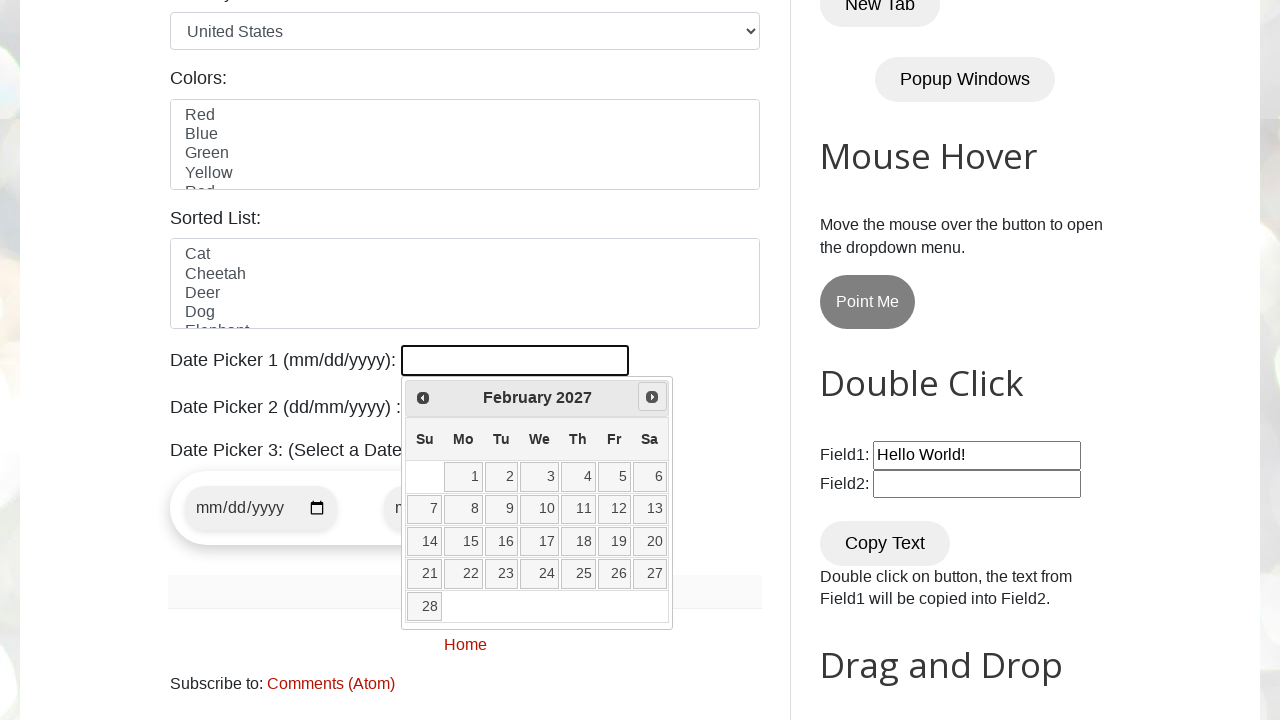

Retrieved current month: February
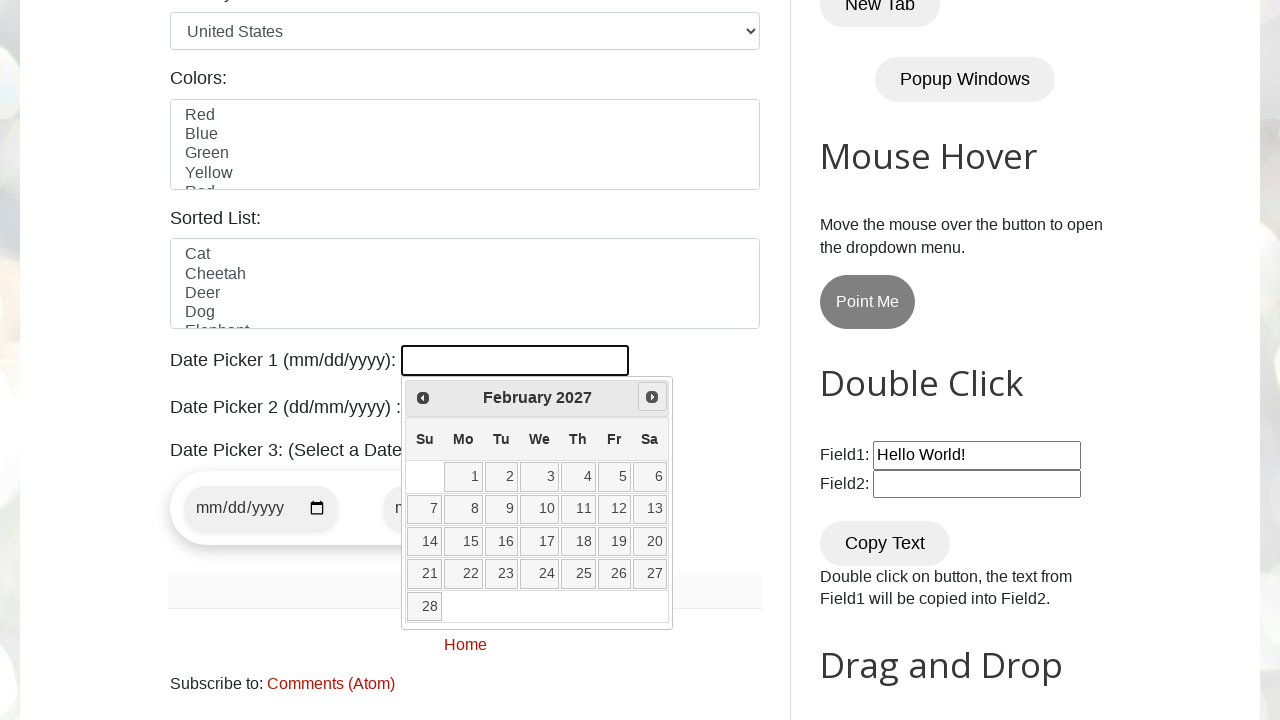

Clicked Next button to navigate forward (current year 2027 < target 2028) at (652, 397) on [title="Next"]
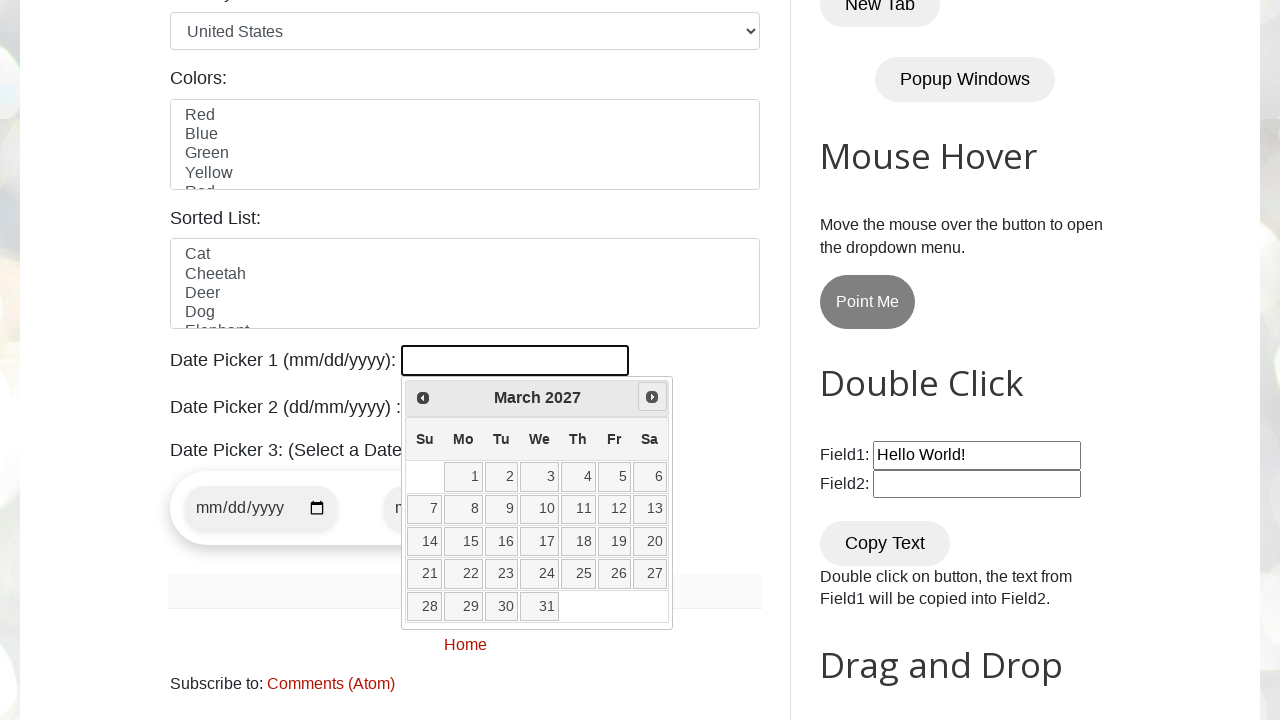

Retrieved current year: 2027
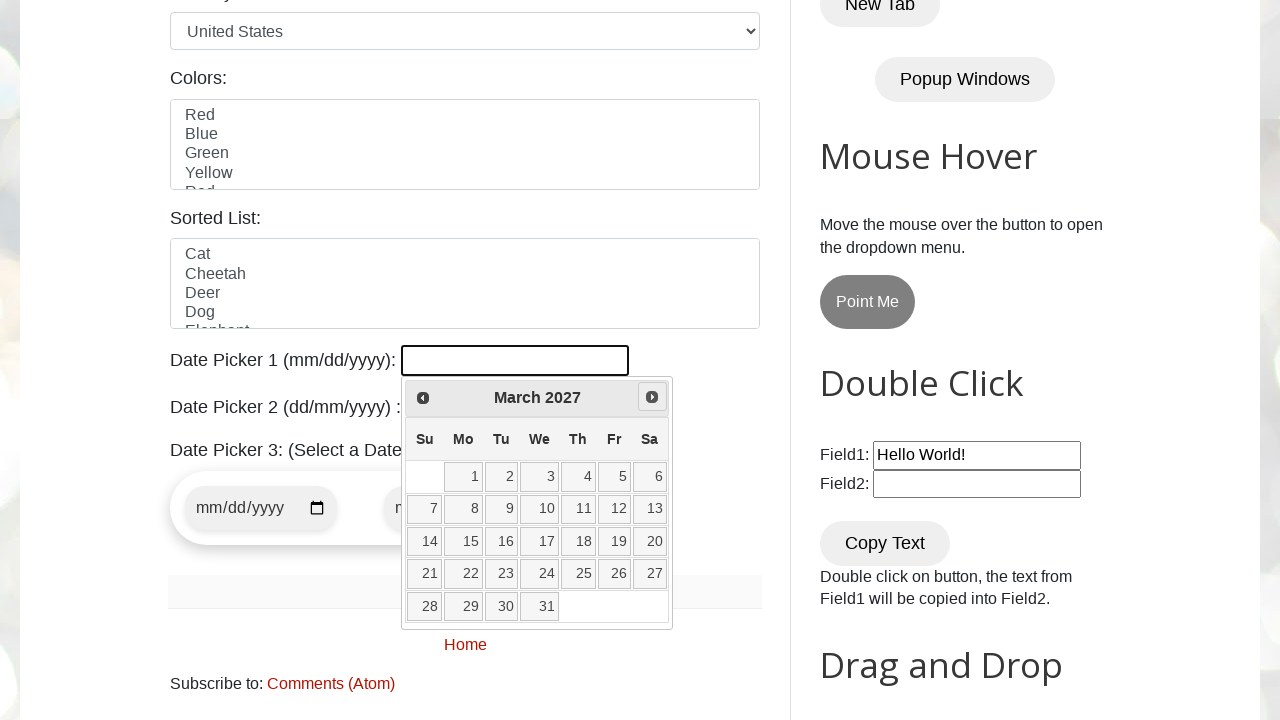

Retrieved current month: March
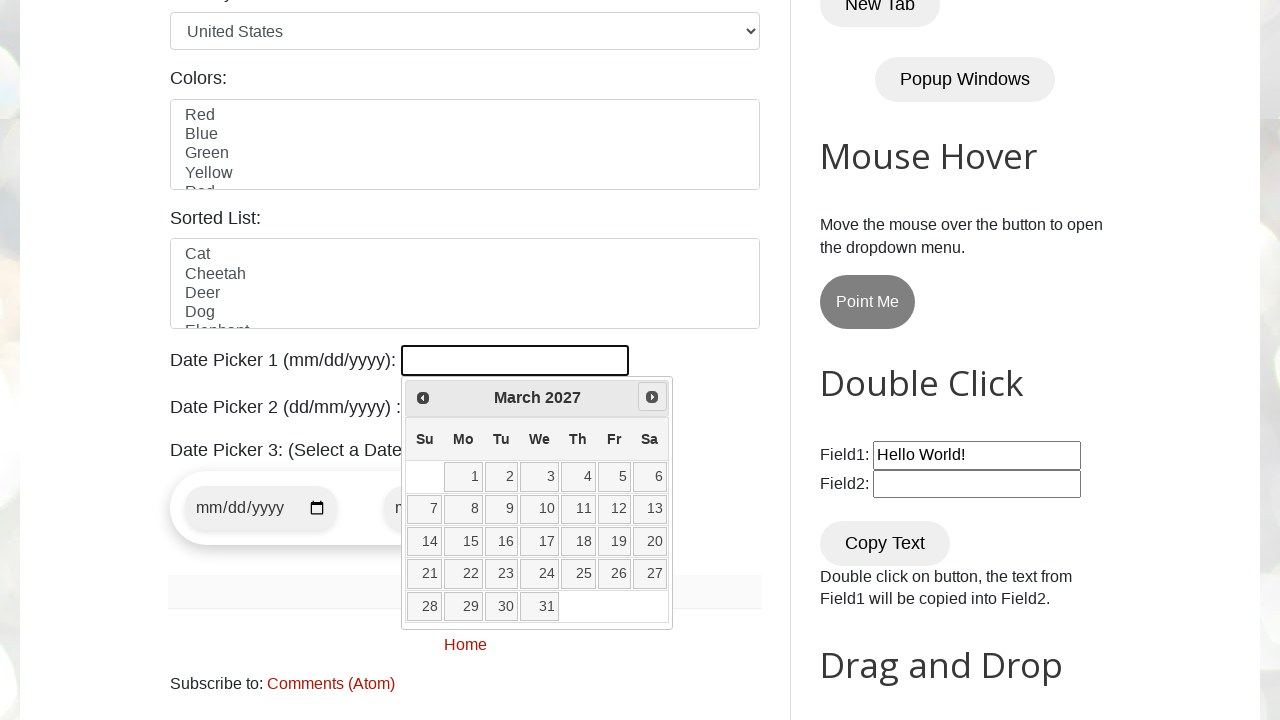

Clicked Next button to navigate forward (current year 2027 < target 2028) at (652, 397) on [title="Next"]
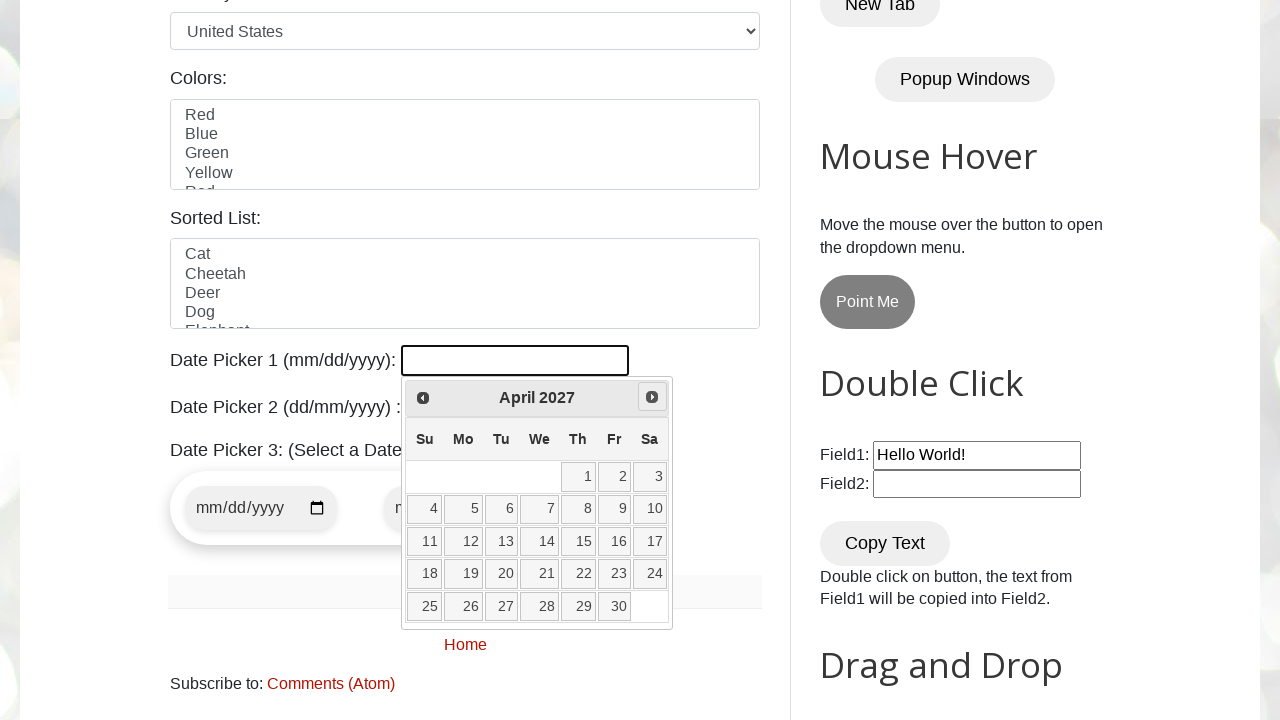

Retrieved current year: 2027
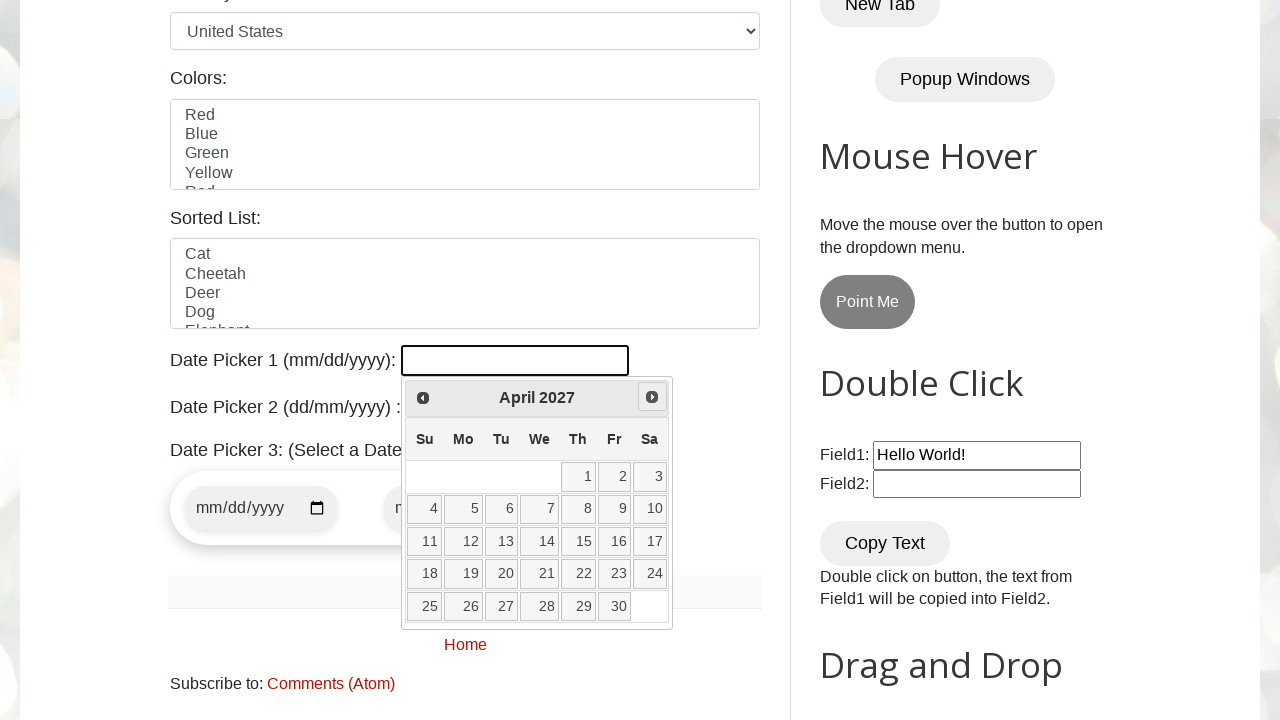

Retrieved current month: April
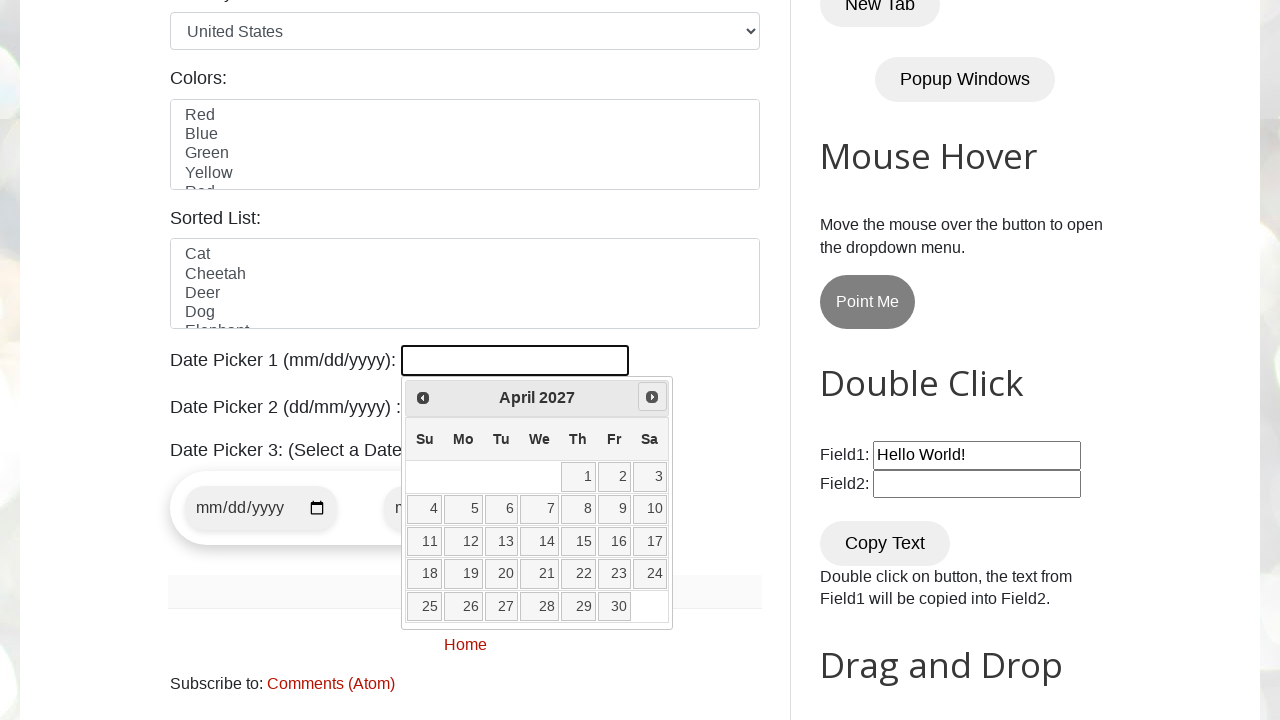

Clicked Next button to navigate forward (current year 2027 < target 2028) at (652, 397) on [title="Next"]
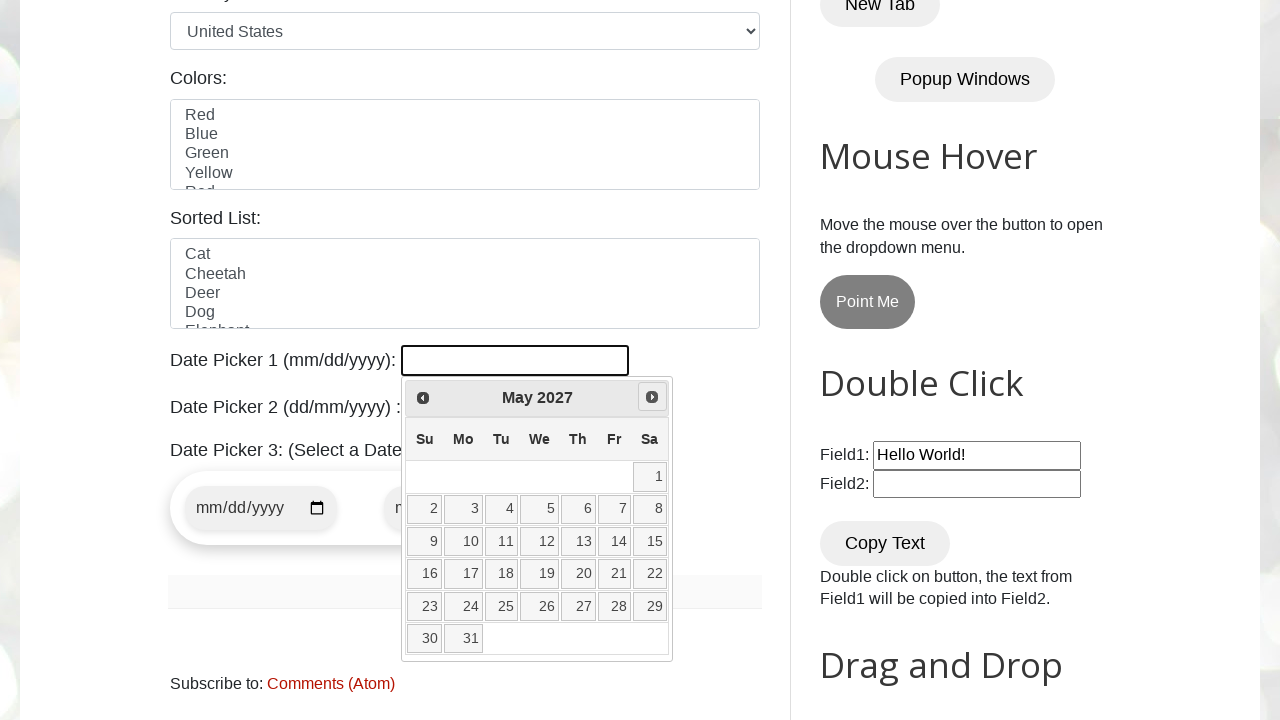

Retrieved current year: 2027
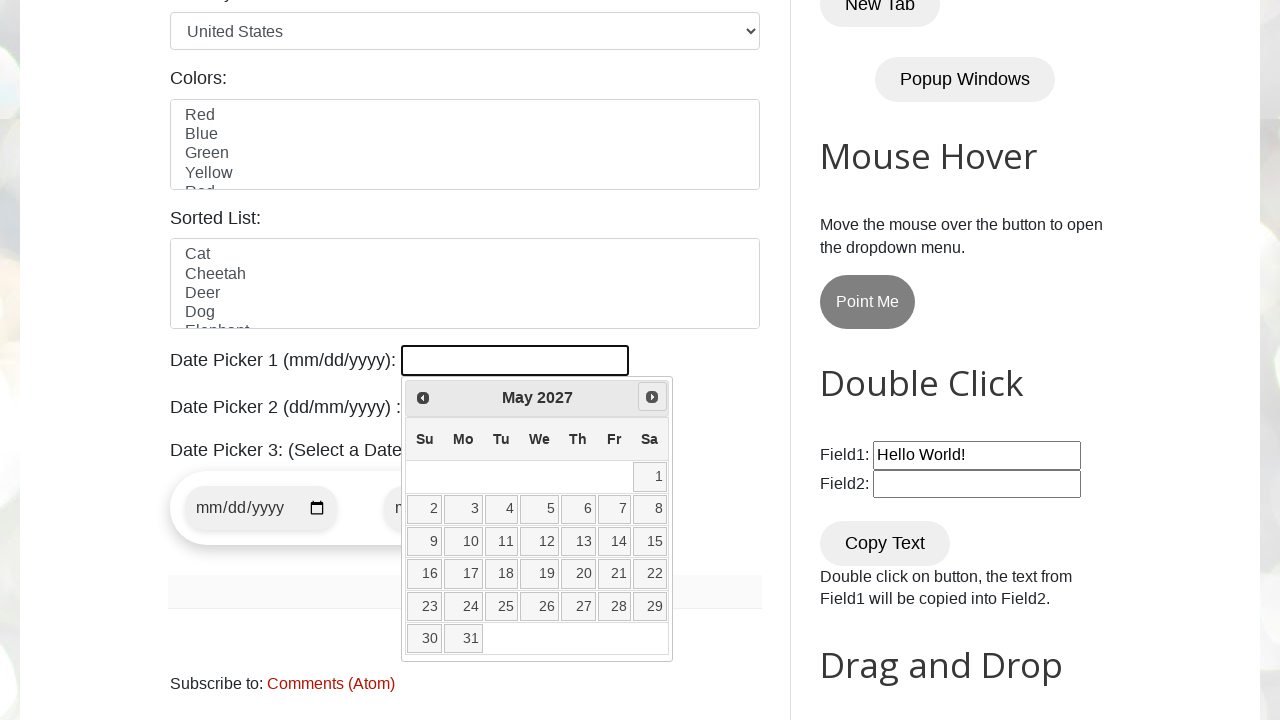

Retrieved current month: May
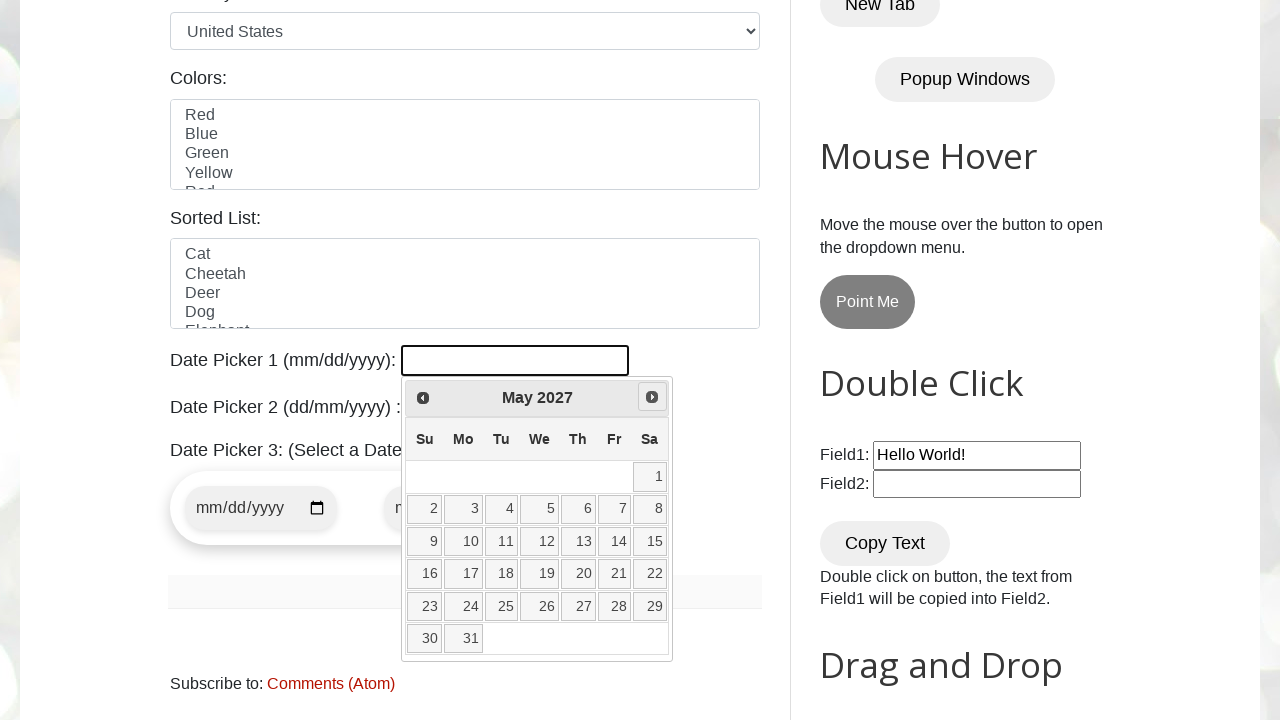

Clicked Next button to navigate forward (current year 2027 < target 2028) at (652, 397) on [title="Next"]
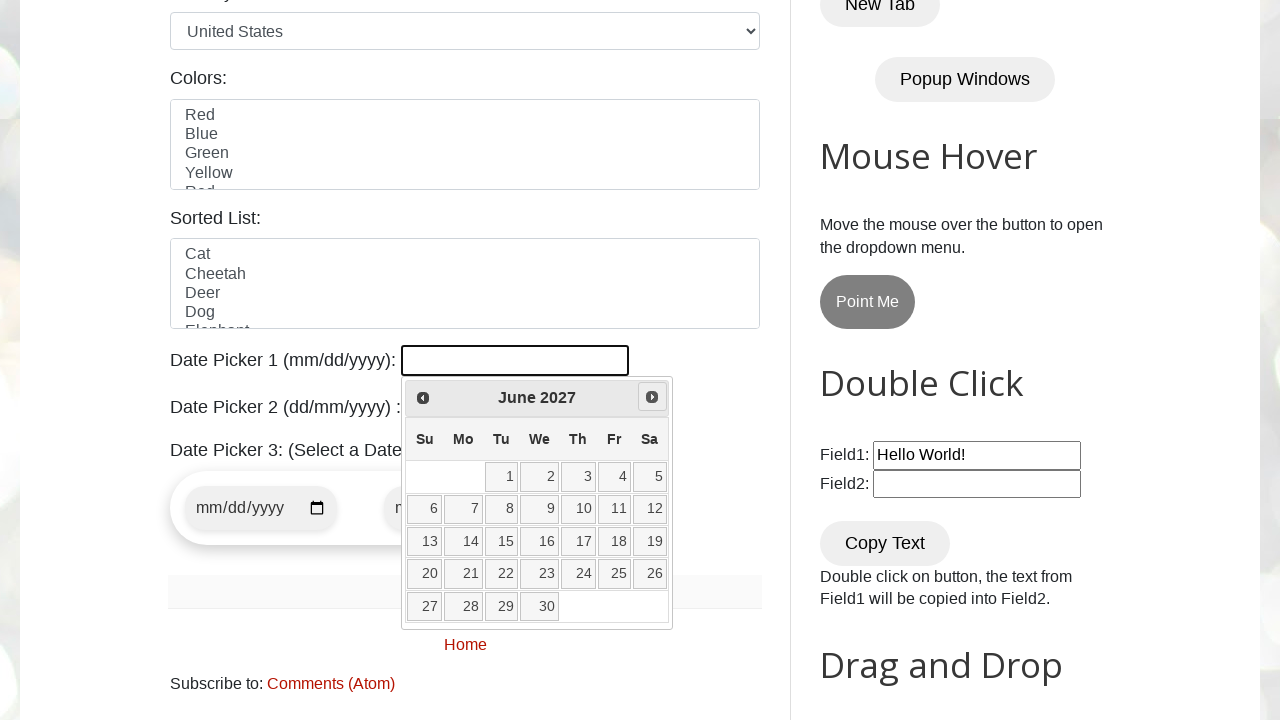

Retrieved current year: 2027
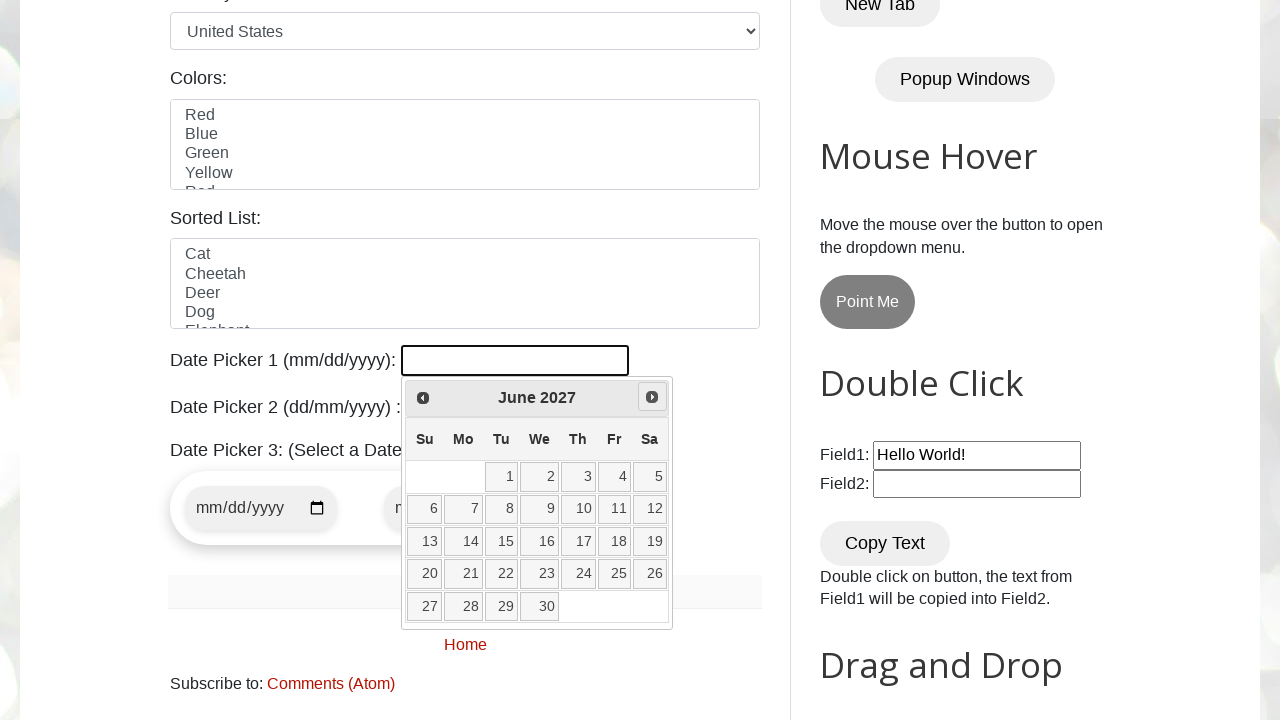

Retrieved current month: June
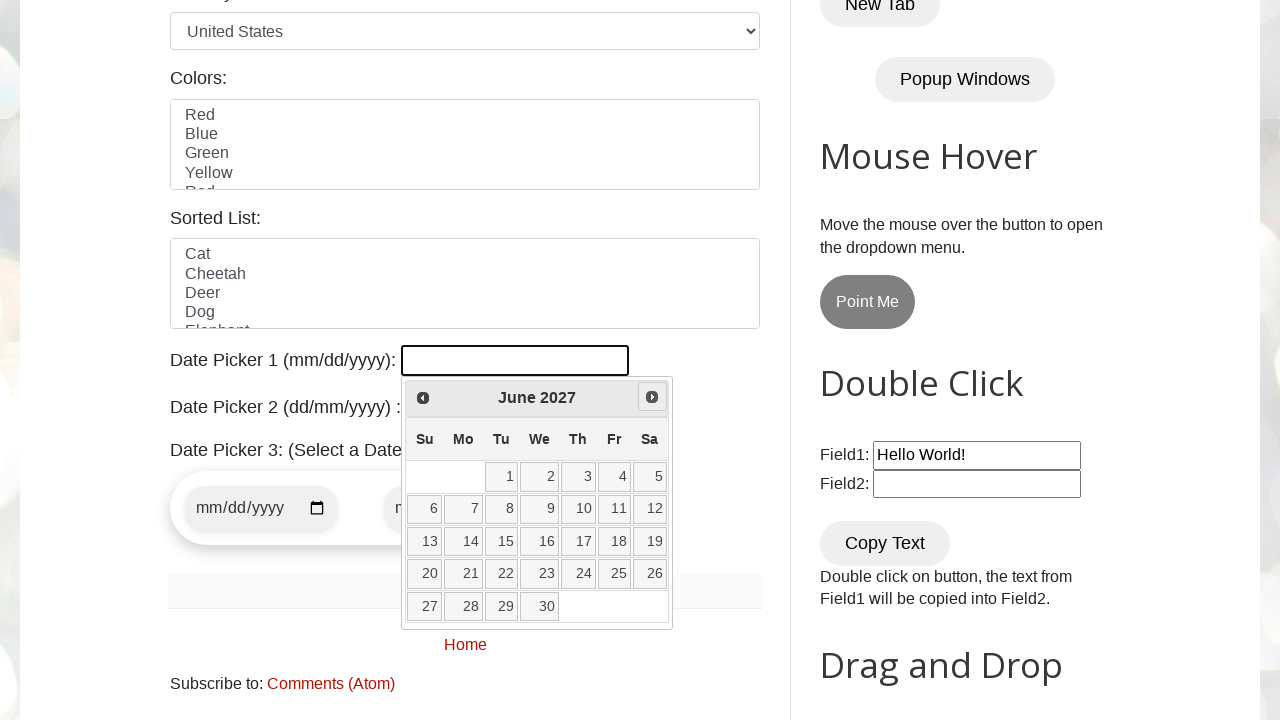

Clicked Next button to navigate forward (current year 2027 < target 2028) at (652, 397) on [title="Next"]
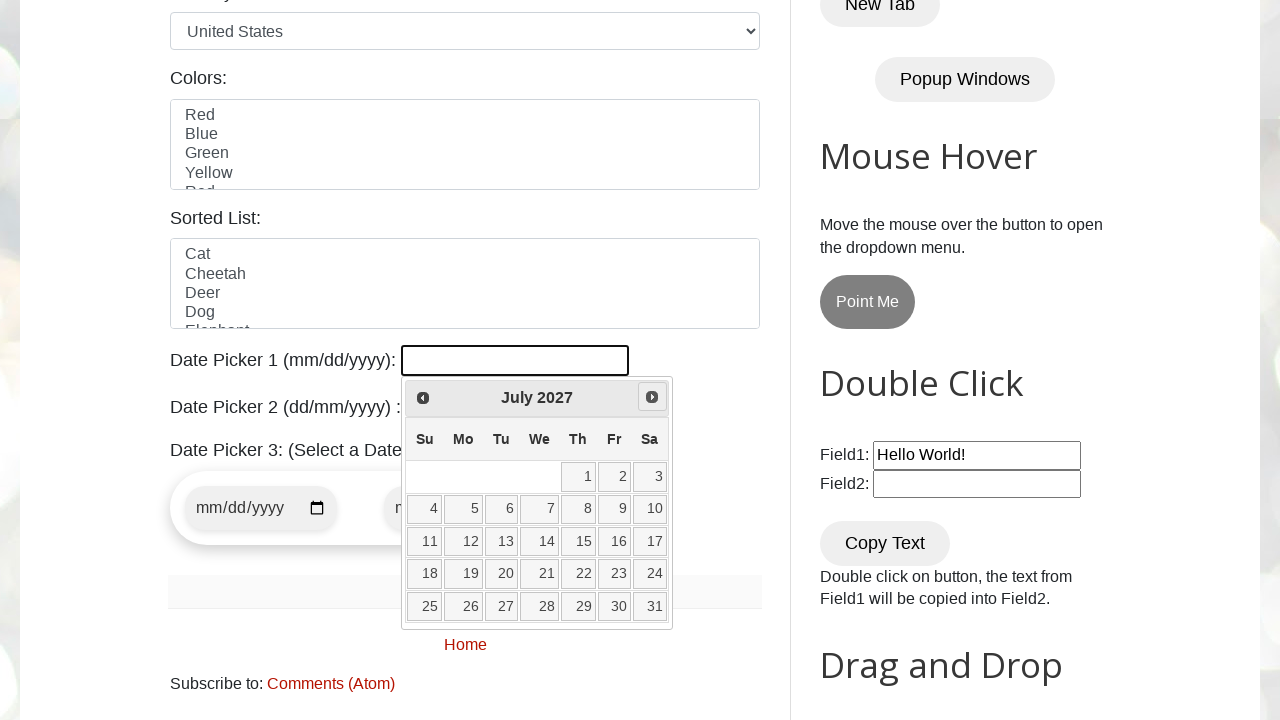

Retrieved current year: 2027
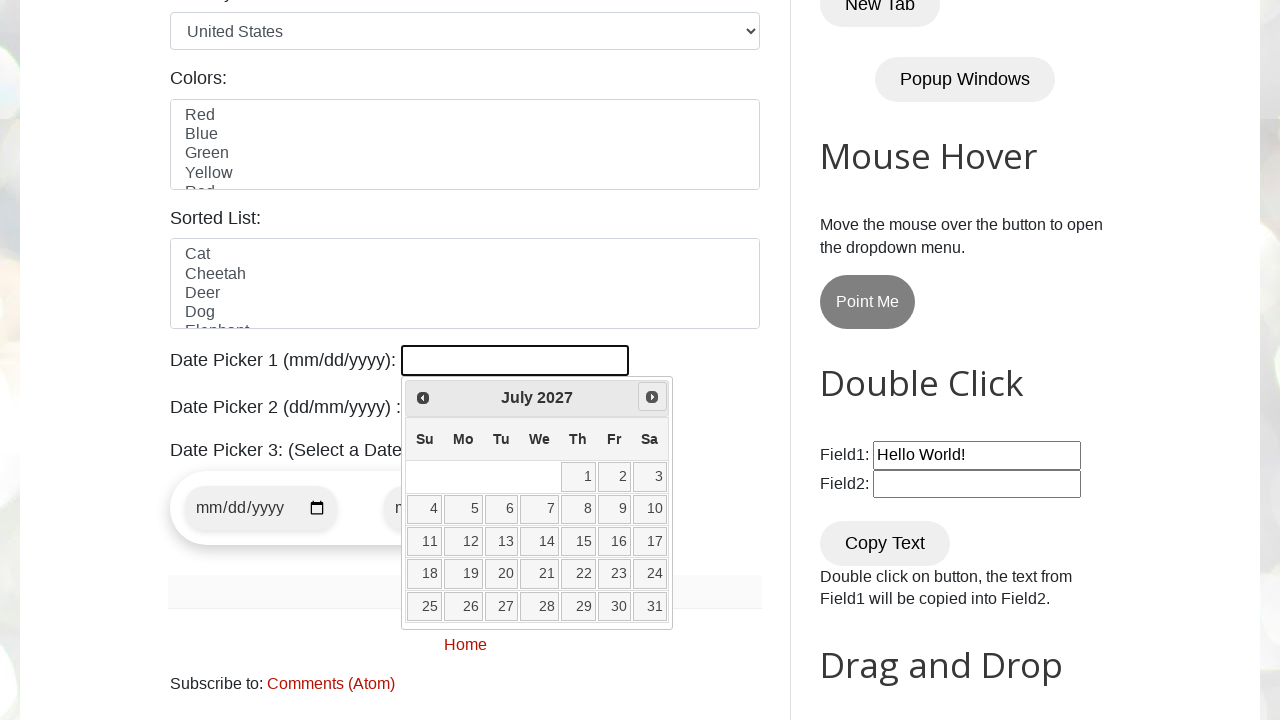

Retrieved current month: July
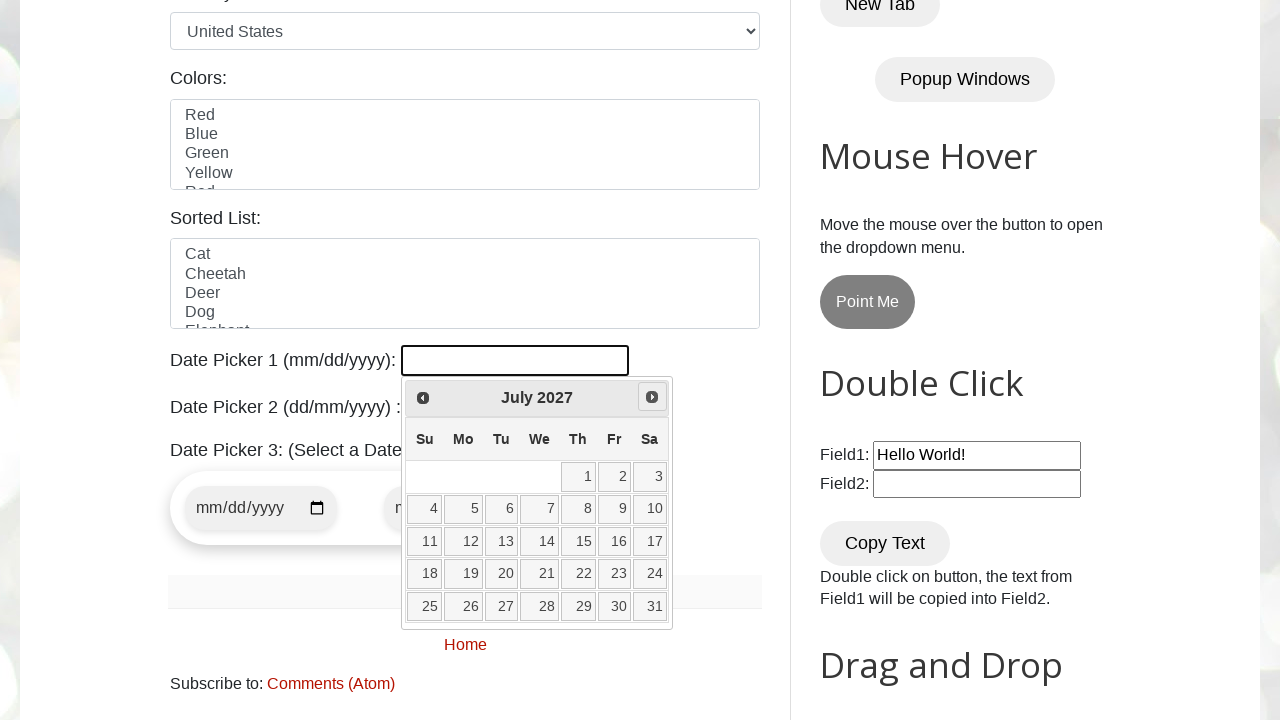

Clicked Next button to navigate forward (current year 2027 < target 2028) at (652, 397) on [title="Next"]
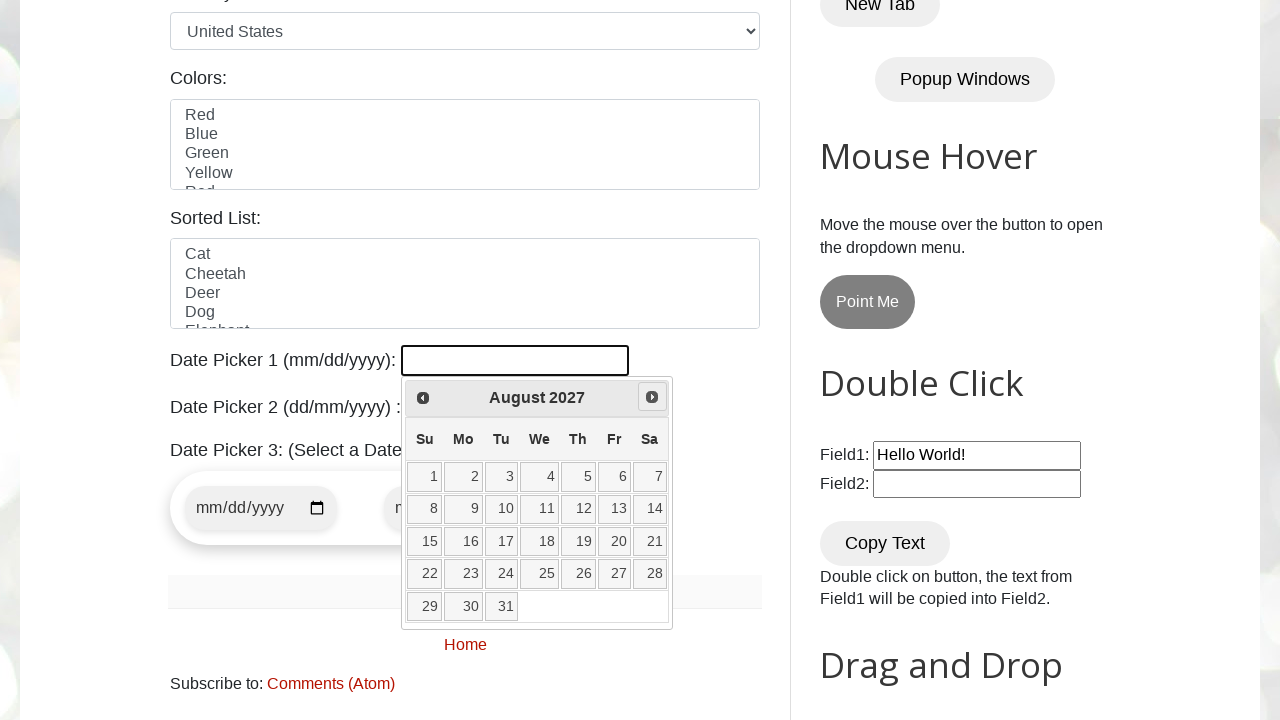

Retrieved current year: 2027
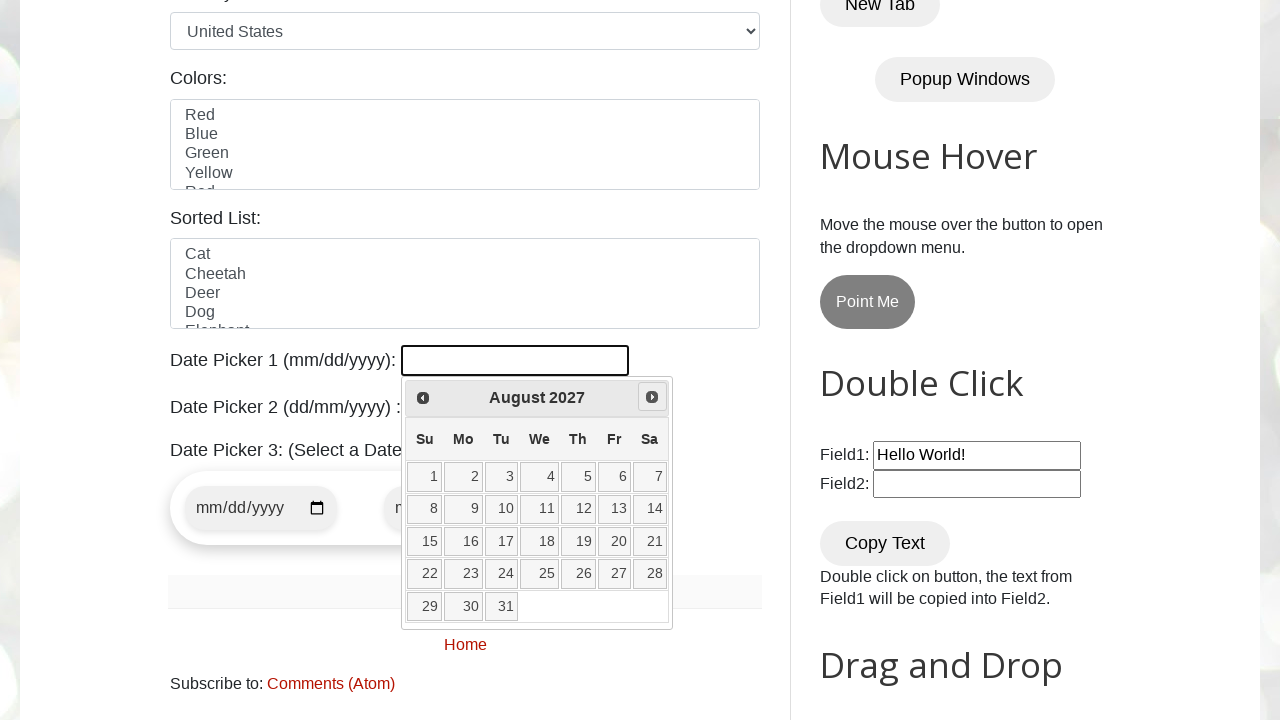

Retrieved current month: August
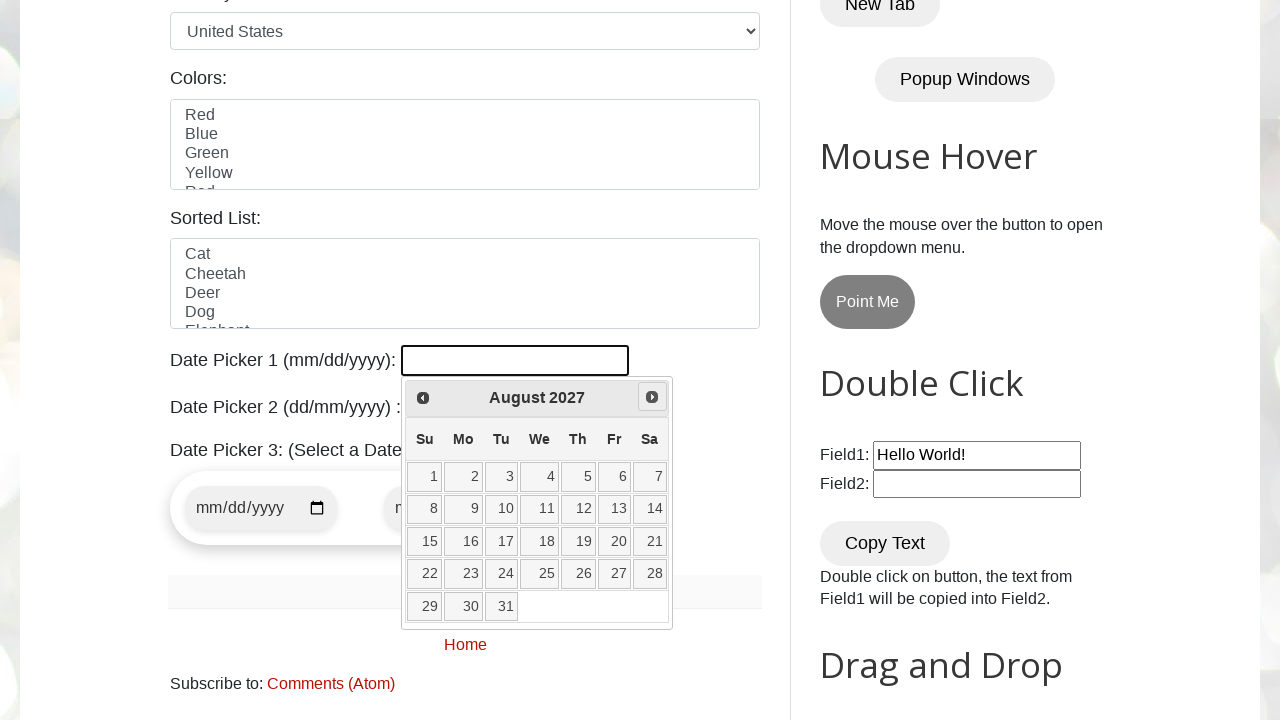

Clicked Next button to navigate forward (current year 2027 < target 2028) at (652, 397) on [title="Next"]
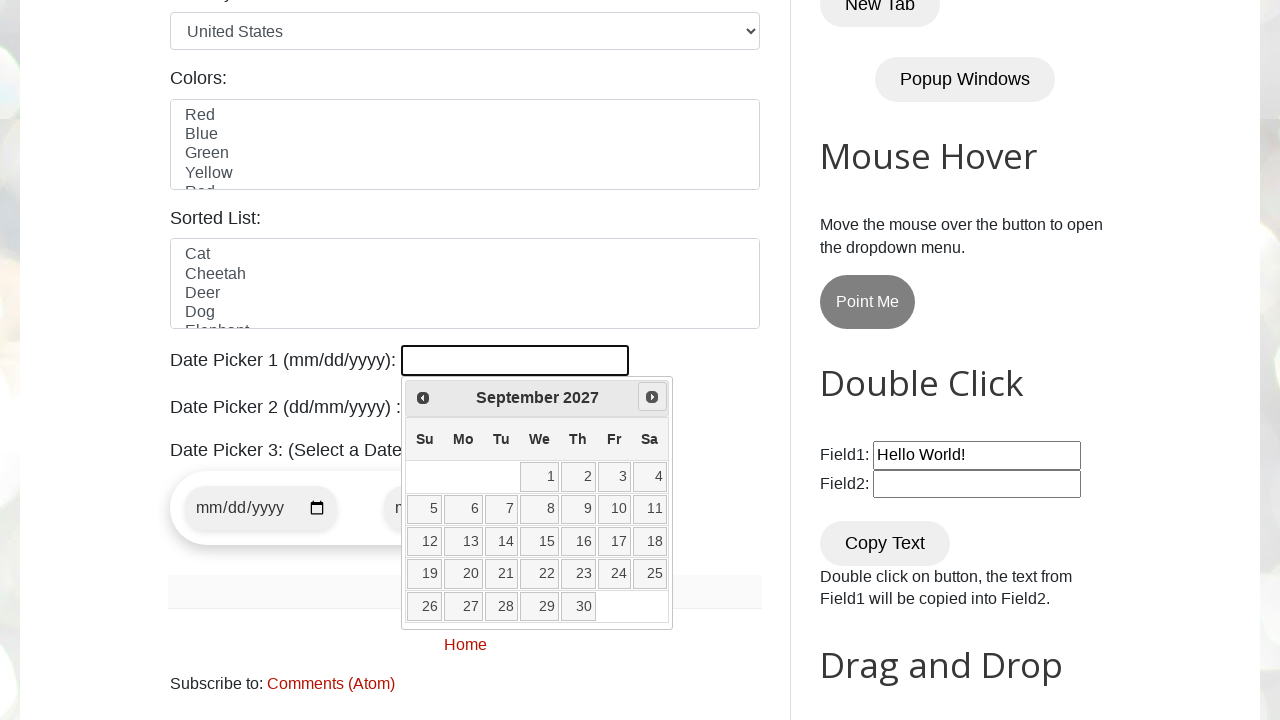

Retrieved current year: 2027
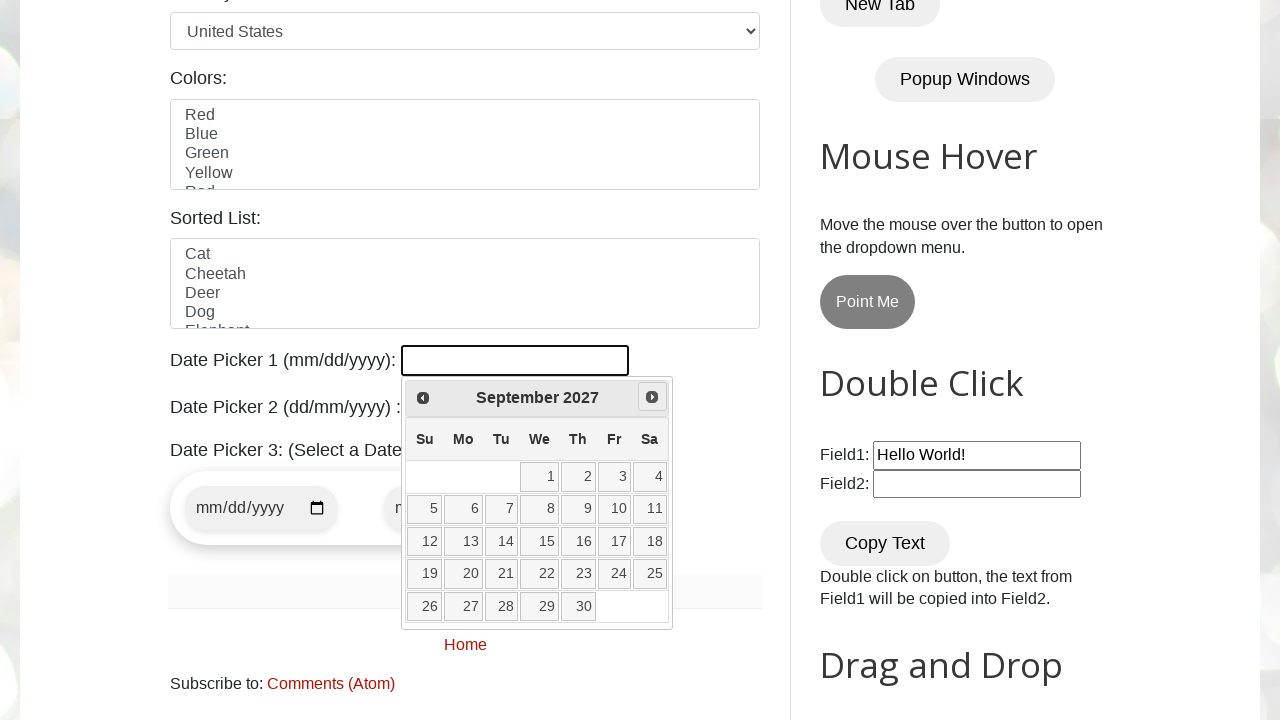

Retrieved current month: September
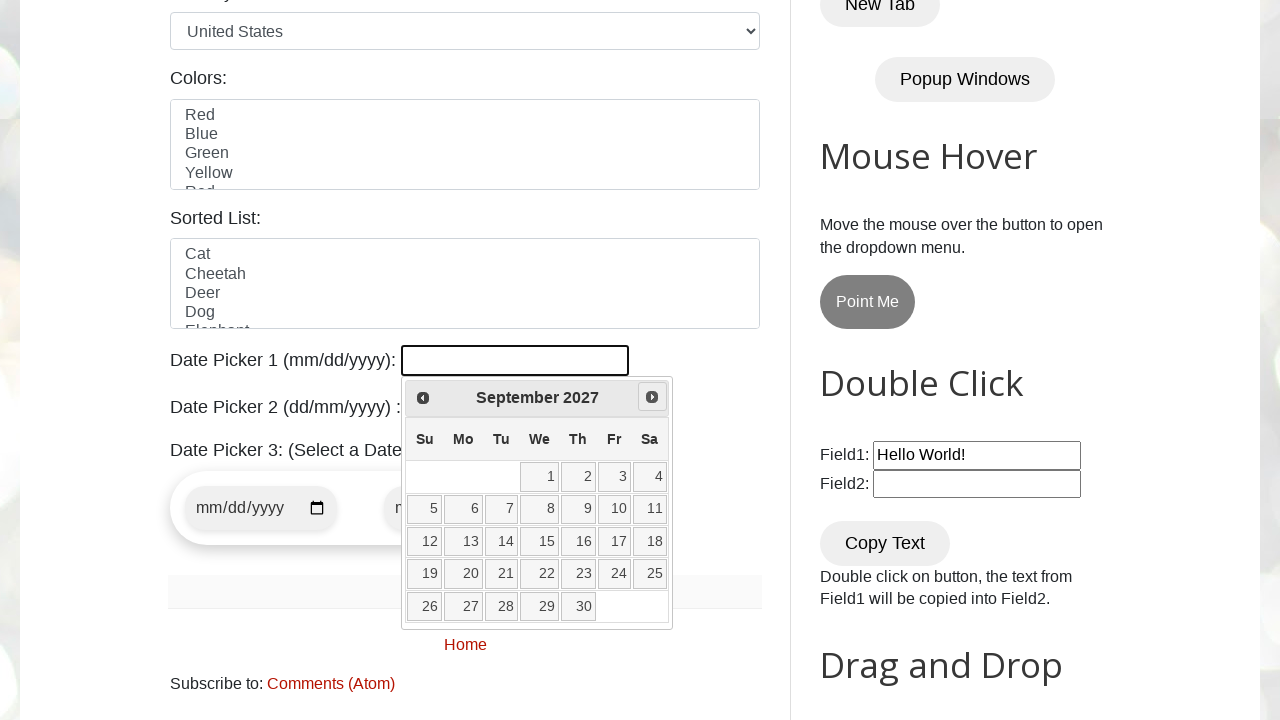

Clicked Next button to navigate forward (current year 2027 < target 2028) at (652, 397) on [title="Next"]
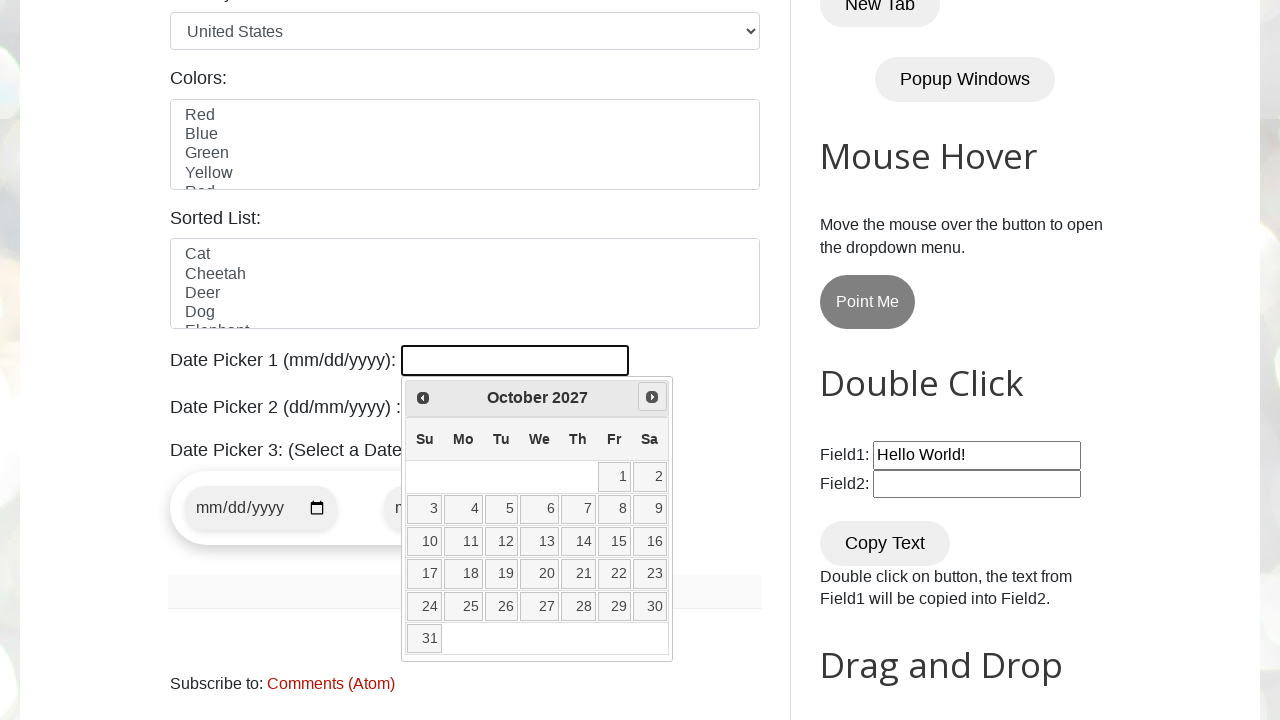

Retrieved current year: 2027
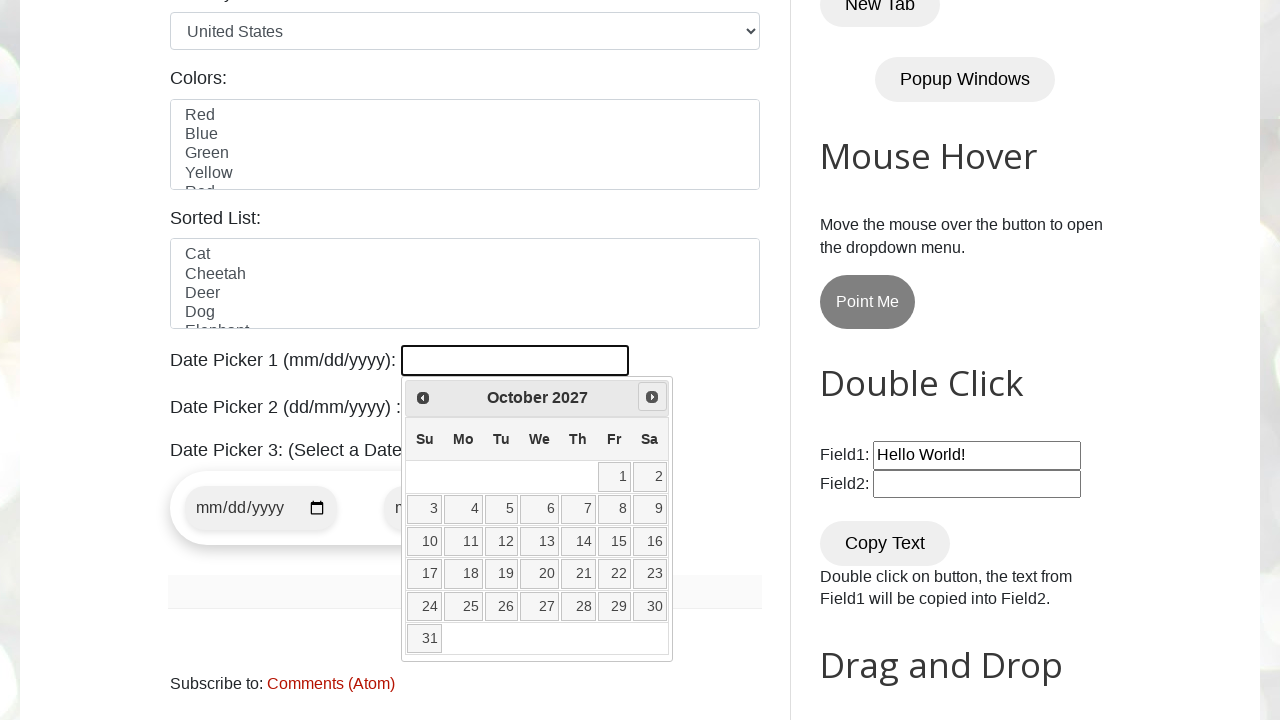

Retrieved current month: October
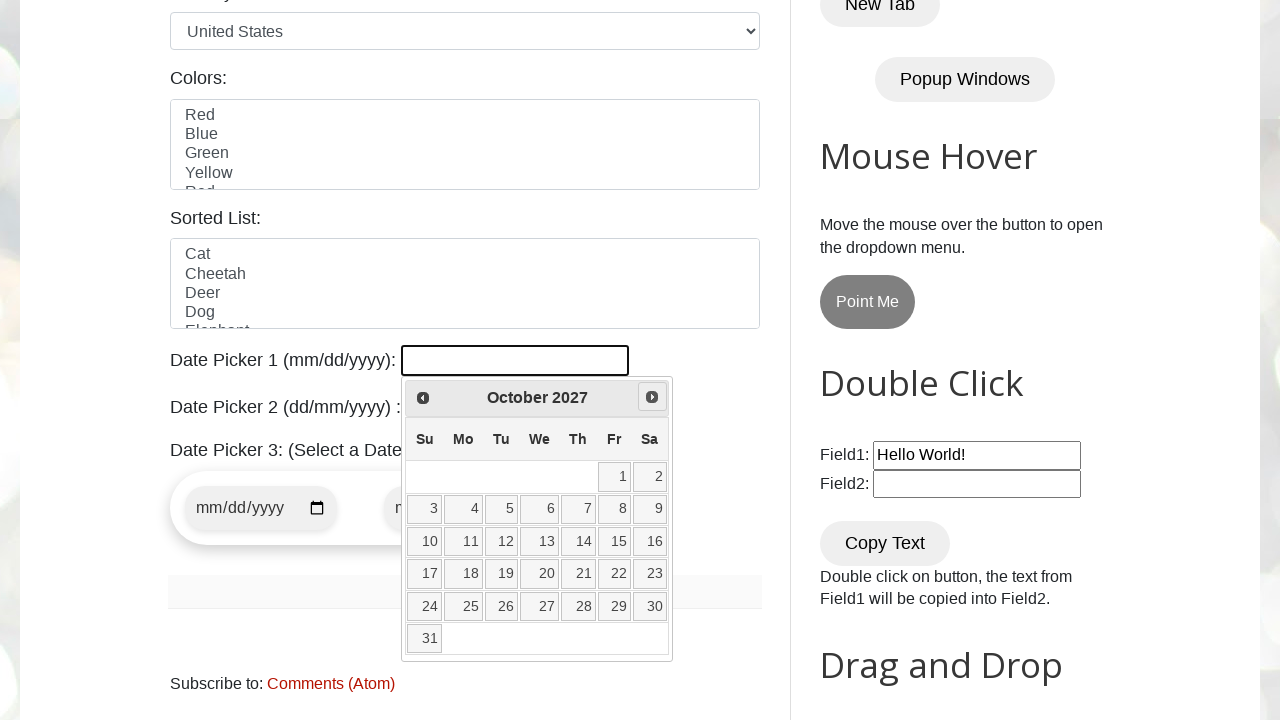

Clicked Next button to navigate forward (current year 2027 < target 2028) at (652, 397) on [title="Next"]
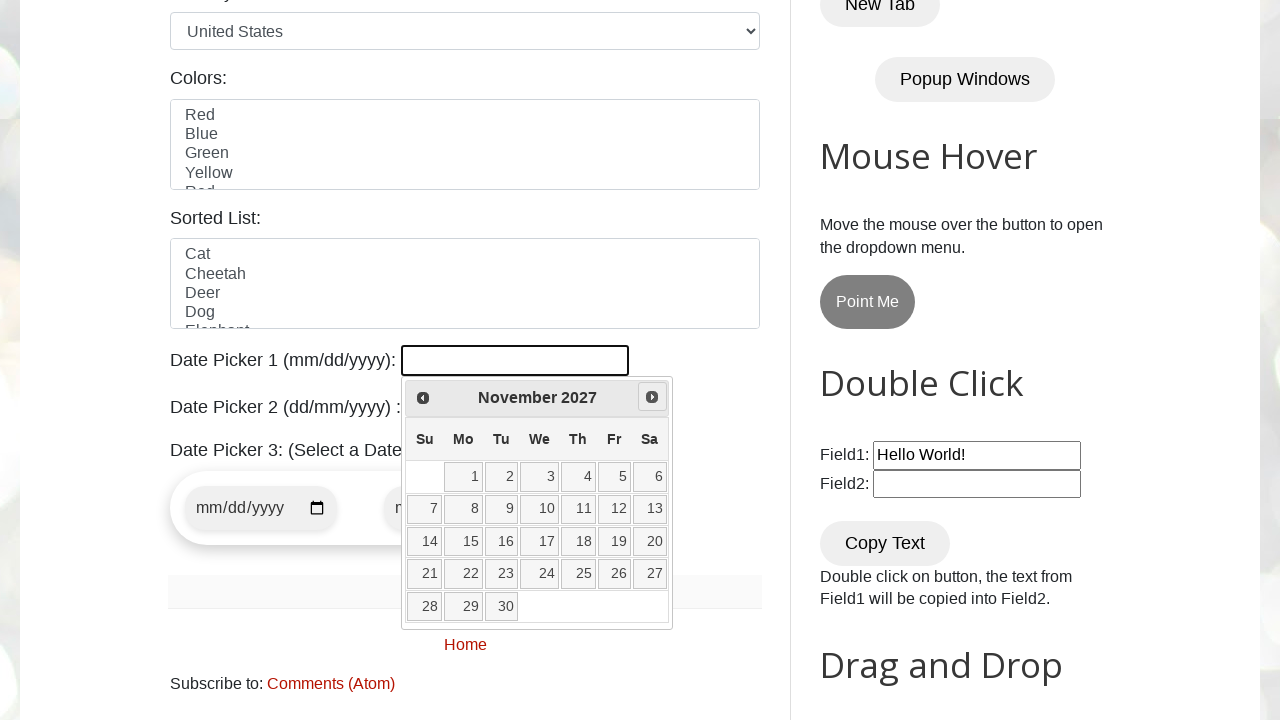

Retrieved current year: 2027
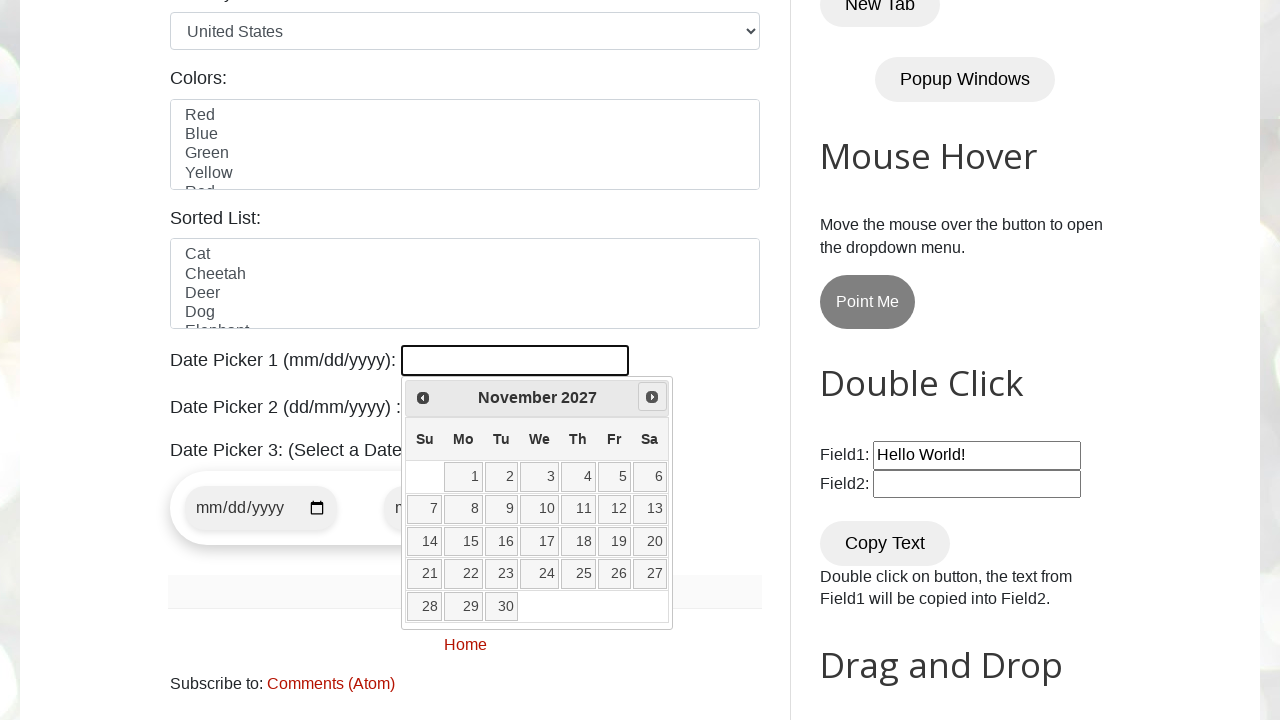

Retrieved current month: November
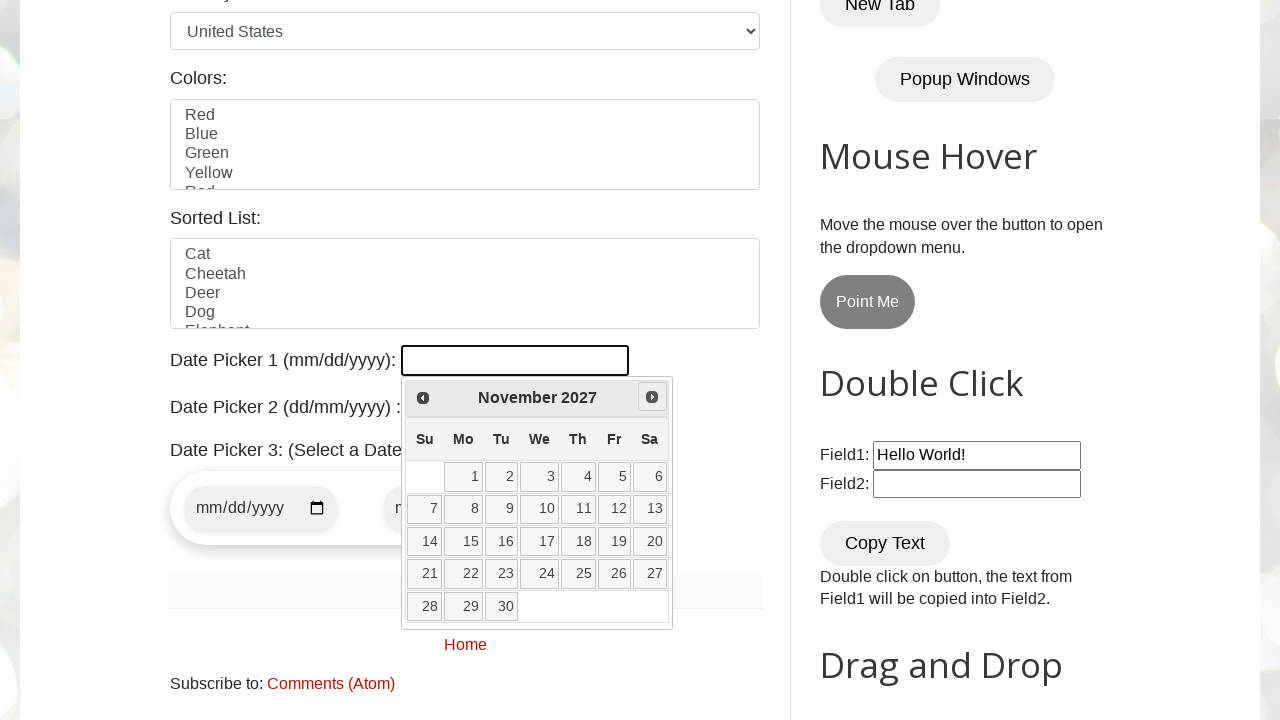

Clicked Next button to navigate forward (current year 2027 < target 2028) at (652, 397) on [title="Next"]
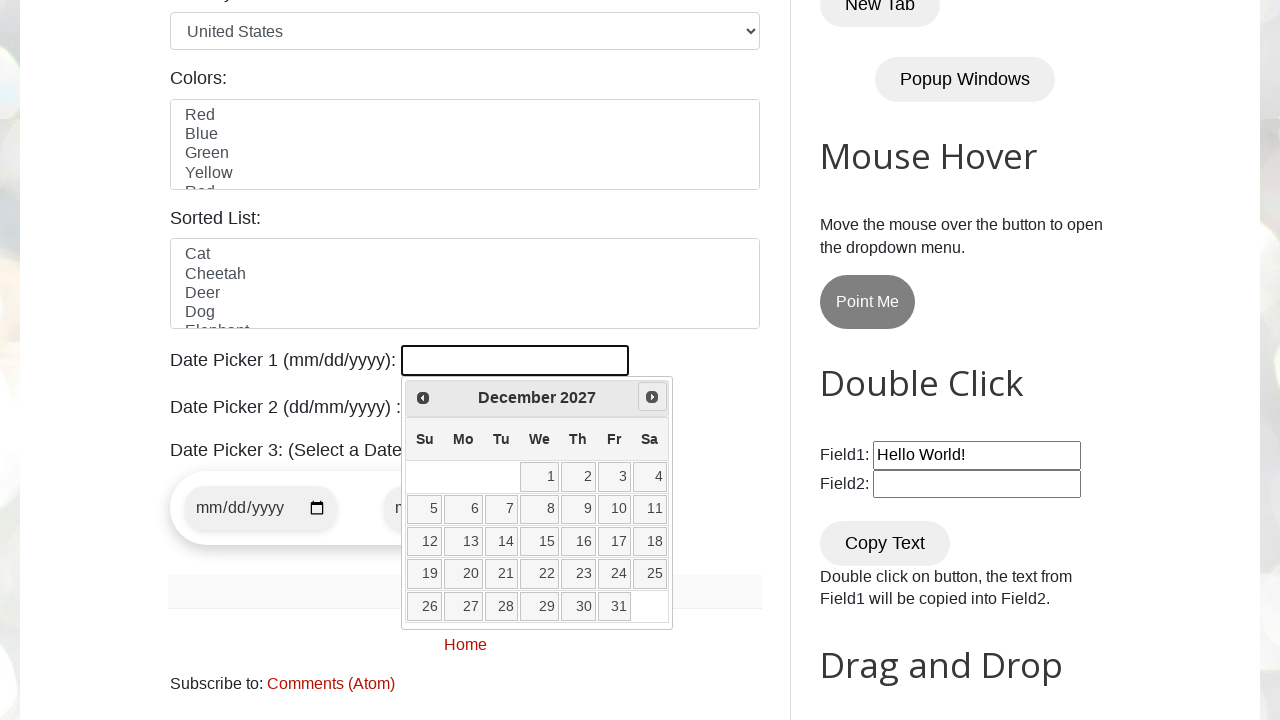

Retrieved current year: 2027
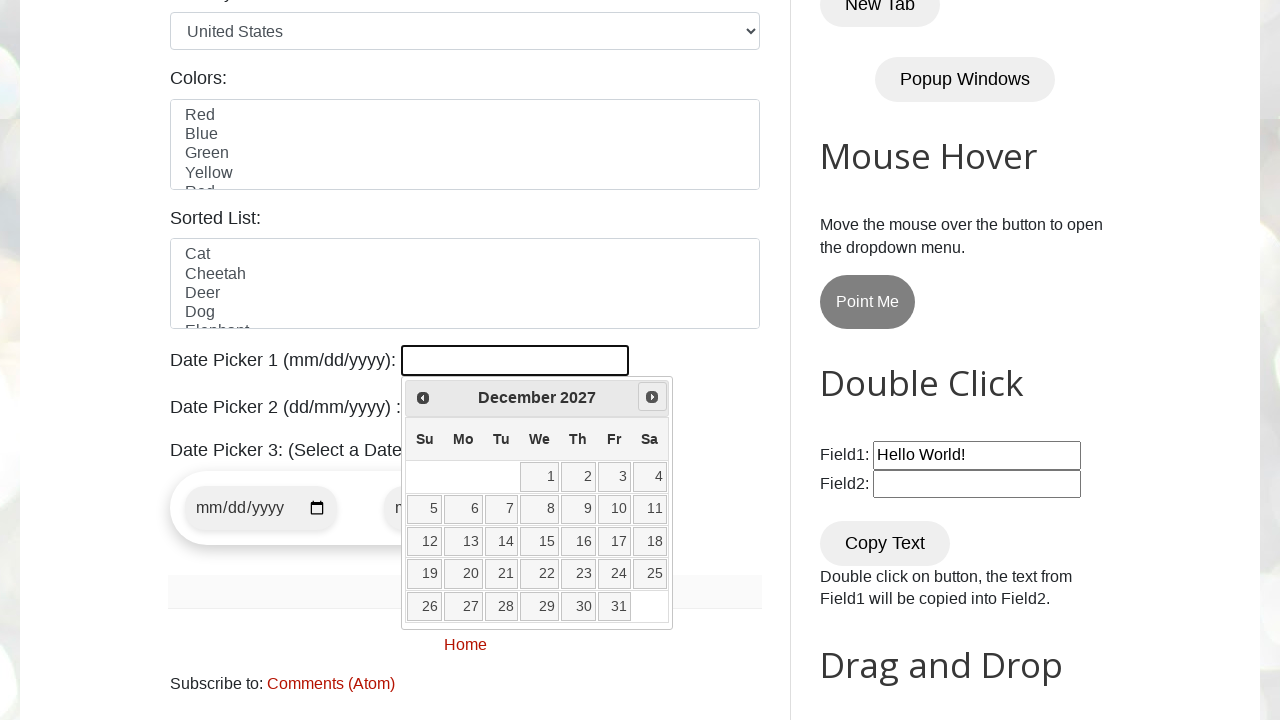

Retrieved current month: December
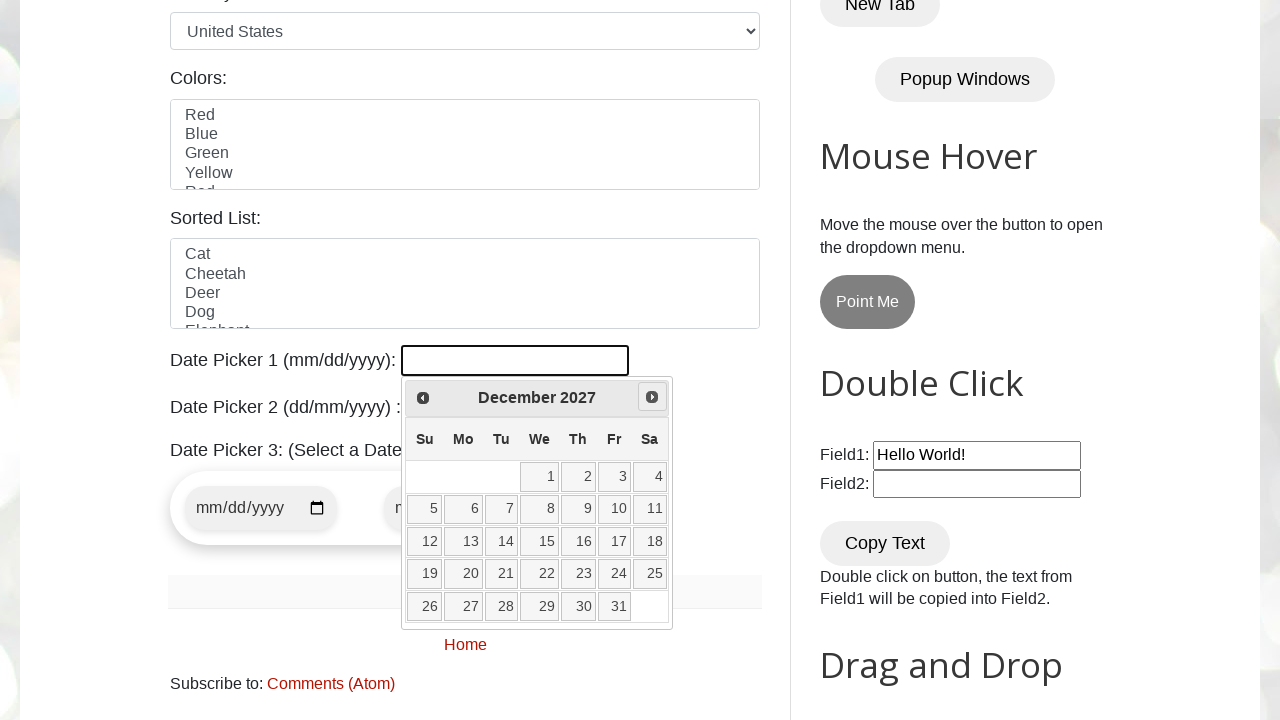

Clicked Next button to navigate forward (current year 2027 < target 2028) at (652, 397) on [title="Next"]
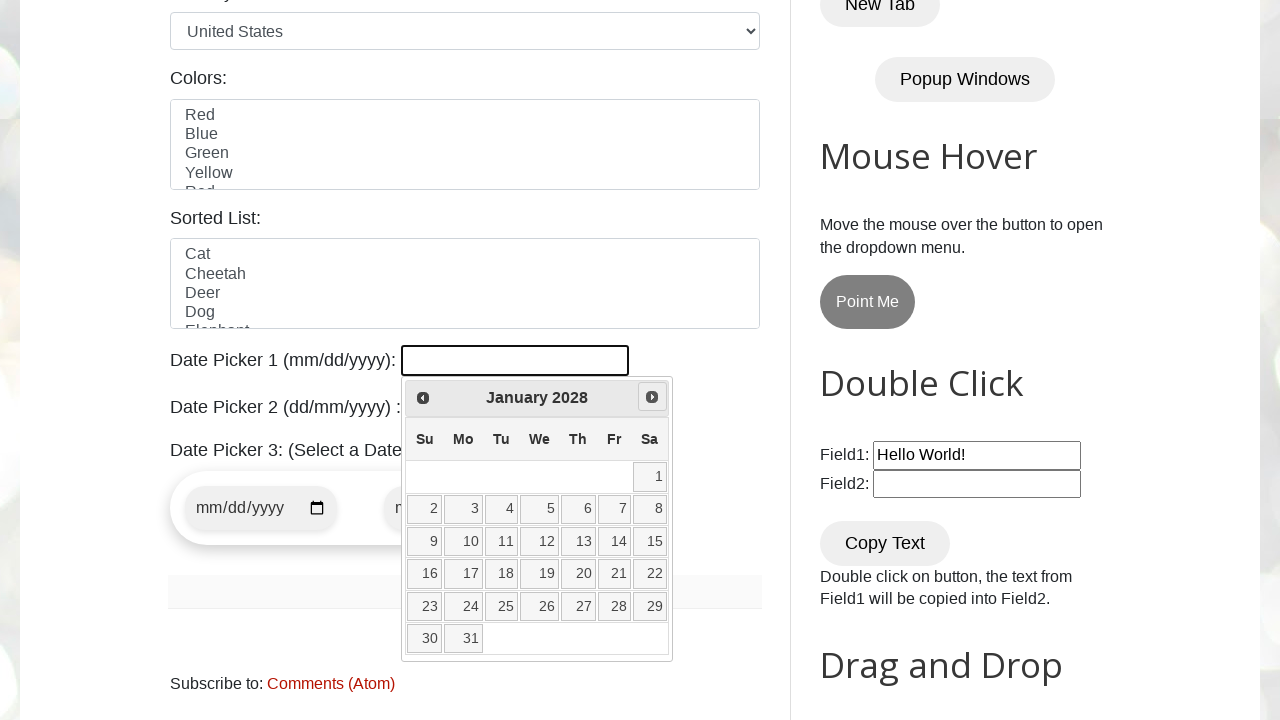

Retrieved current year: 2028
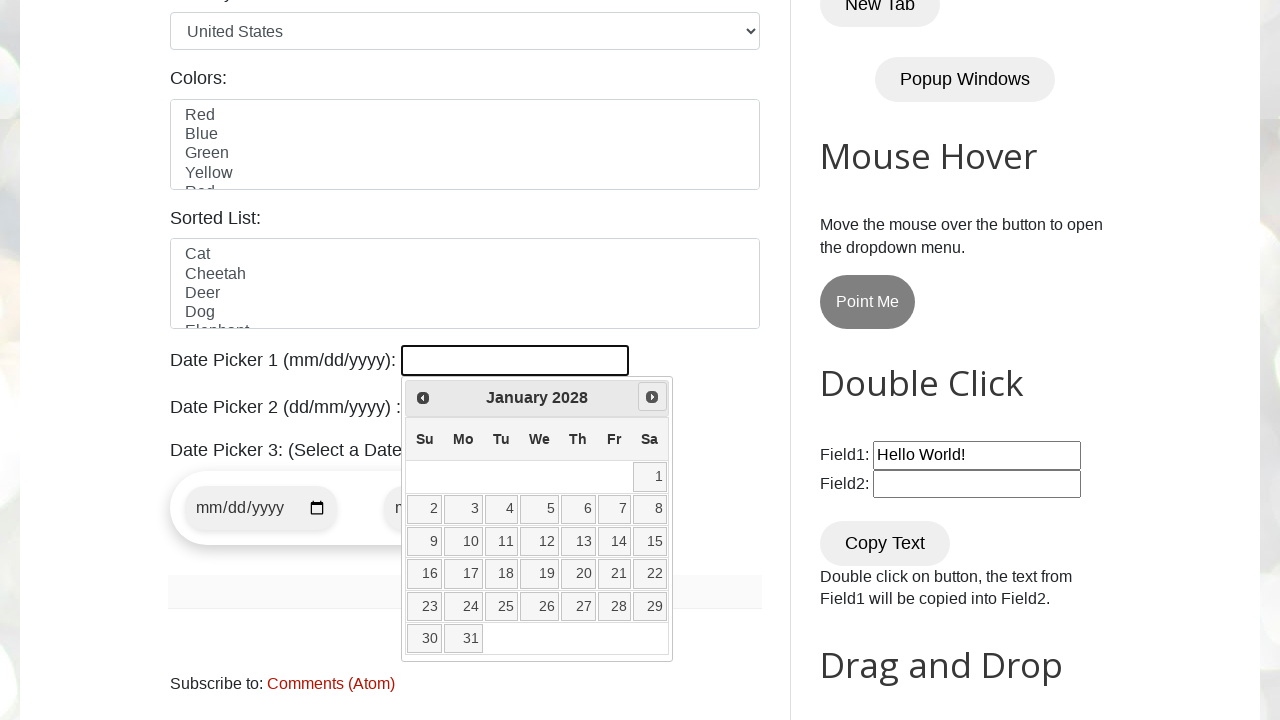

Retrieved current month: January
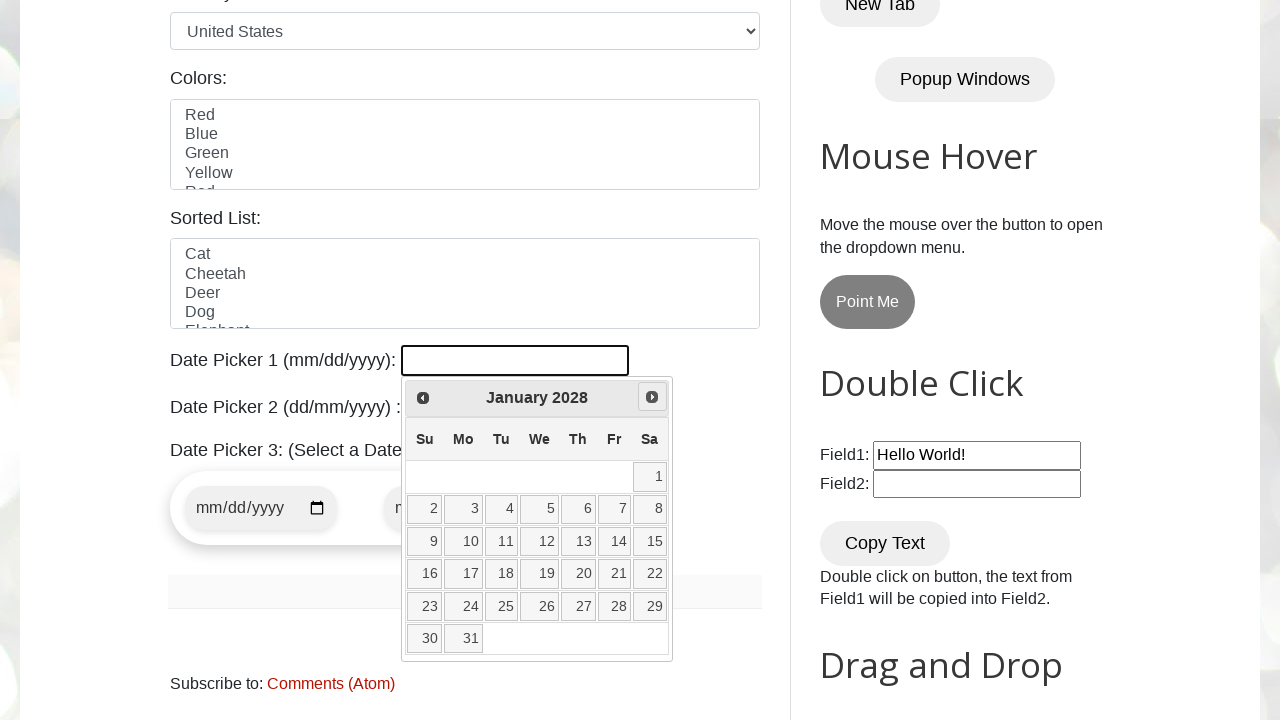

Clicked Next button from January to navigate toward target month at (652, 397) on [title="Next"]
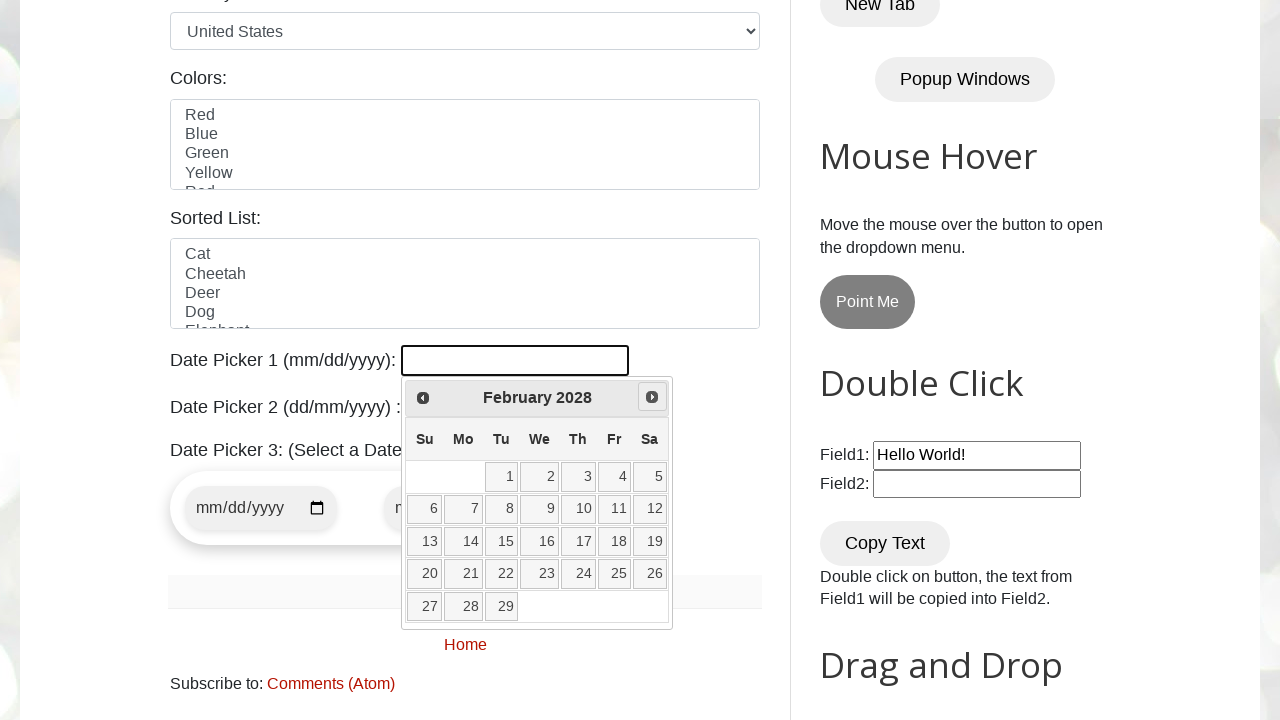

Retrieved current year: 2028
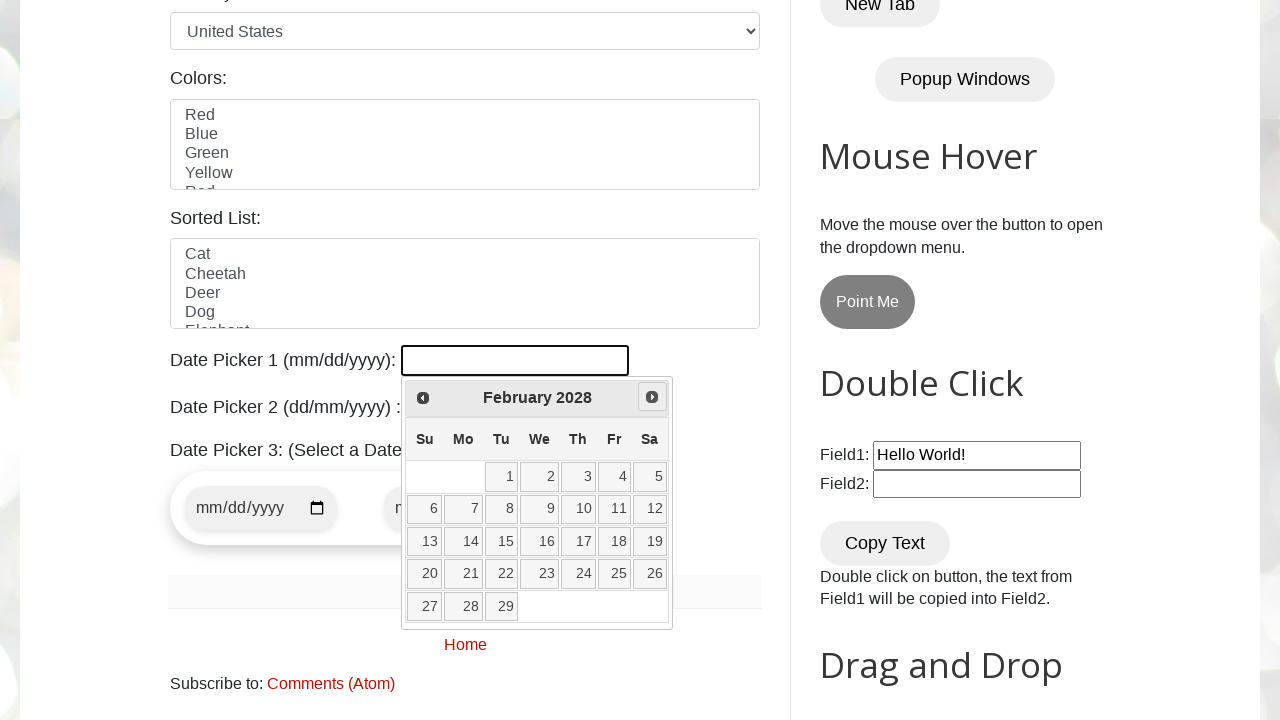

Retrieved current month: February
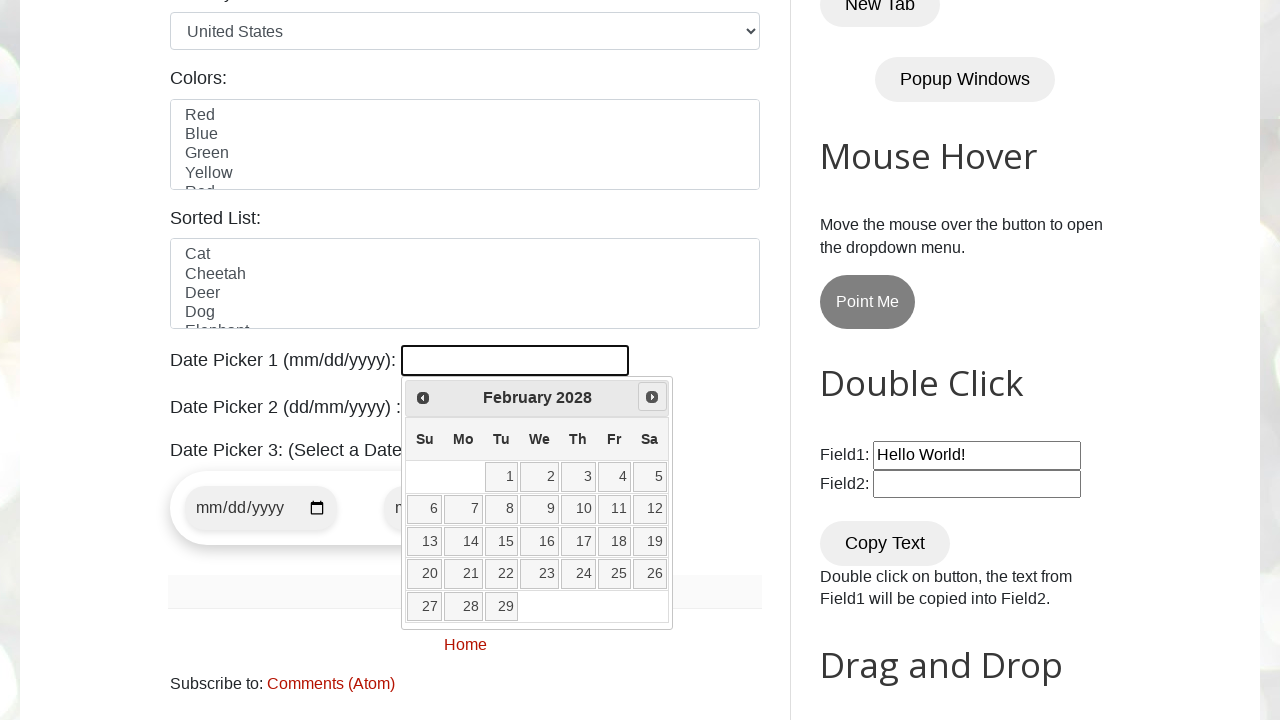

Clicked Next button to navigate from February to July at (652, 397) on [title="Next"]
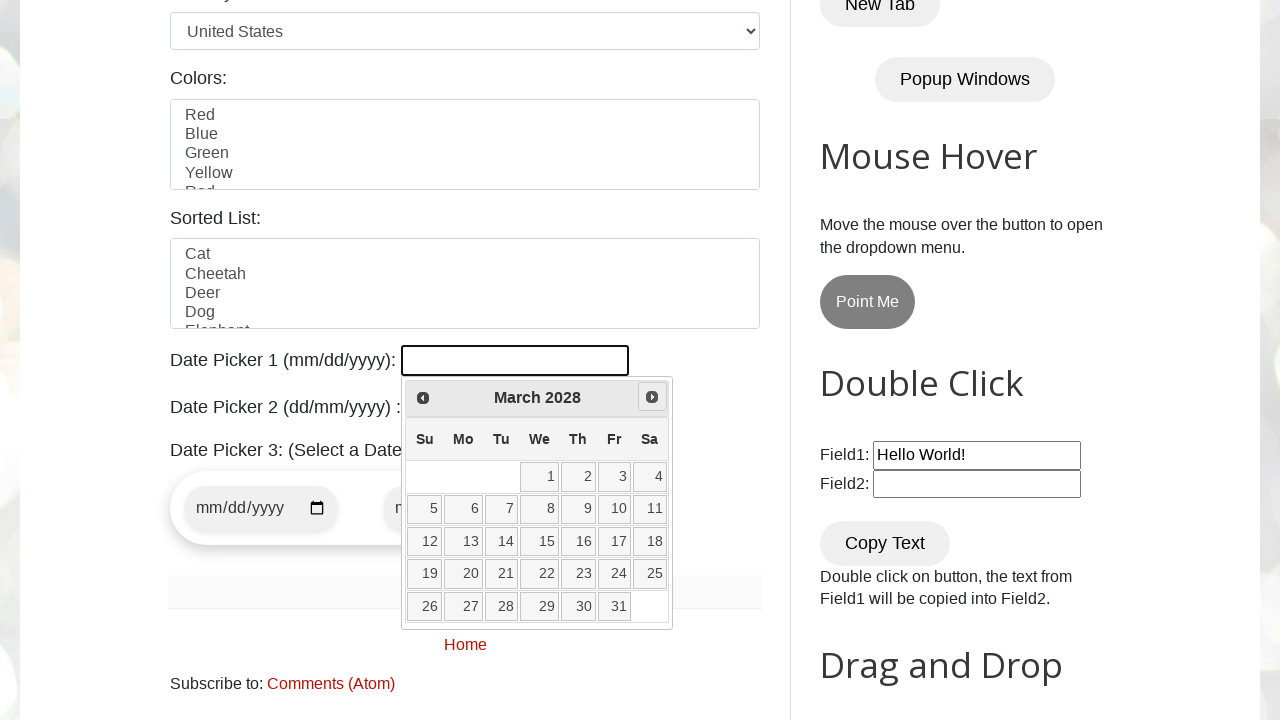

Retrieved current year: 2028
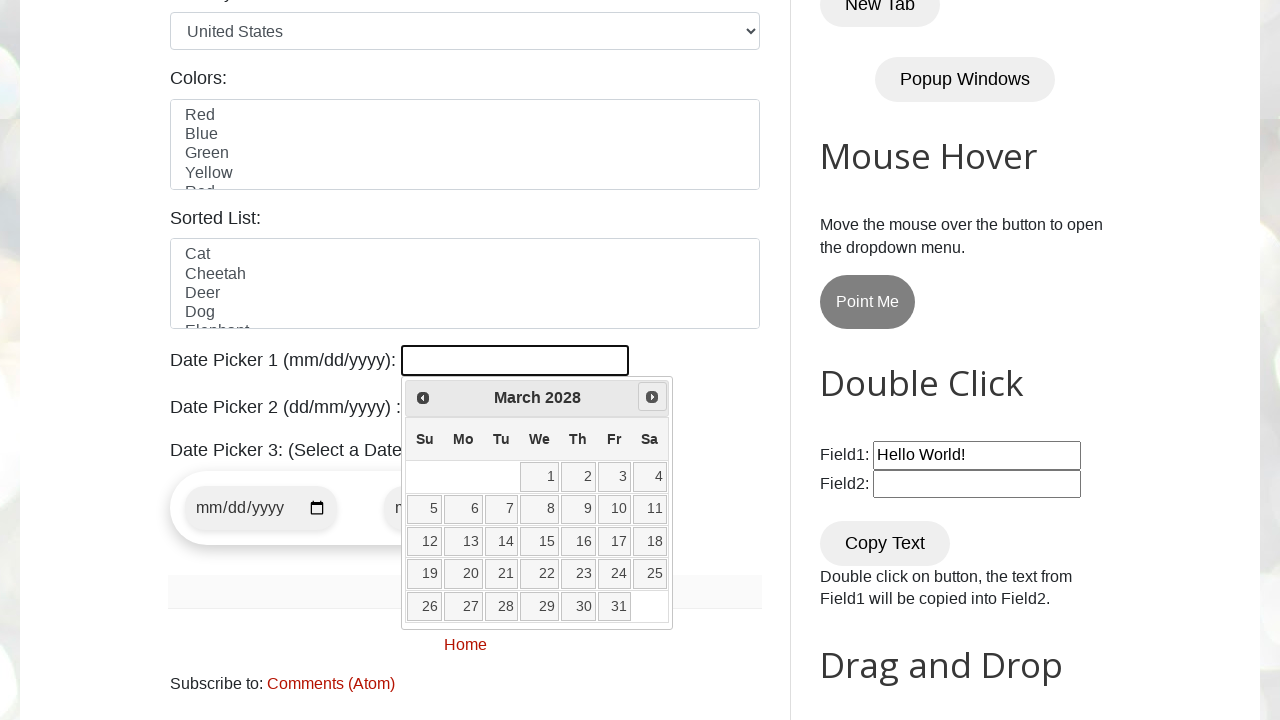

Retrieved current month: March
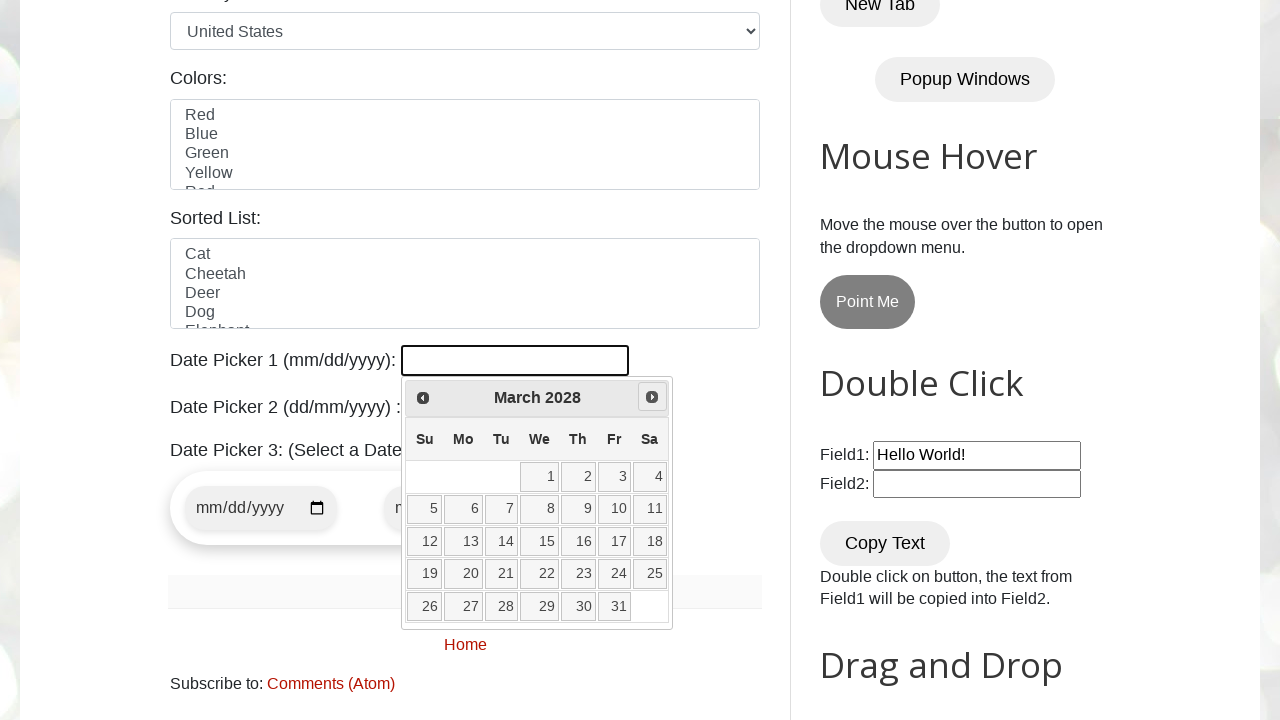

Clicked Next button to navigate from March to July at (652, 397) on [title="Next"]
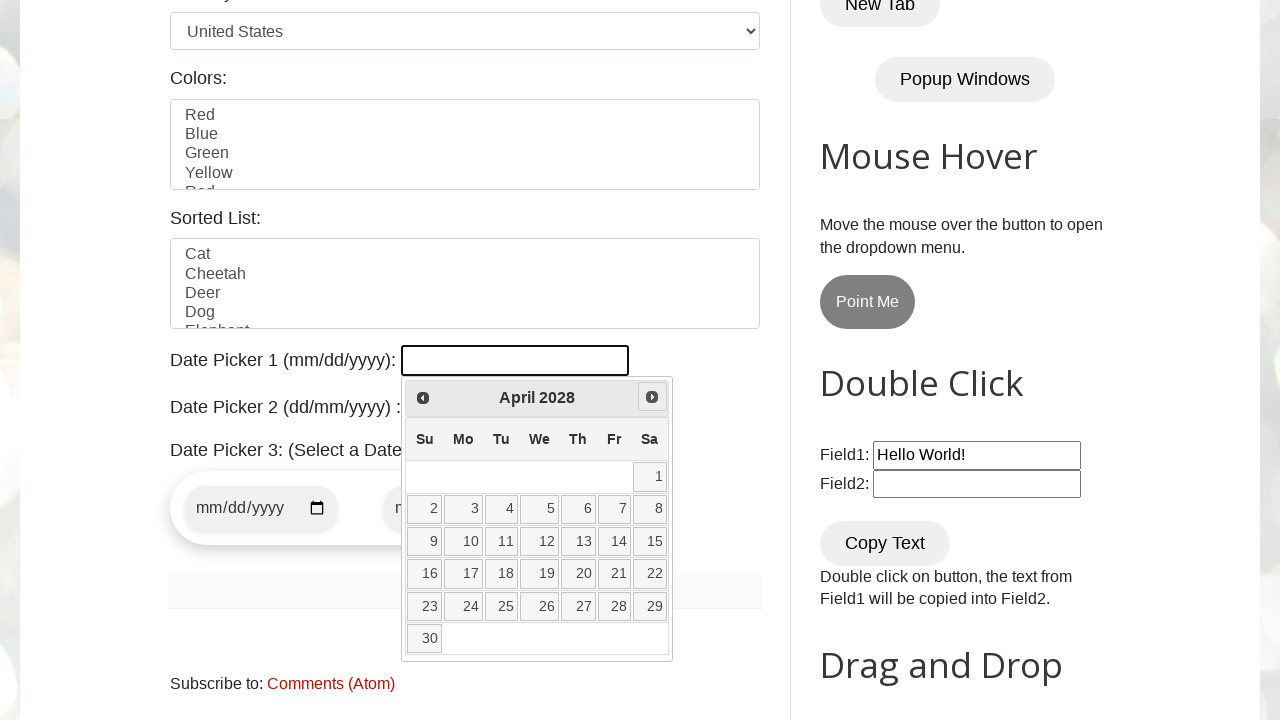

Retrieved current year: 2028
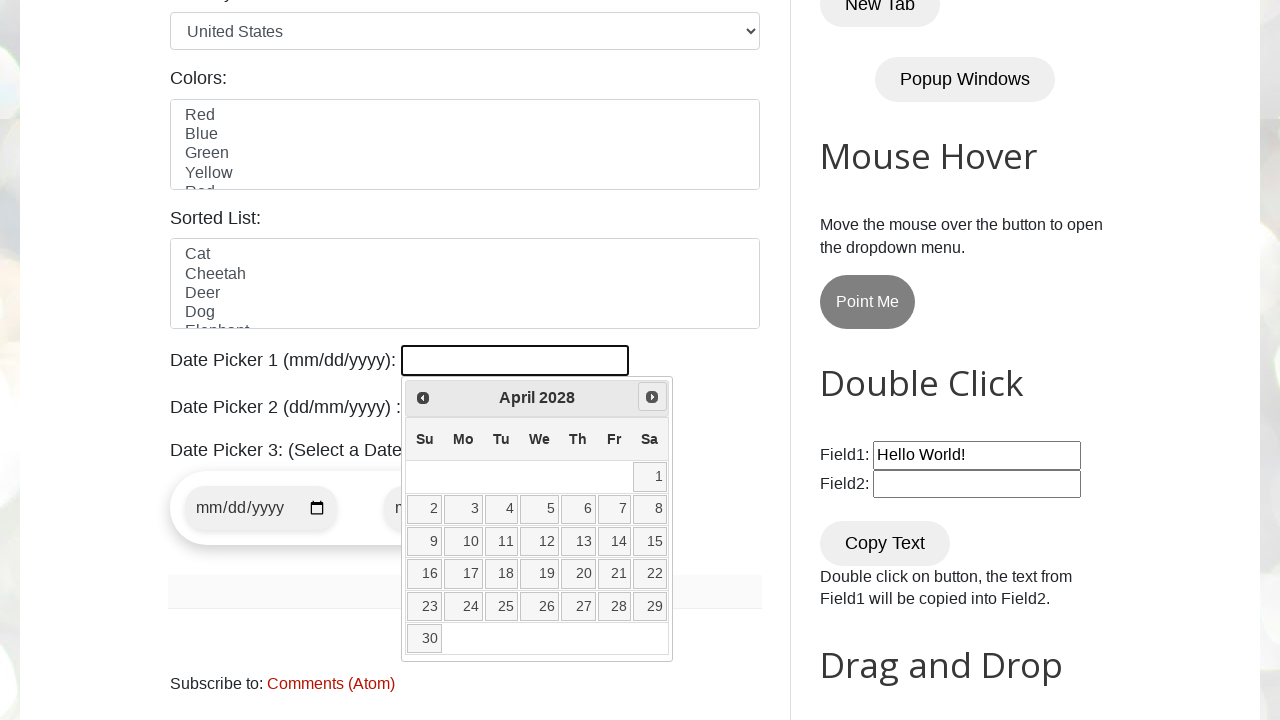

Retrieved current month: April
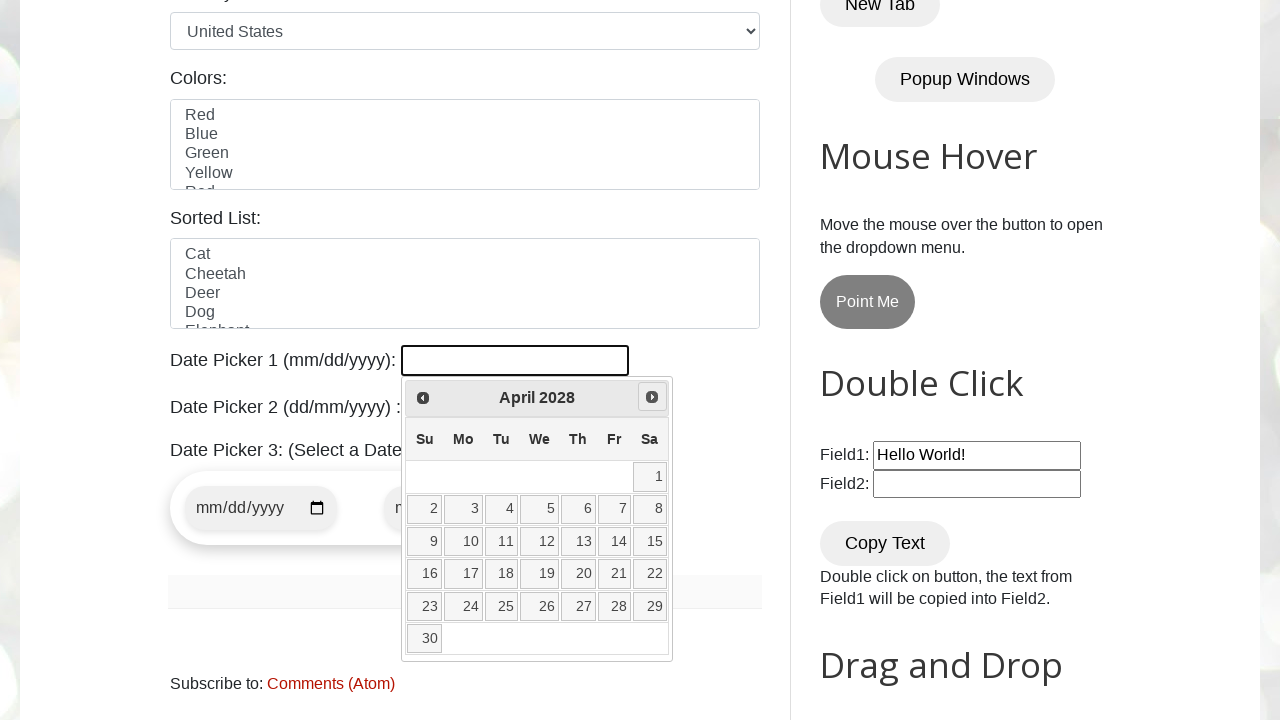

Clicked Next button to navigate from April to July at (652, 397) on [title="Next"]
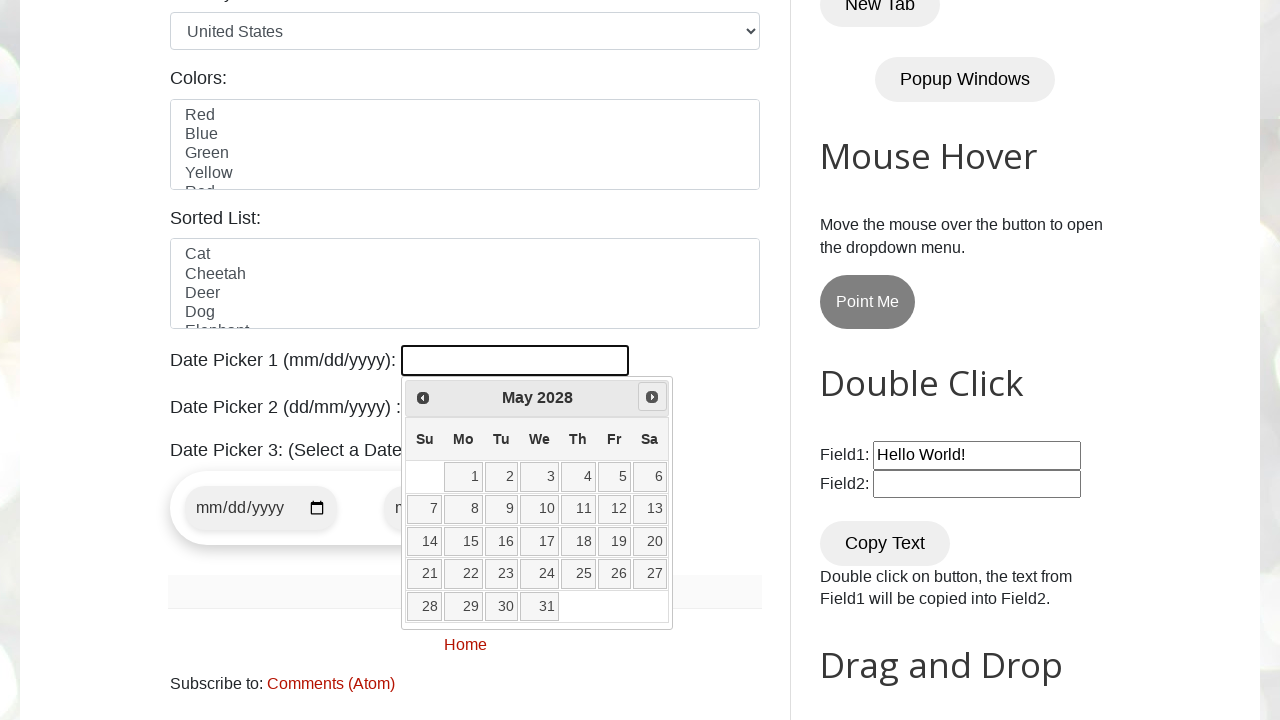

Retrieved current year: 2028
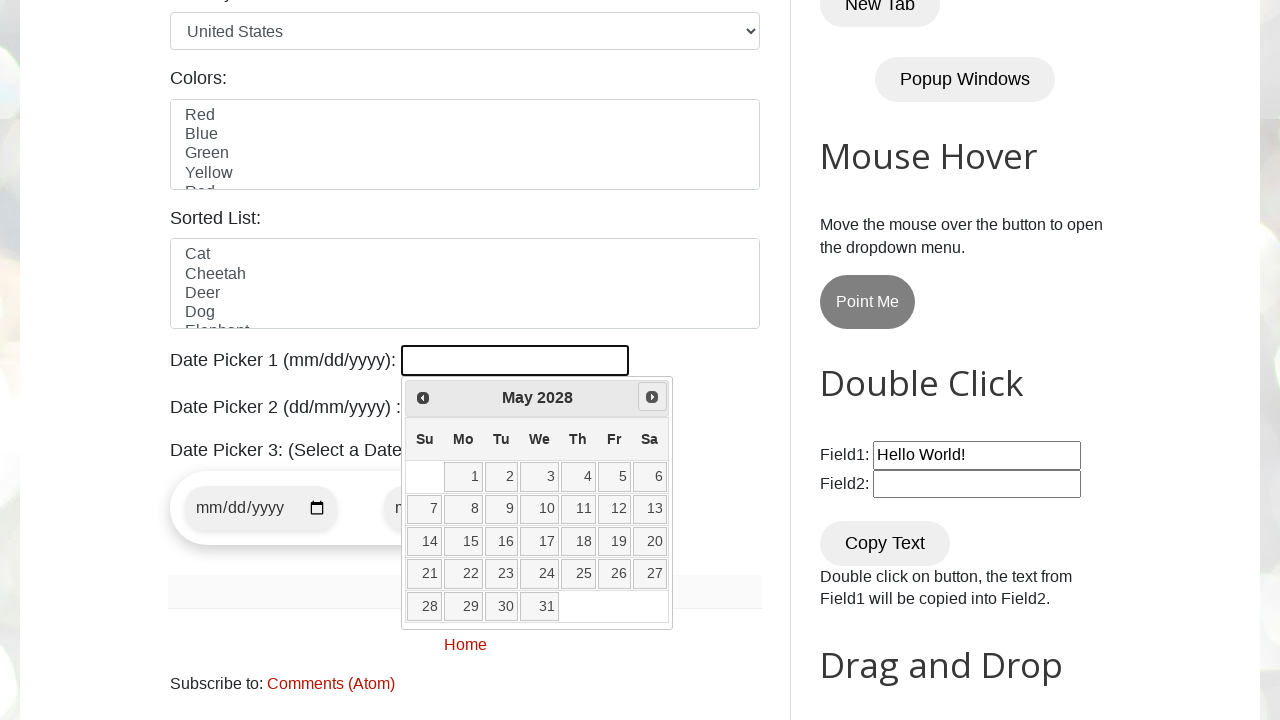

Retrieved current month: May
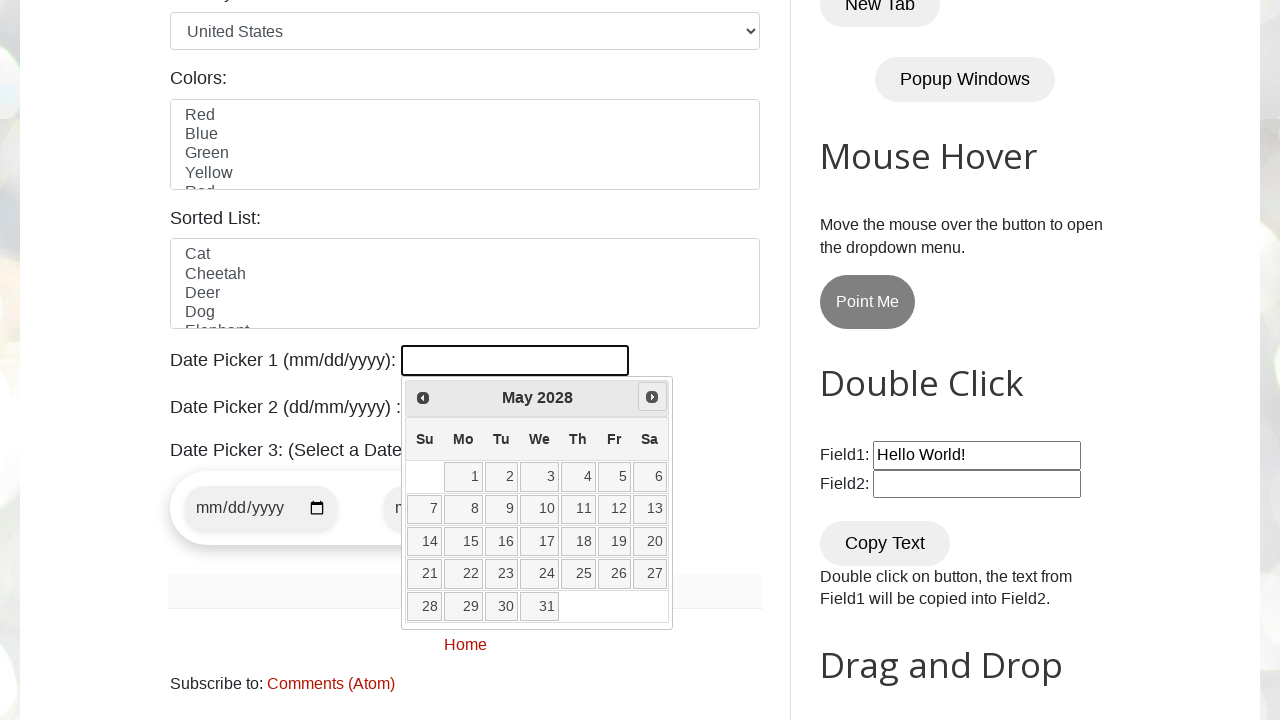

Clicked Next button to navigate from May to July at (652, 397) on [title="Next"]
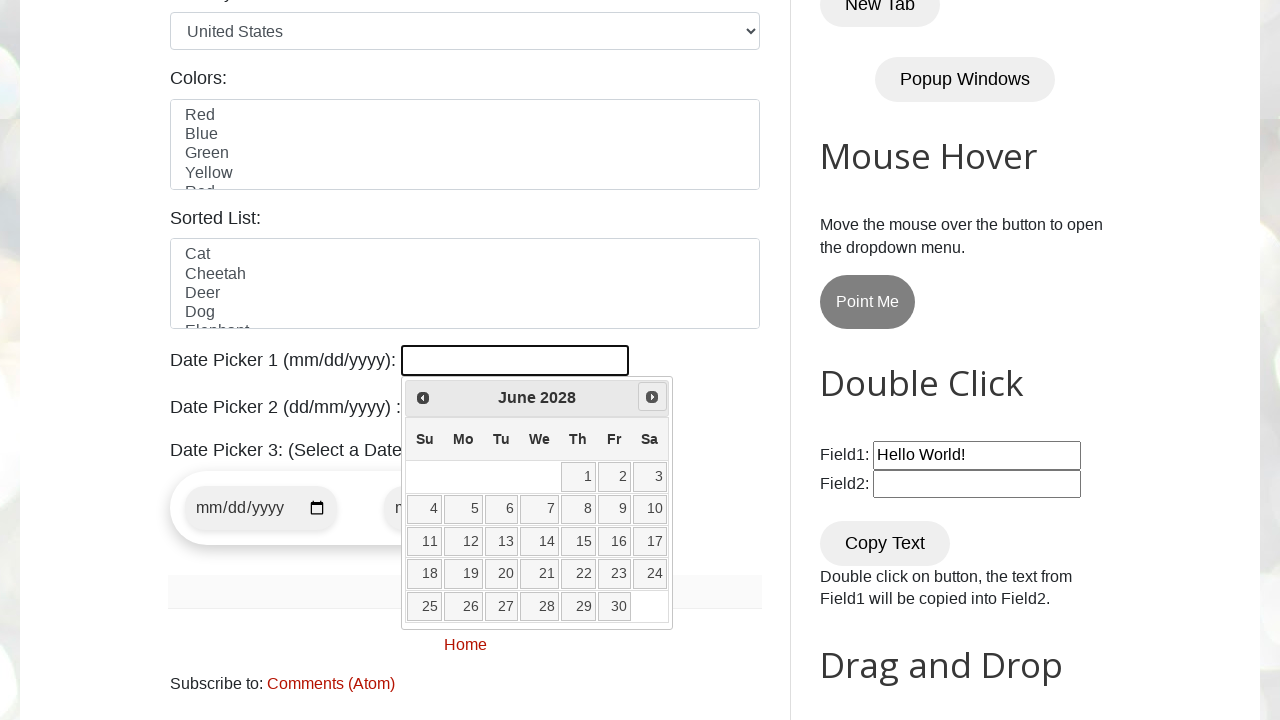

Retrieved current year: 2028
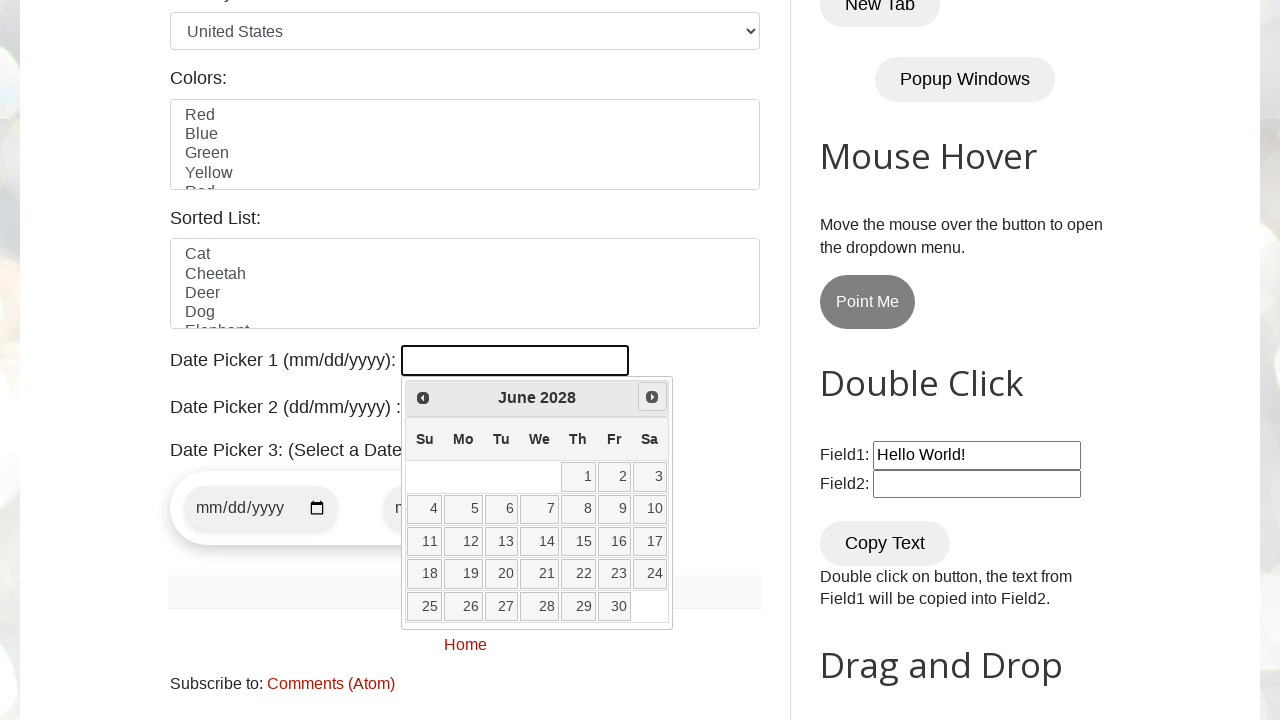

Retrieved current month: June
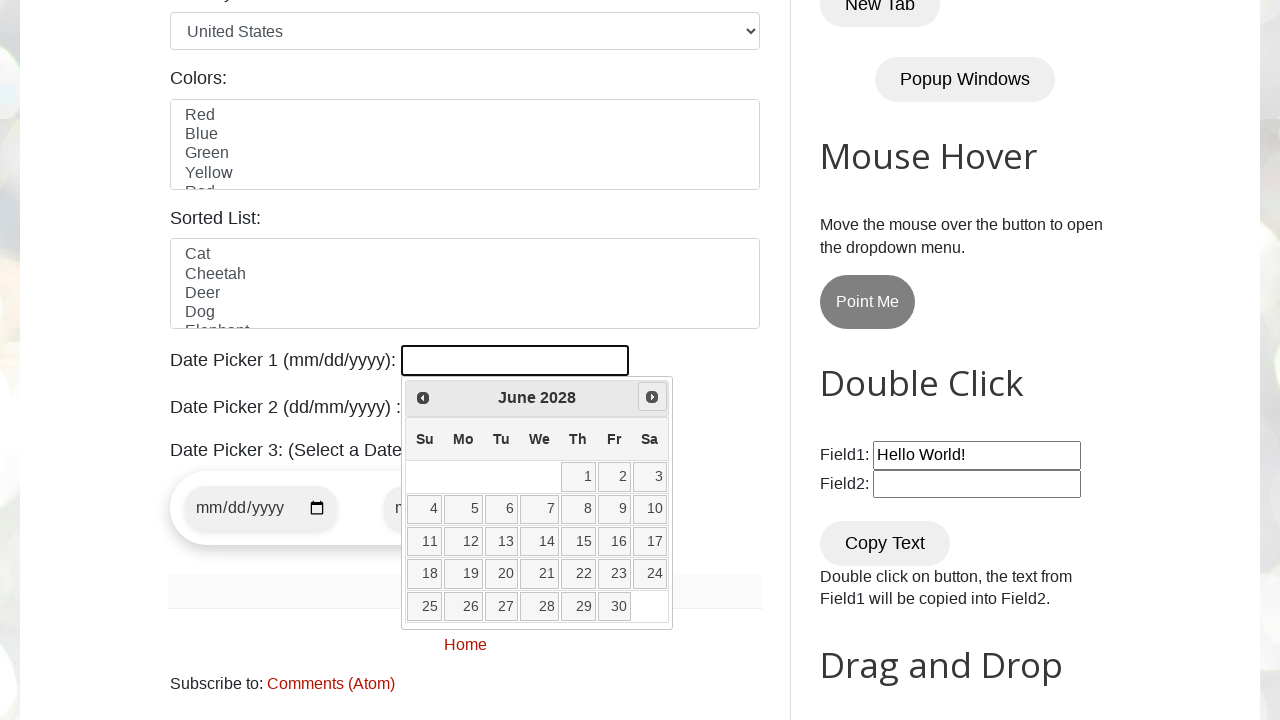

Clicked Next button to navigate from June to July at (652, 397) on [title="Next"]
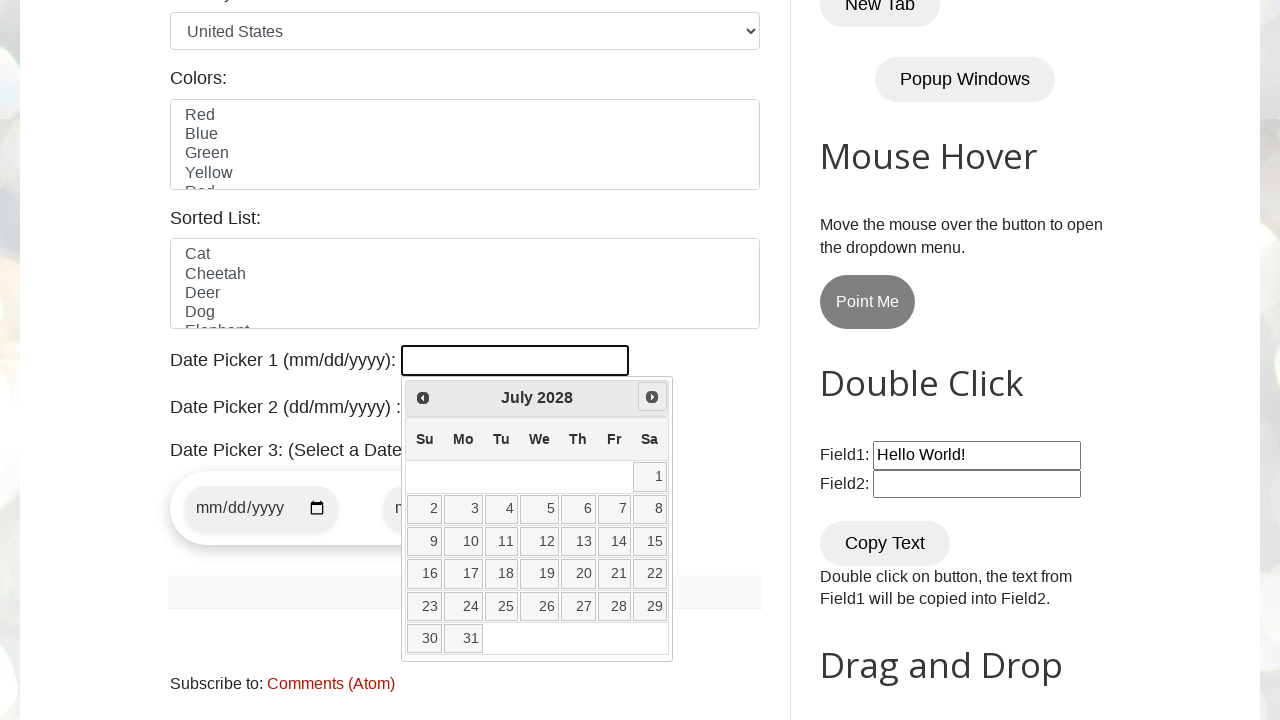

Retrieved current year: 2028
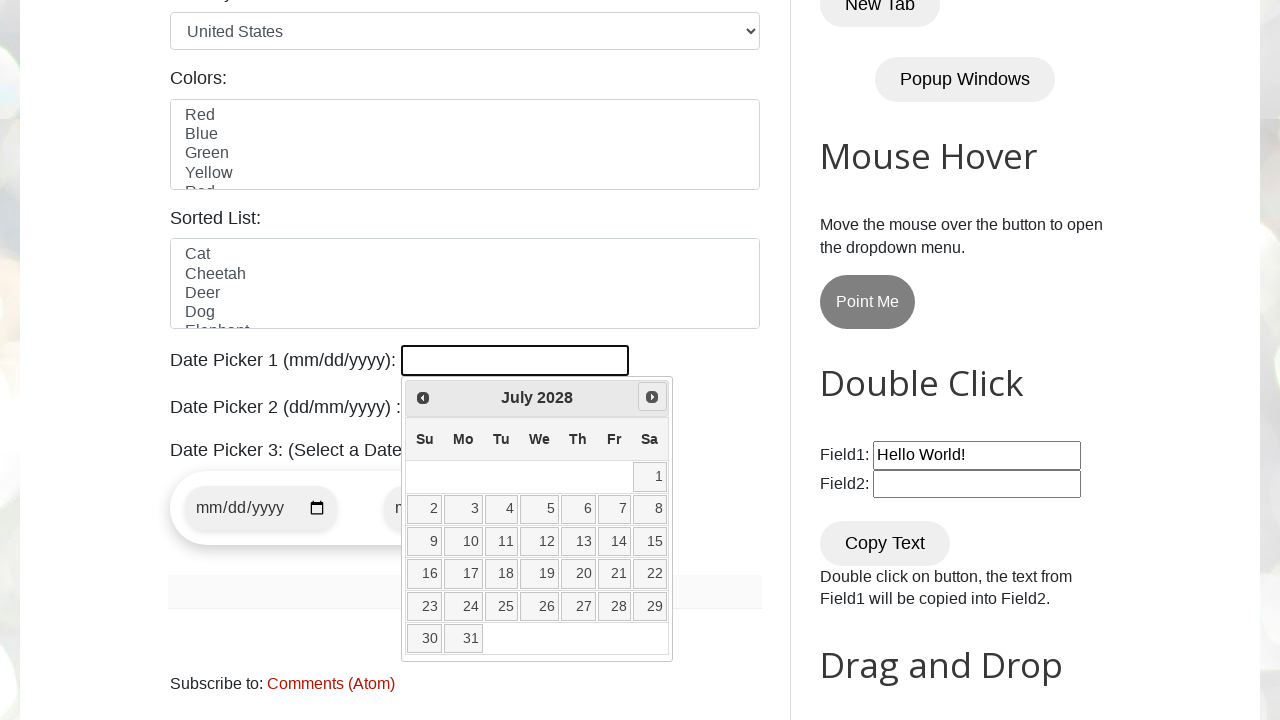

Retrieved current month: July
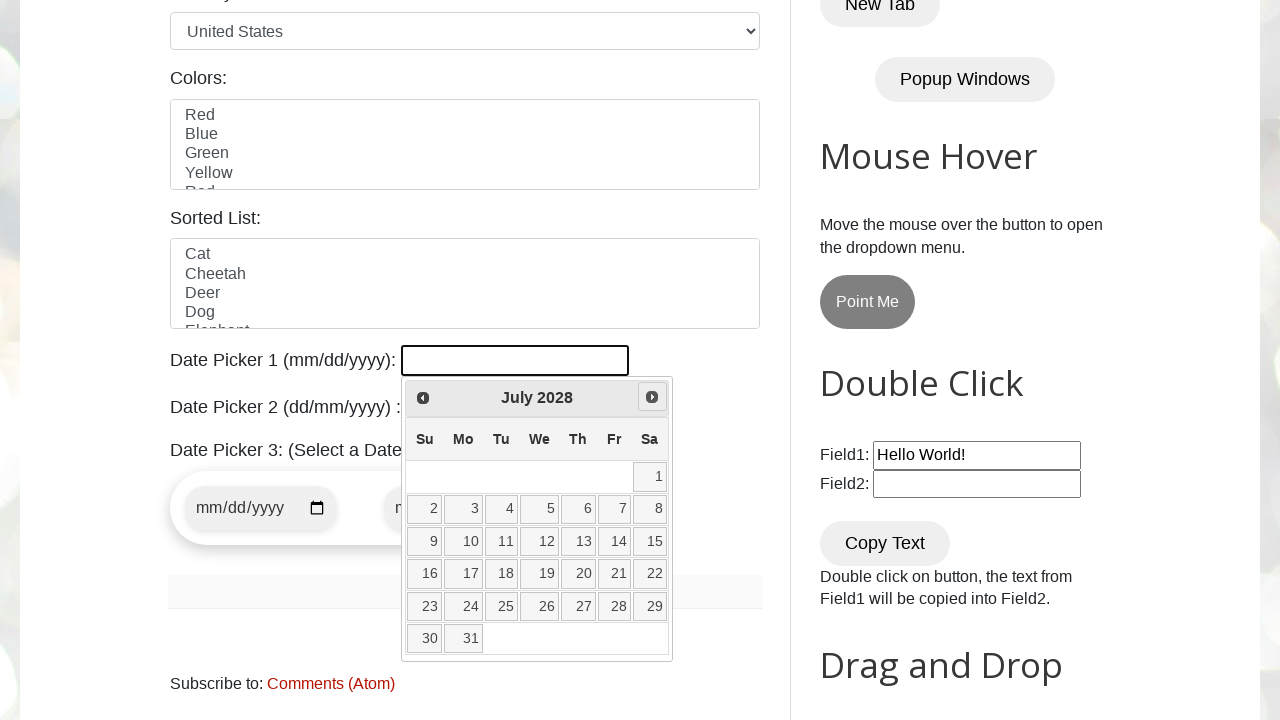

Reached target date: July 2028
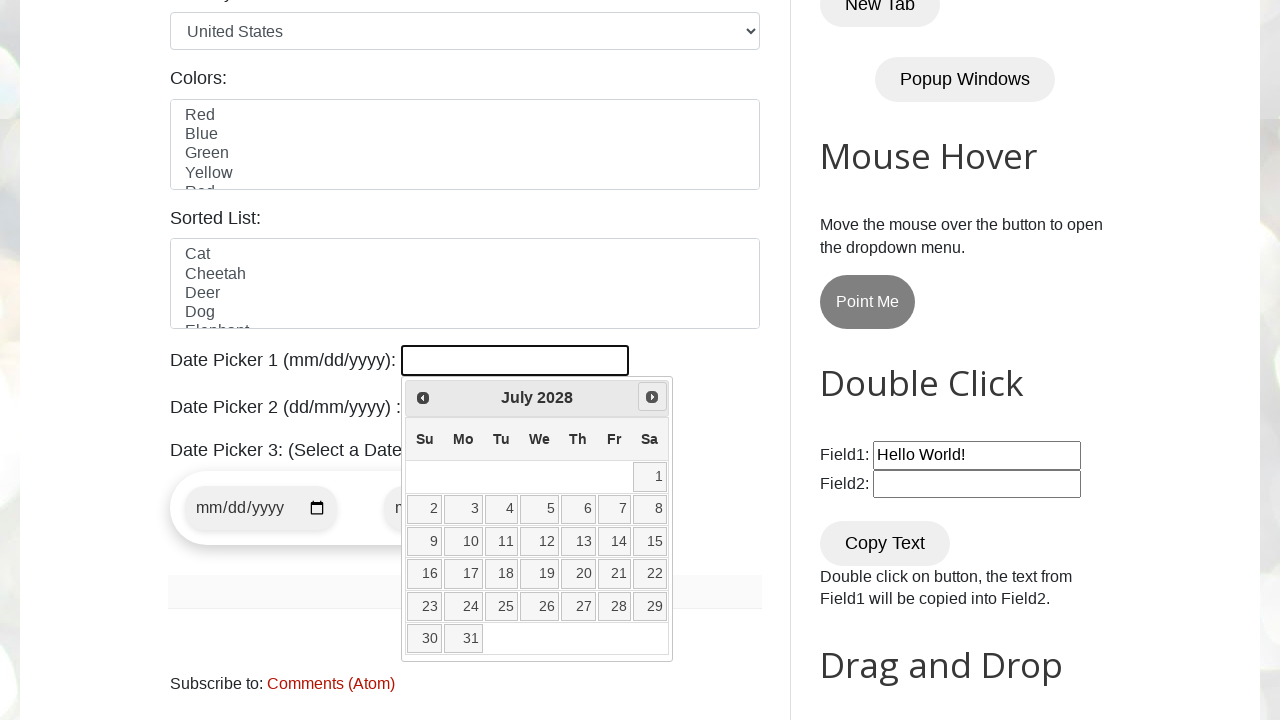

Clicked on day 15 in the calendar at (650, 542) on //a[normalize-space()='15']
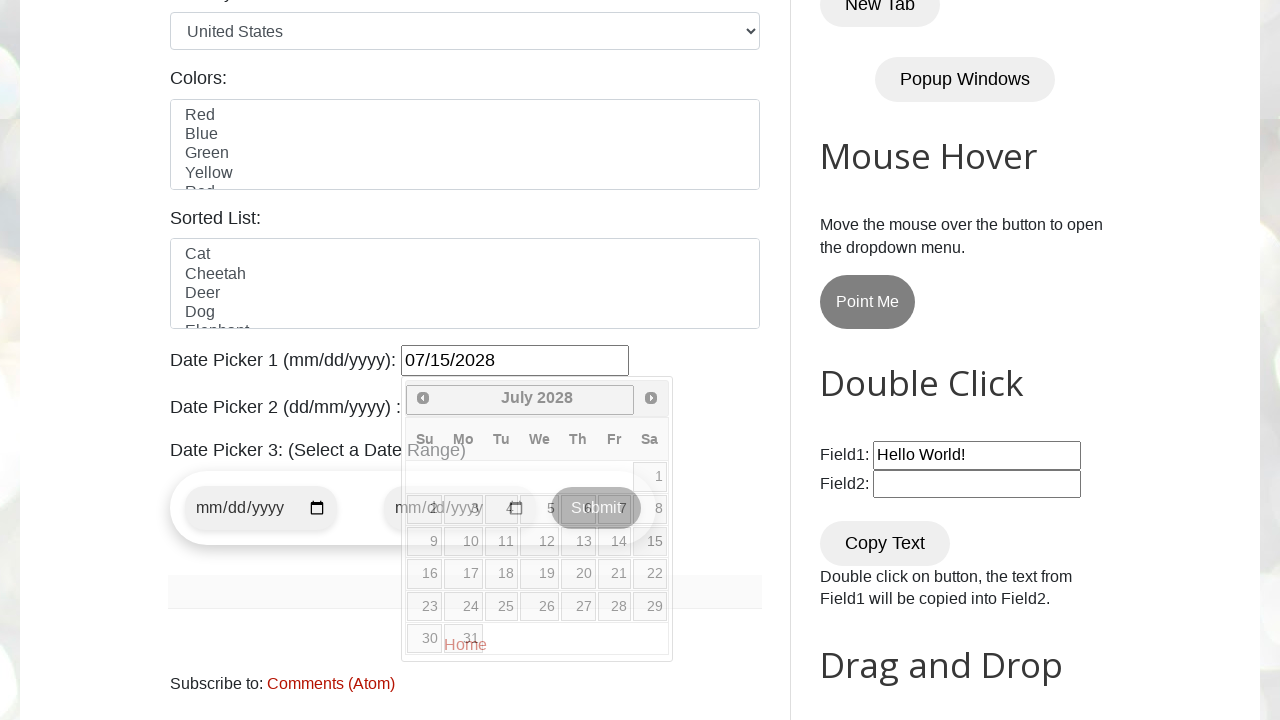

Waited for datepicker to close and value to be set
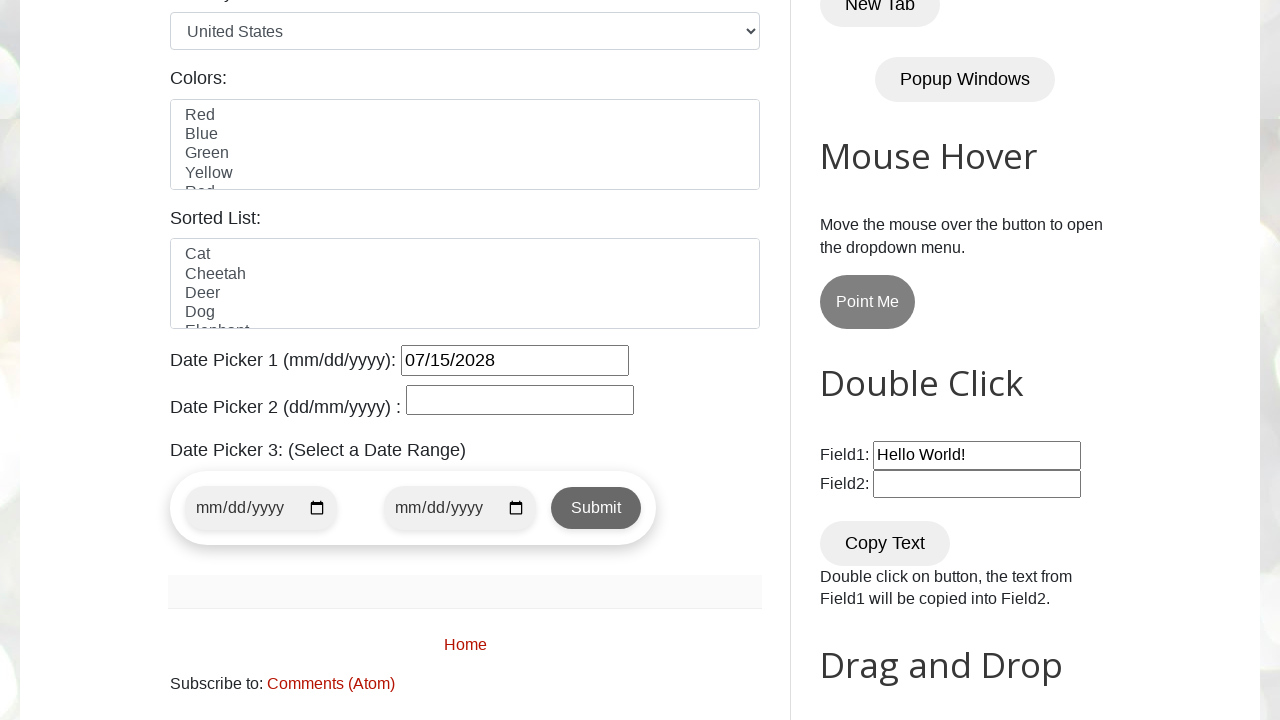

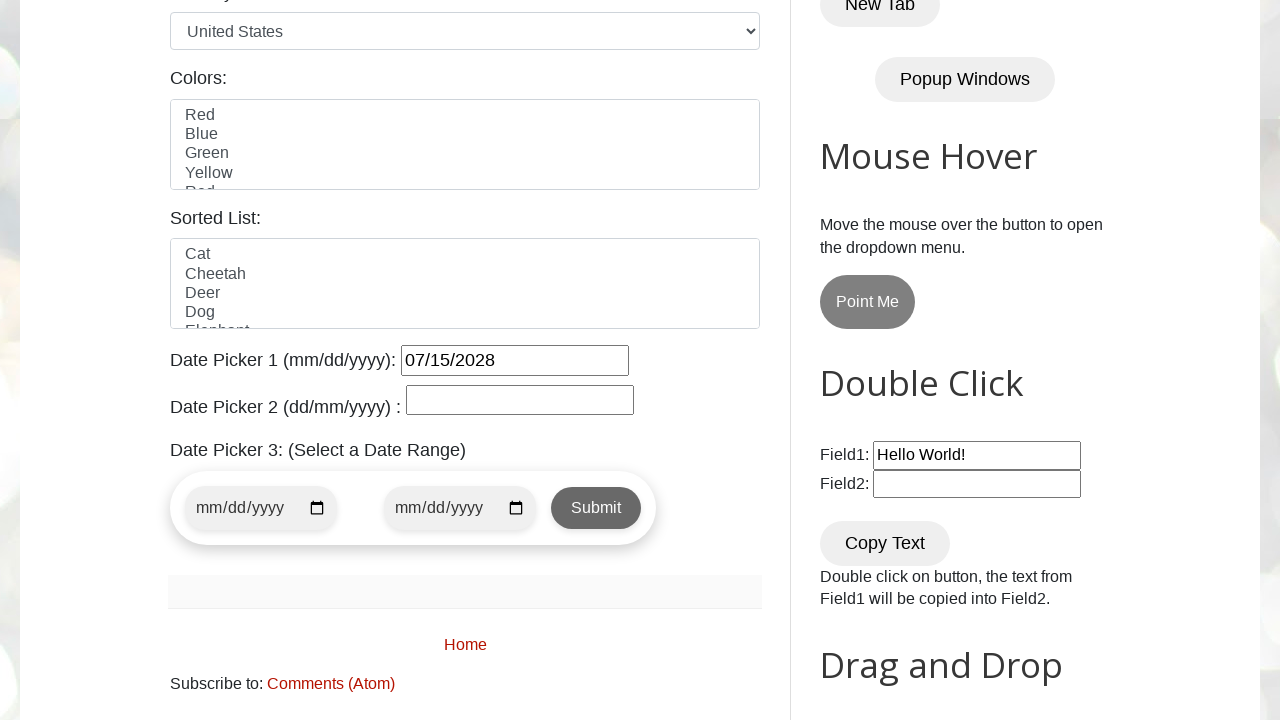